Tests filling a large form by populating all input fields with text and submitting the form via the submit button.

Starting URL: http://suninjuly.github.io/huge_form.html

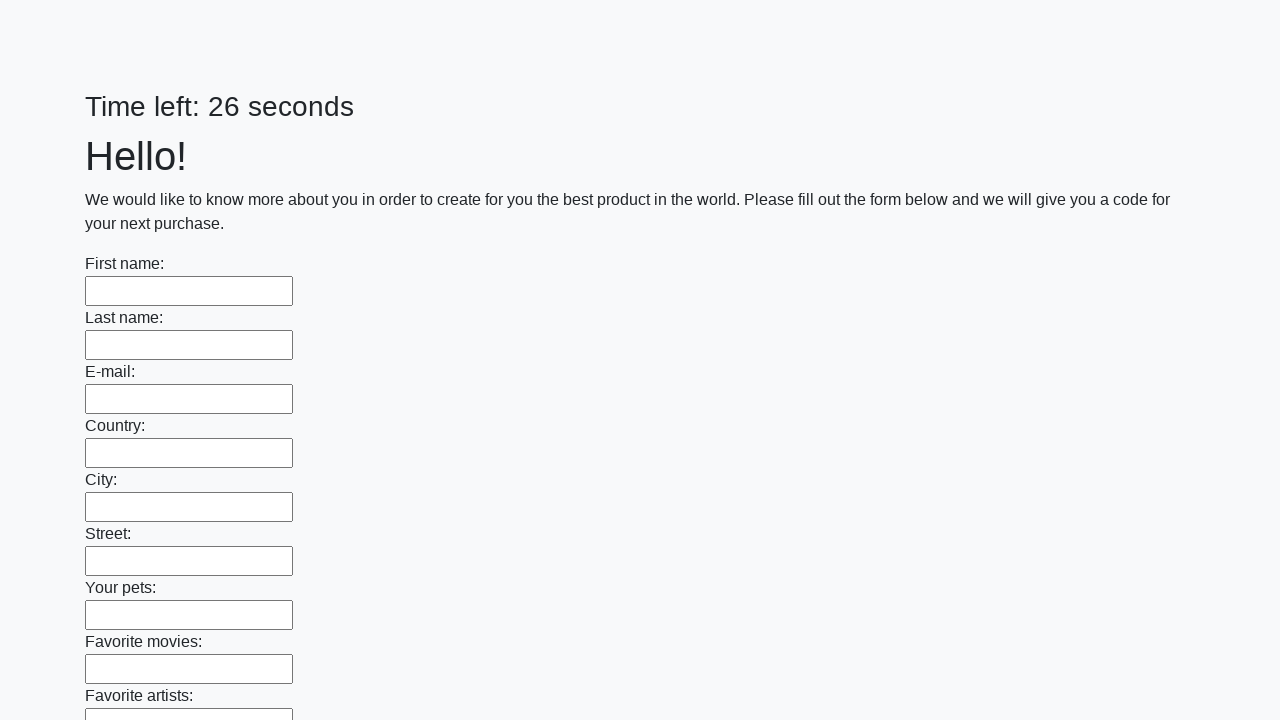

Navigated to huge form page
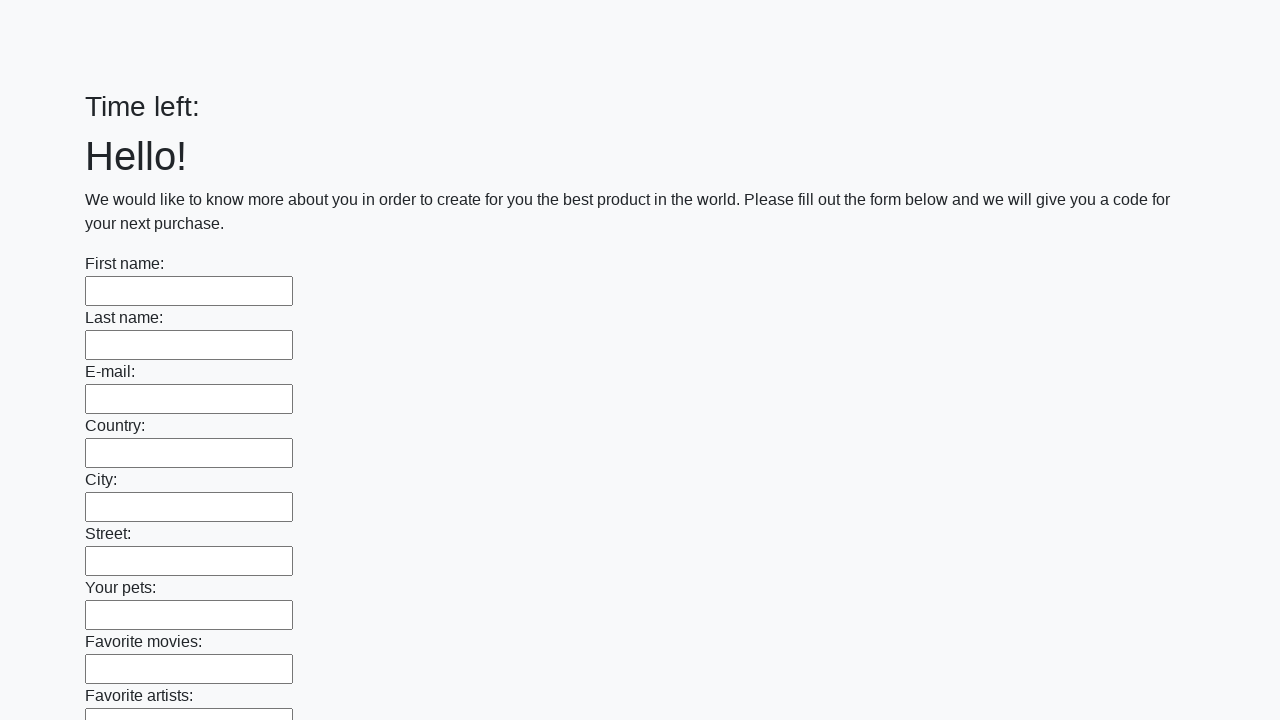

Located 100 input fields
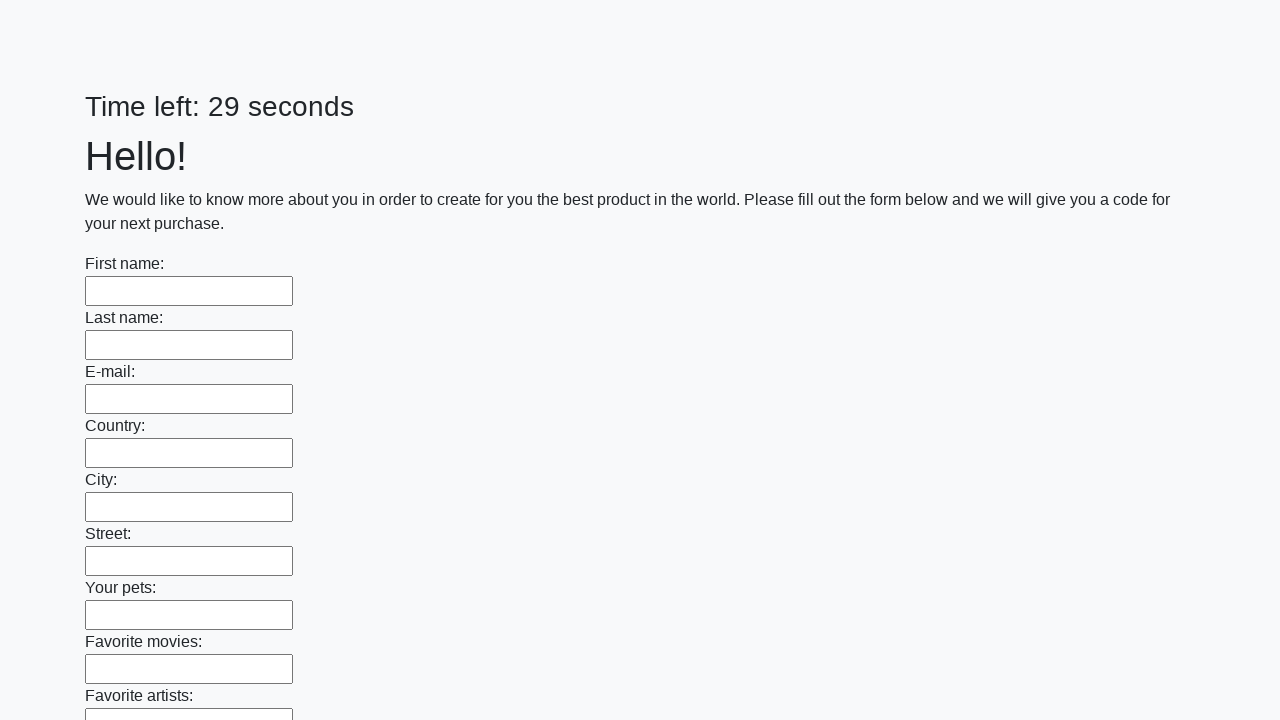

Filled an input field with 'My answer' on input >> nth=0
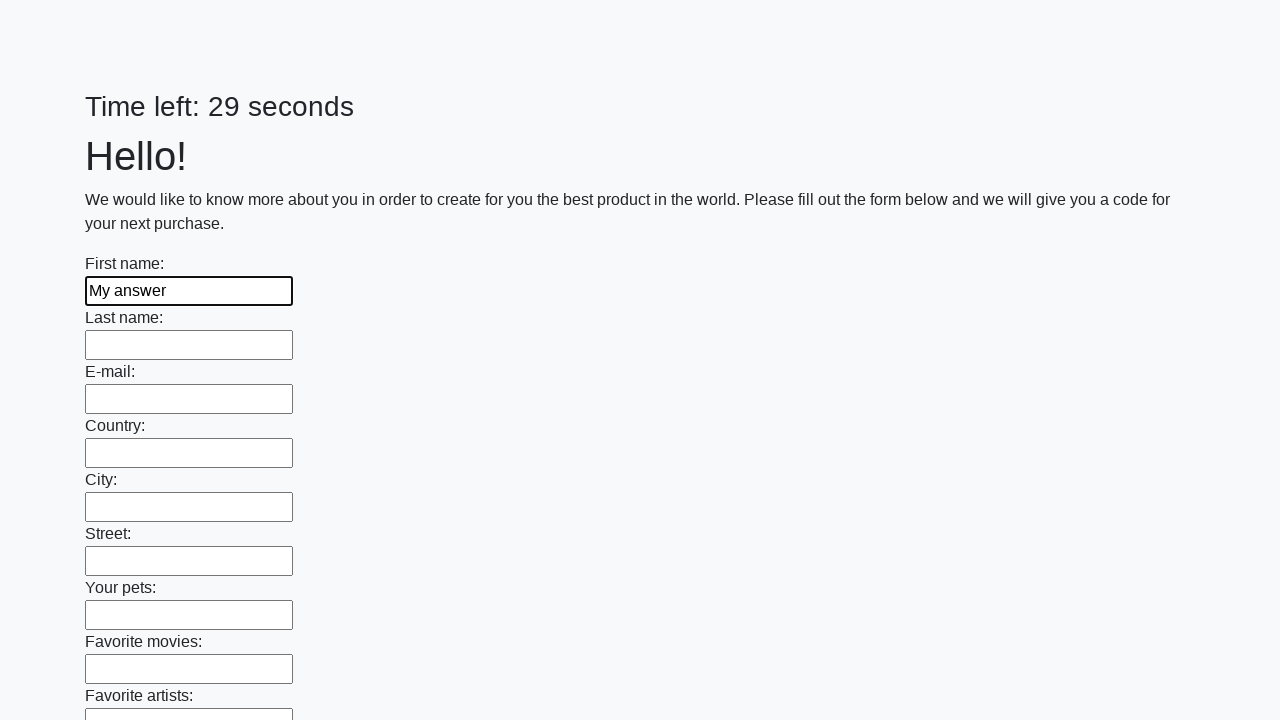

Filled an input field with 'My answer' on input >> nth=1
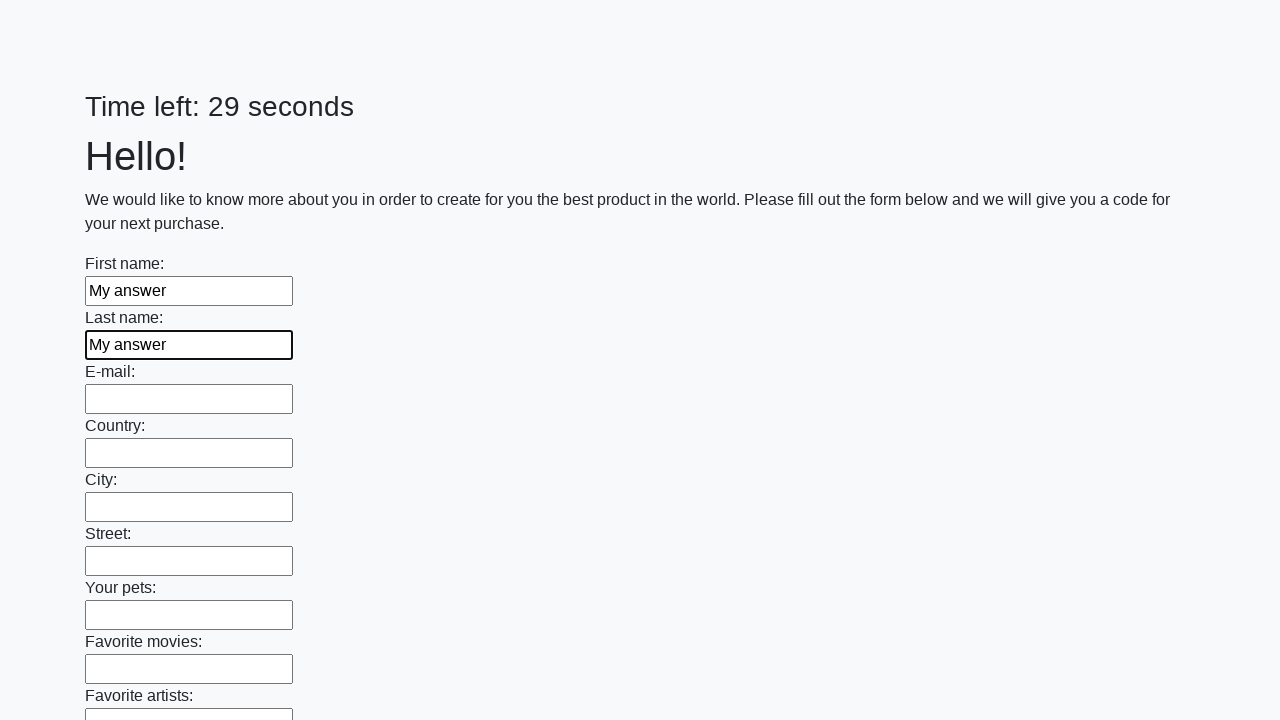

Filled an input field with 'My answer' on input >> nth=2
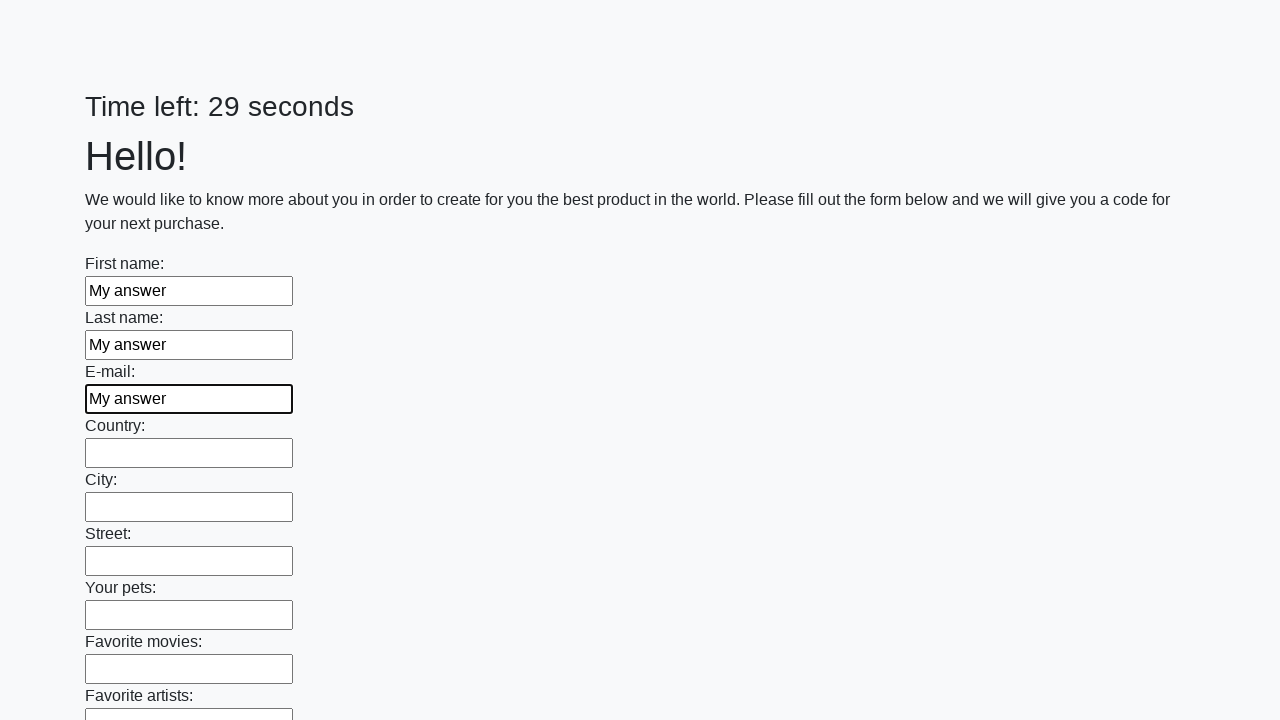

Filled an input field with 'My answer' on input >> nth=3
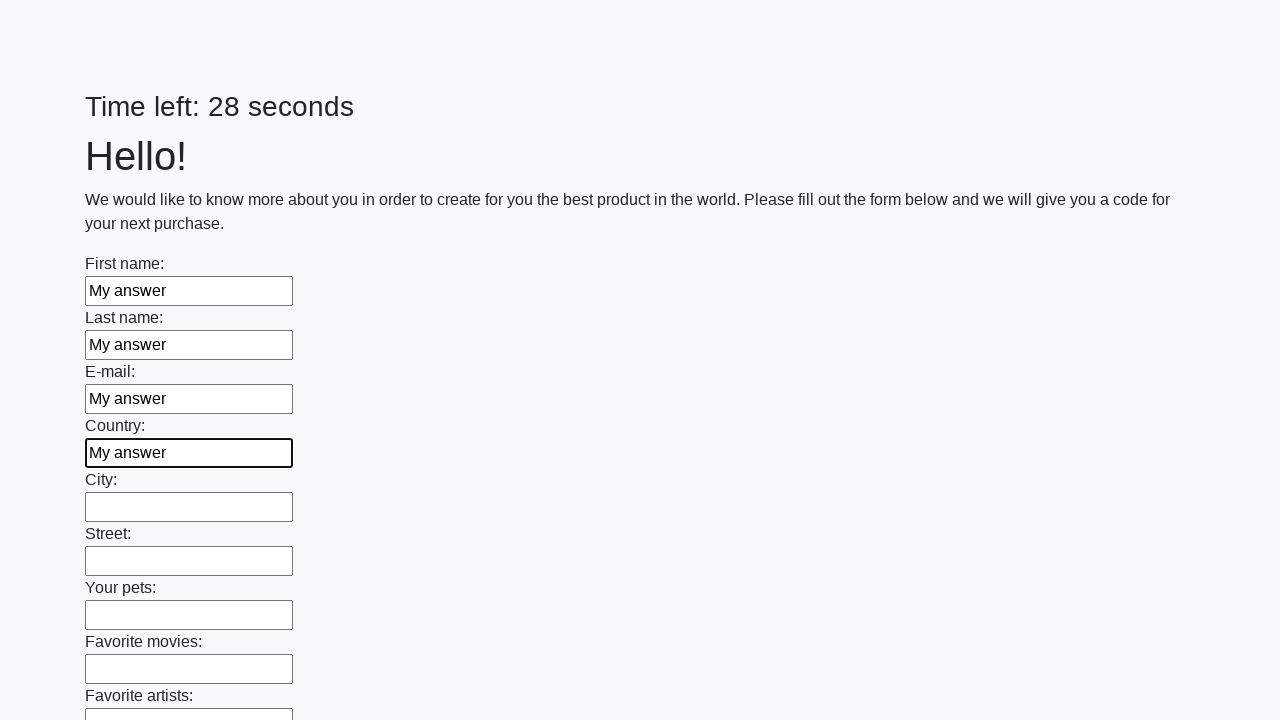

Filled an input field with 'My answer' on input >> nth=4
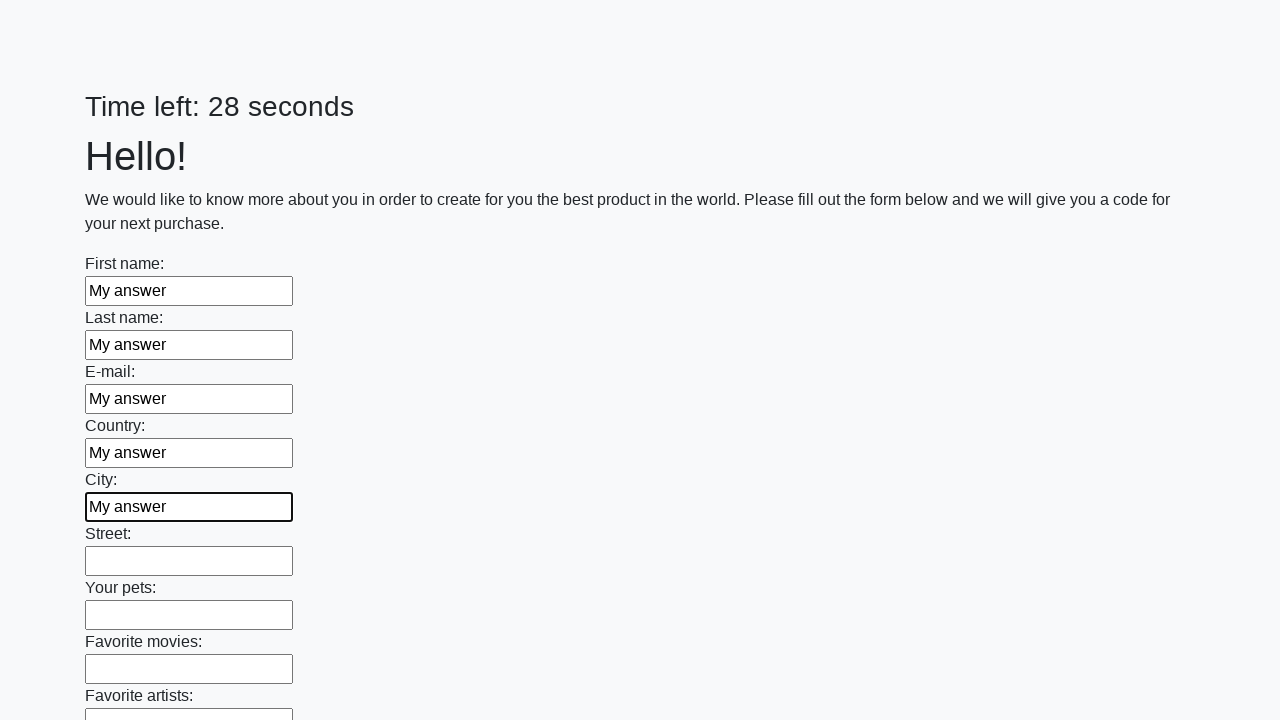

Filled an input field with 'My answer' on input >> nth=5
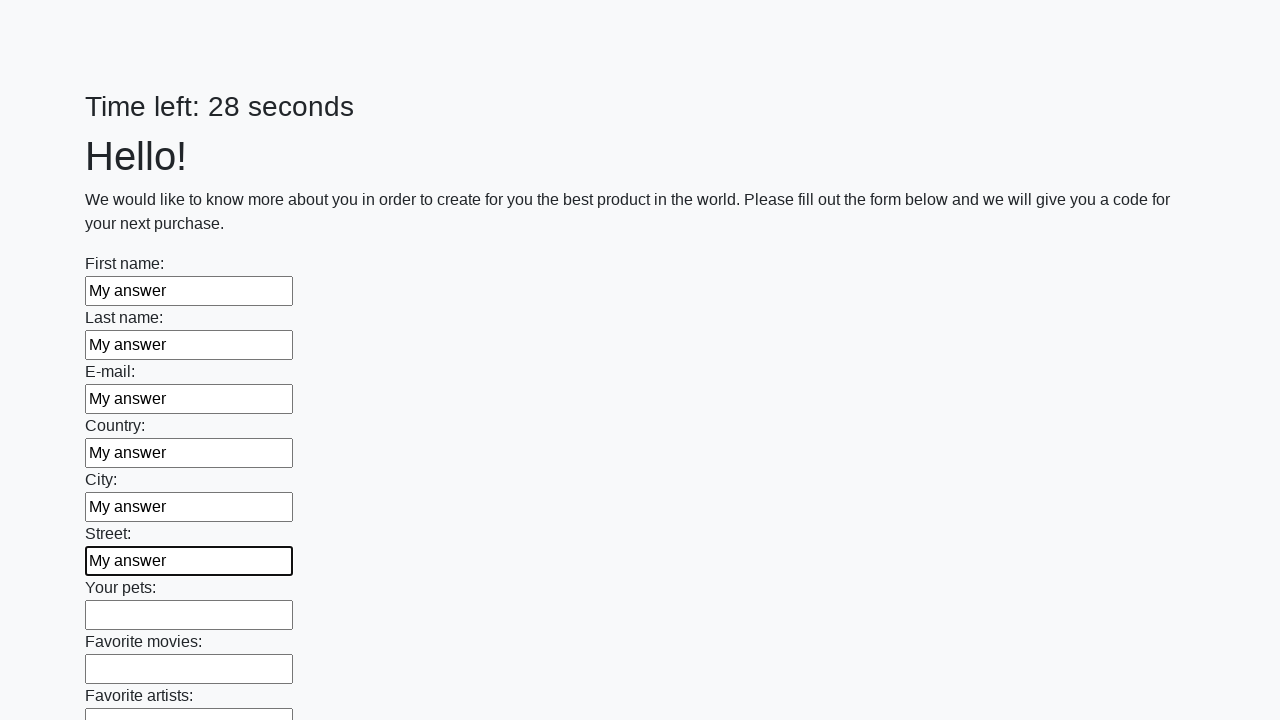

Filled an input field with 'My answer' on input >> nth=6
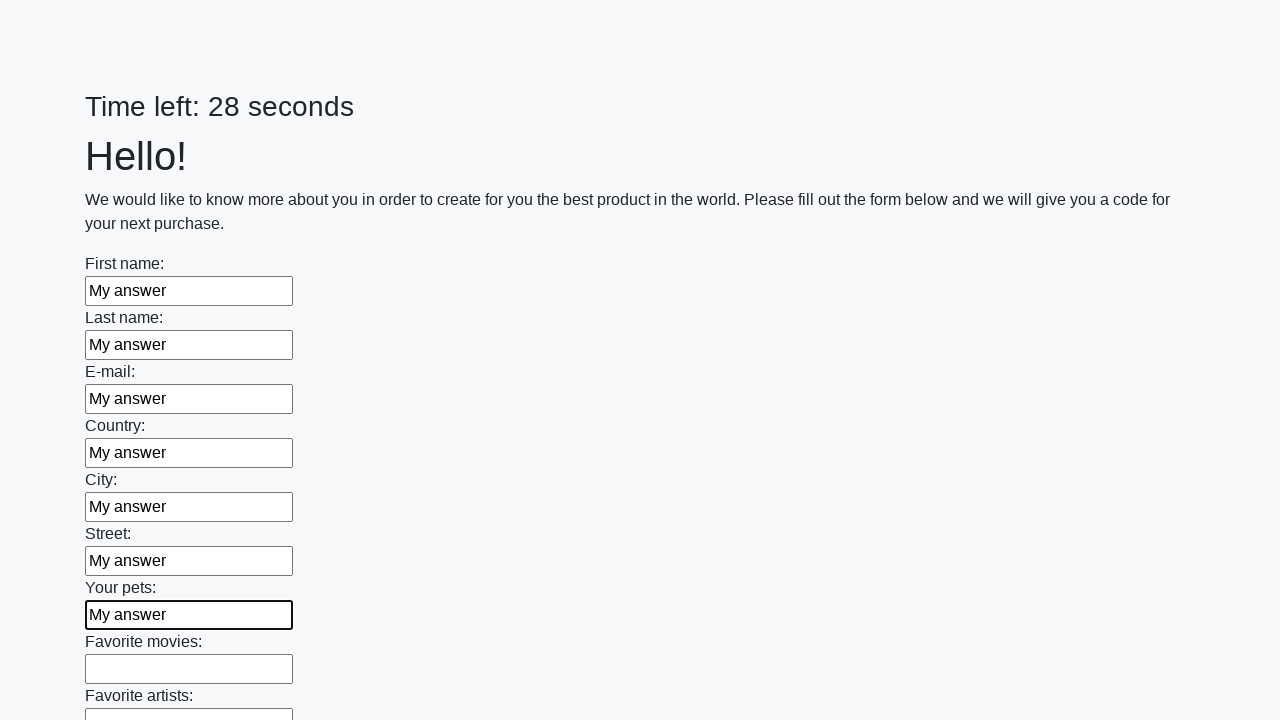

Filled an input field with 'My answer' on input >> nth=7
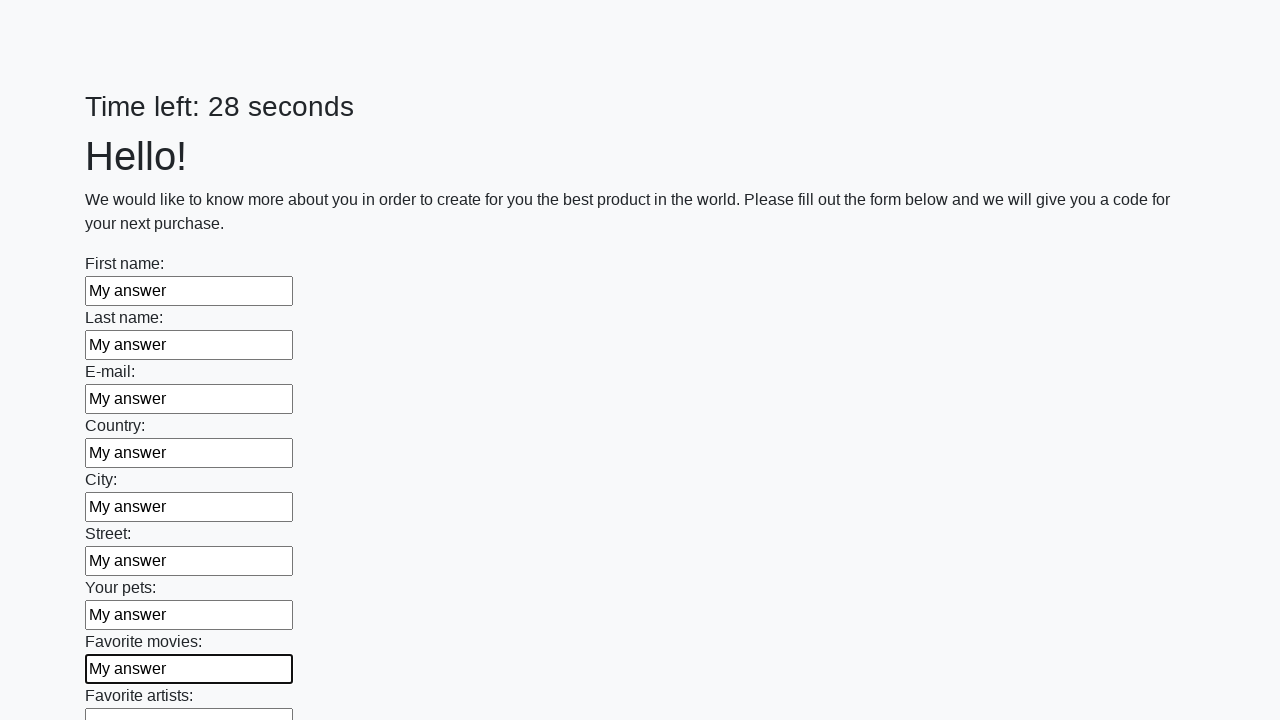

Filled an input field with 'My answer' on input >> nth=8
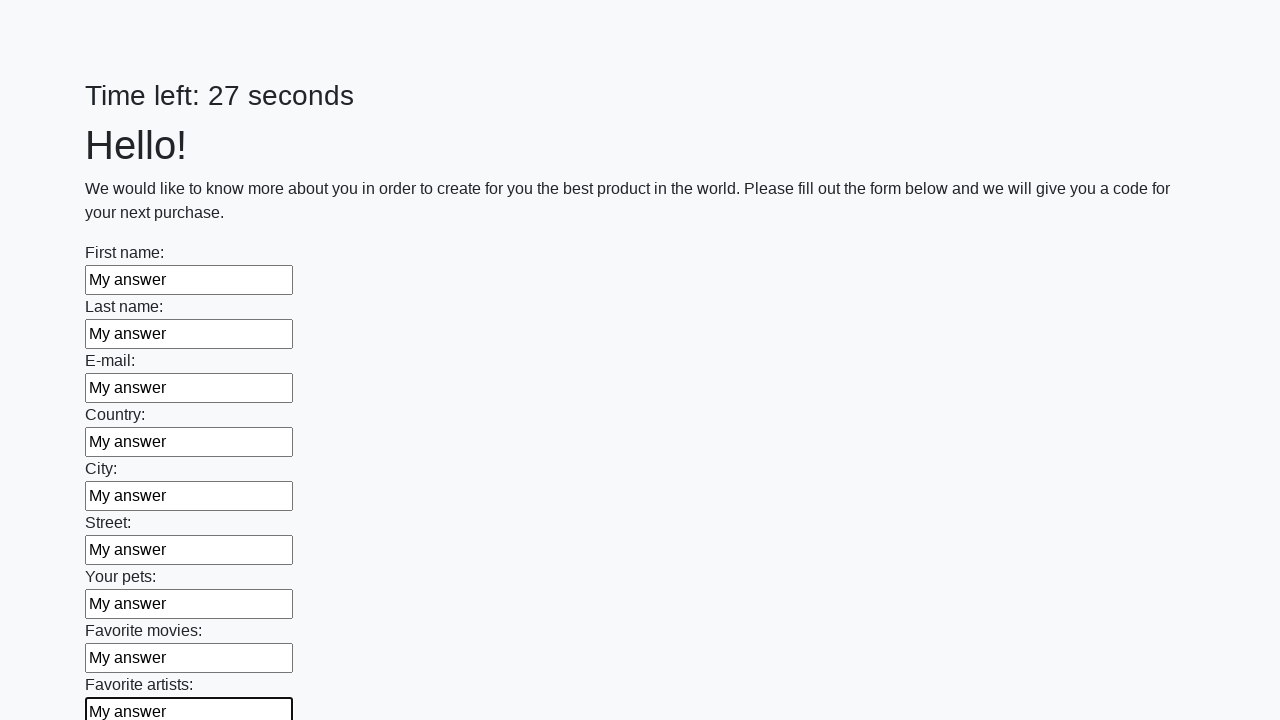

Filled an input field with 'My answer' on input >> nth=9
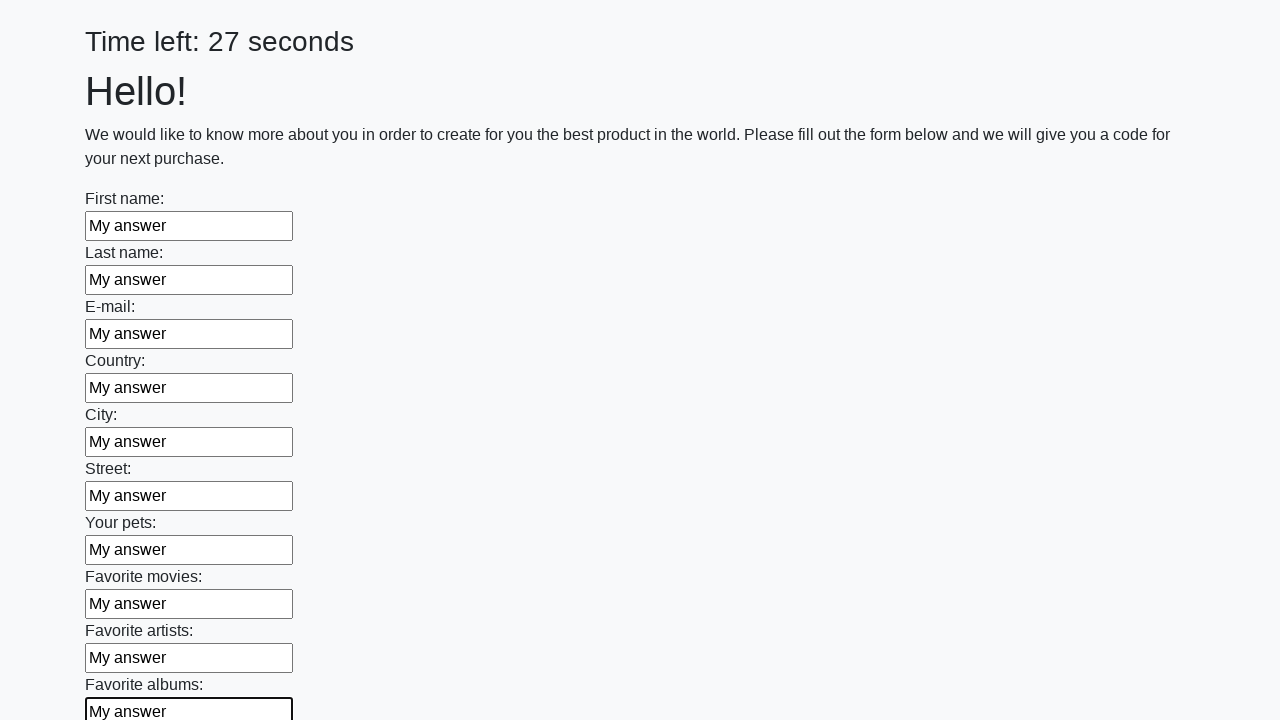

Filled an input field with 'My answer' on input >> nth=10
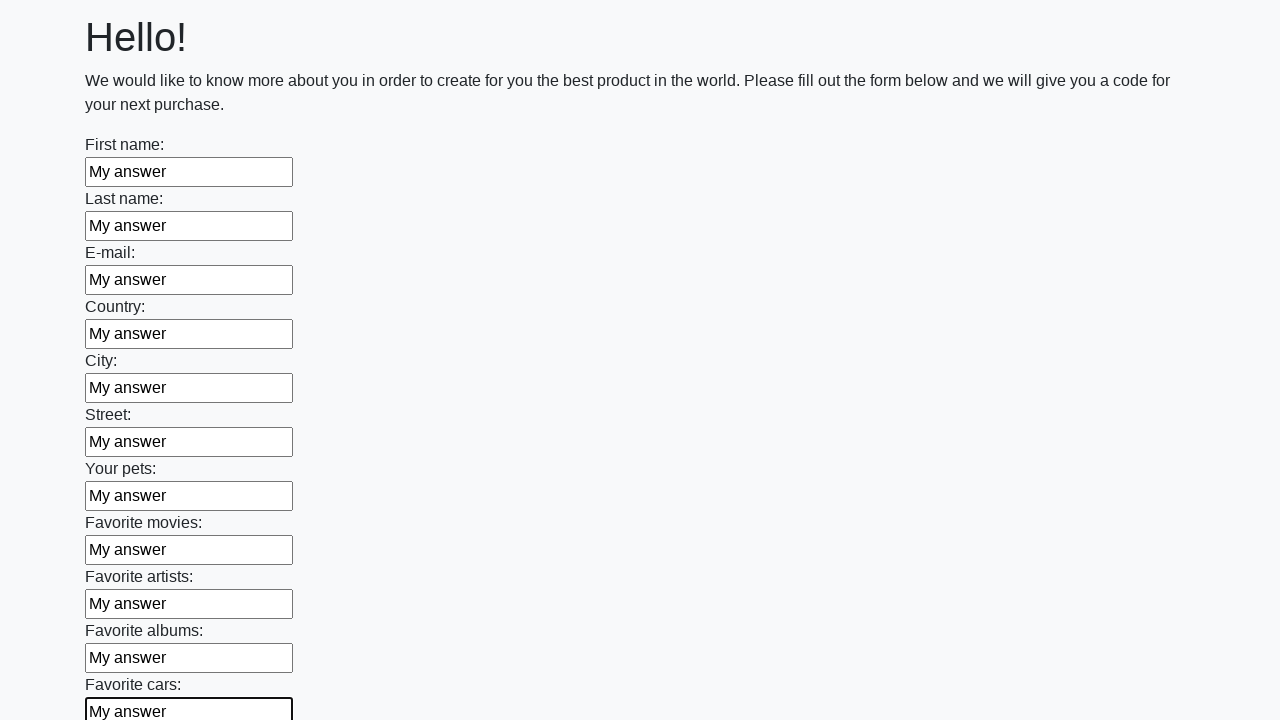

Filled an input field with 'My answer' on input >> nth=11
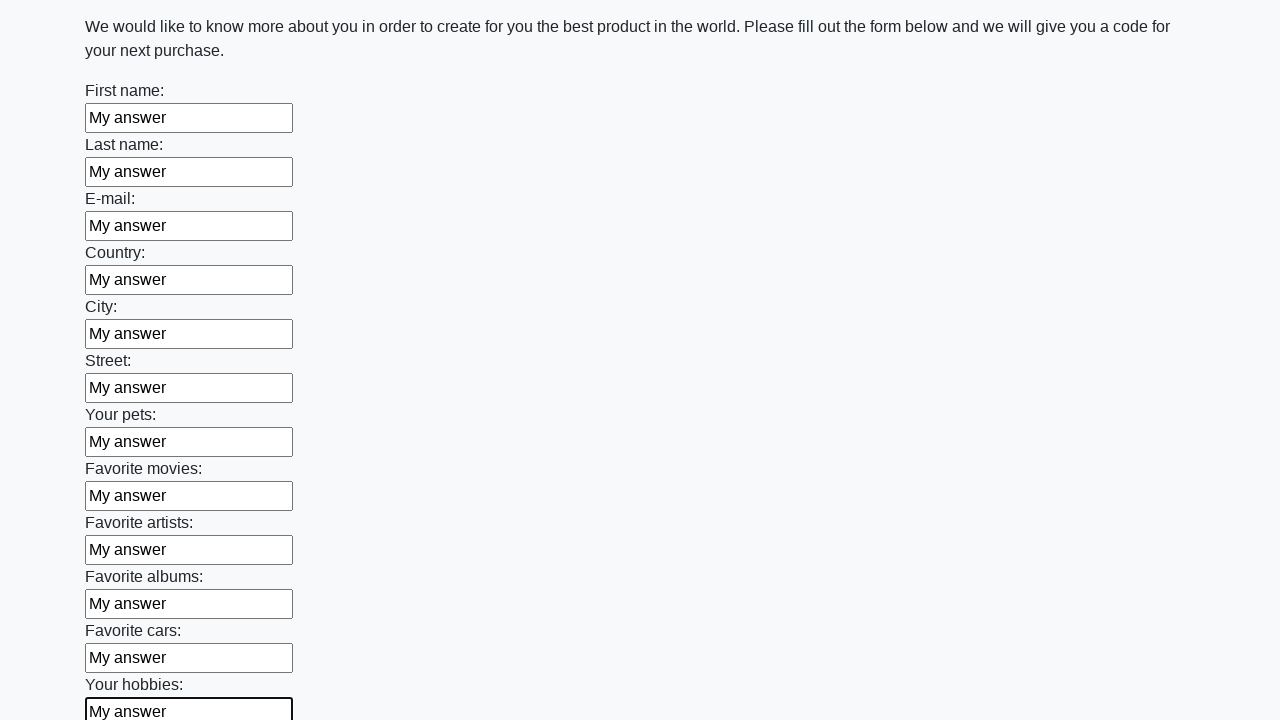

Filled an input field with 'My answer' on input >> nth=12
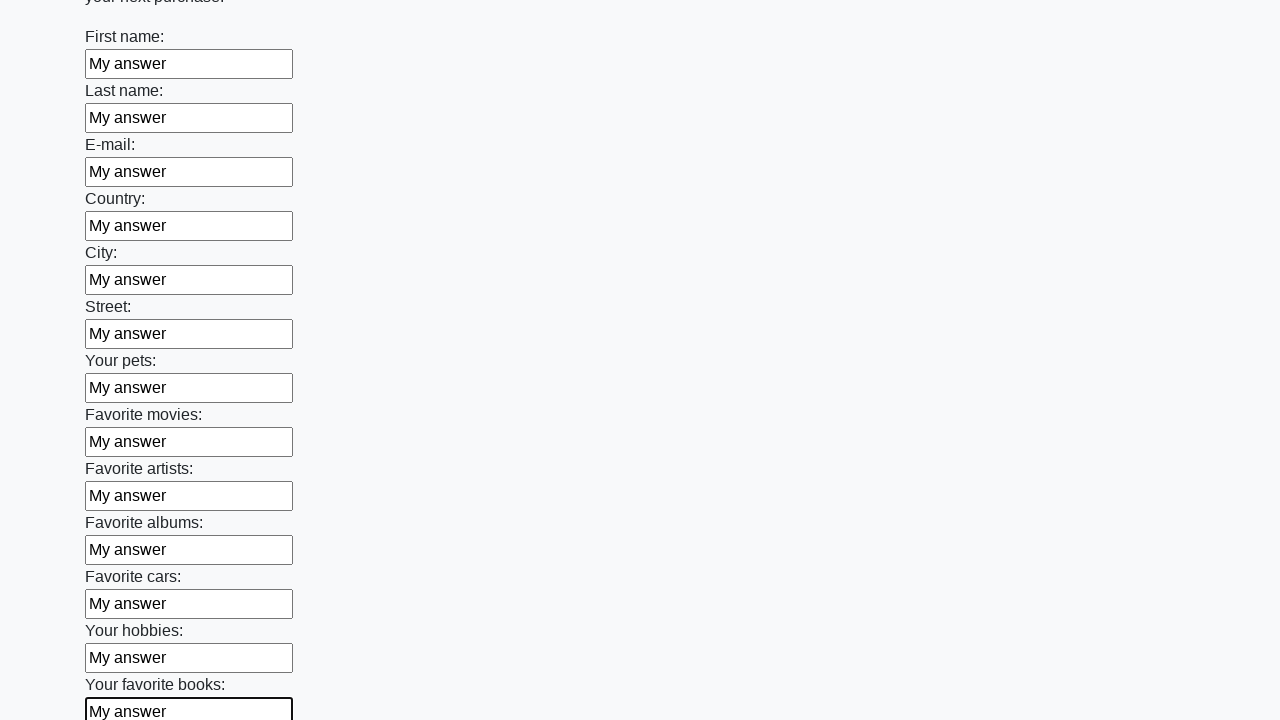

Filled an input field with 'My answer' on input >> nth=13
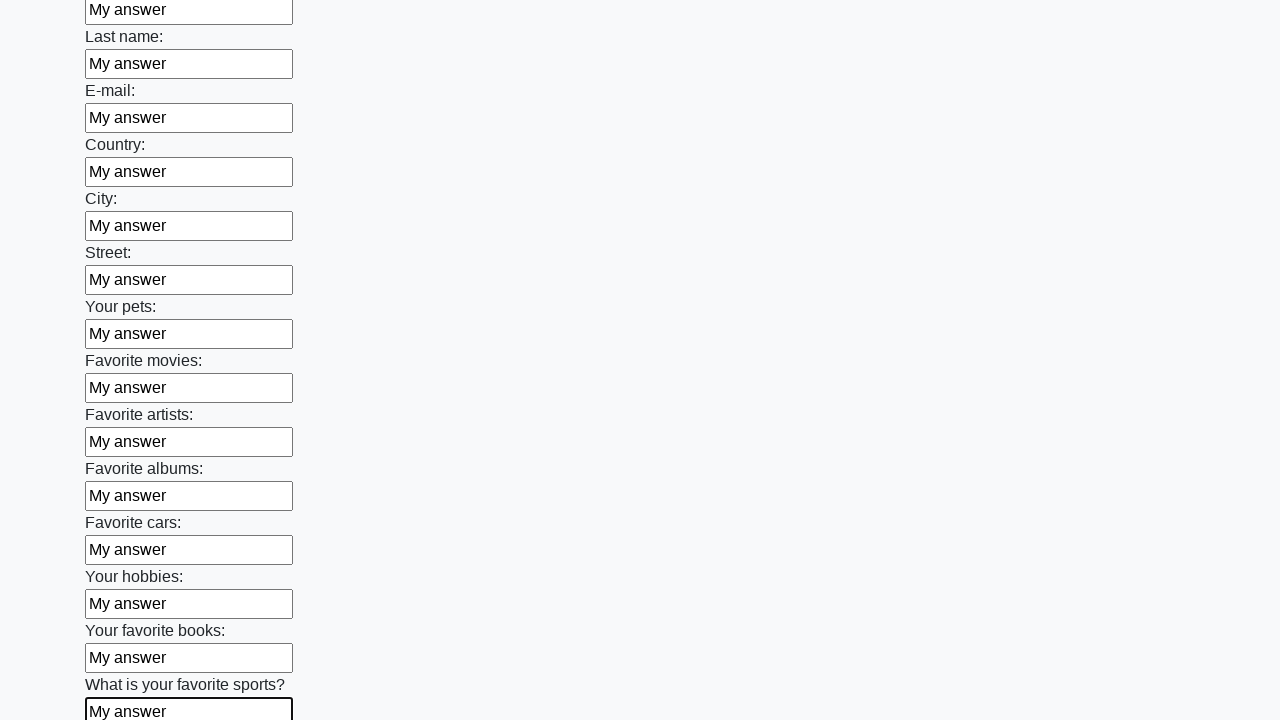

Filled an input field with 'My answer' on input >> nth=14
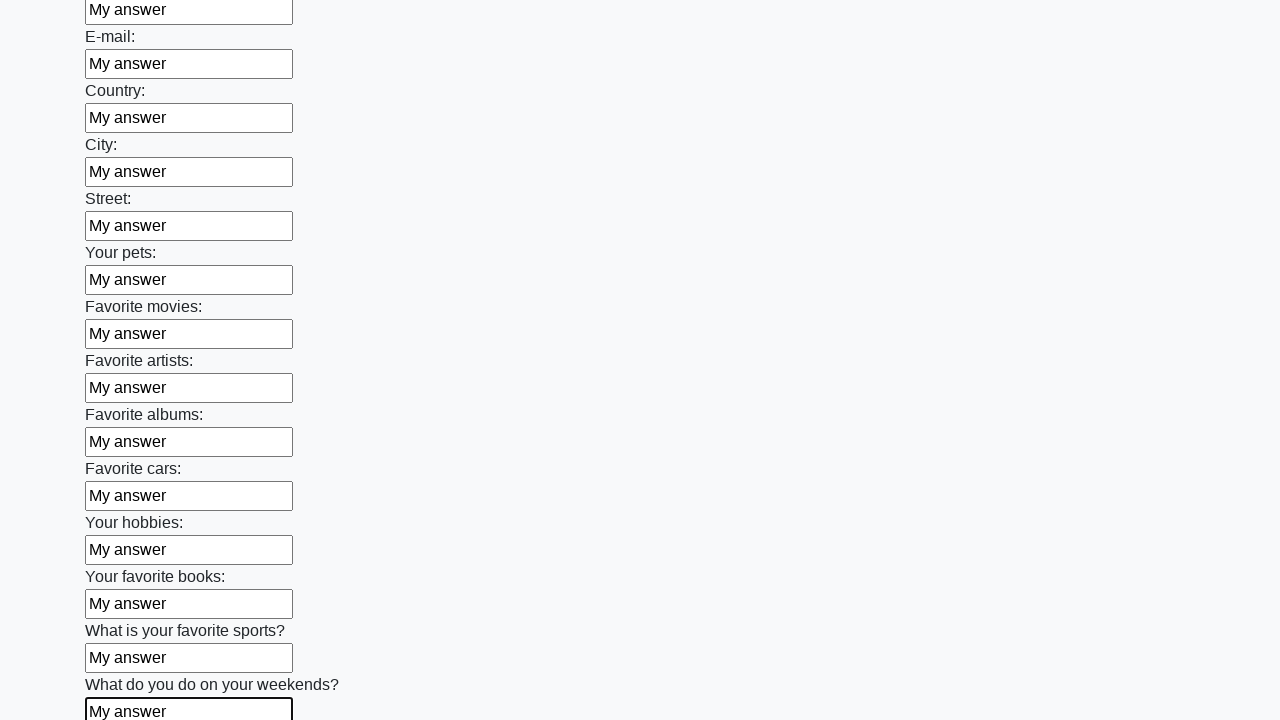

Filled an input field with 'My answer' on input >> nth=15
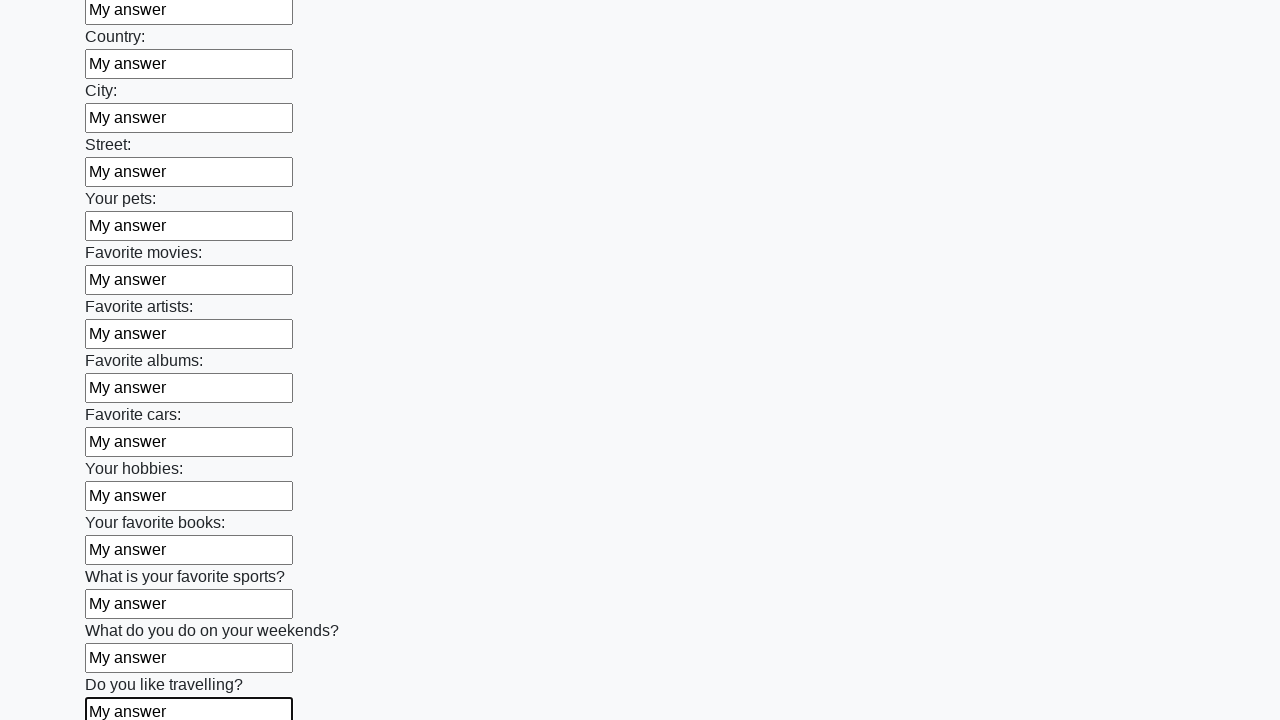

Filled an input field with 'My answer' on input >> nth=16
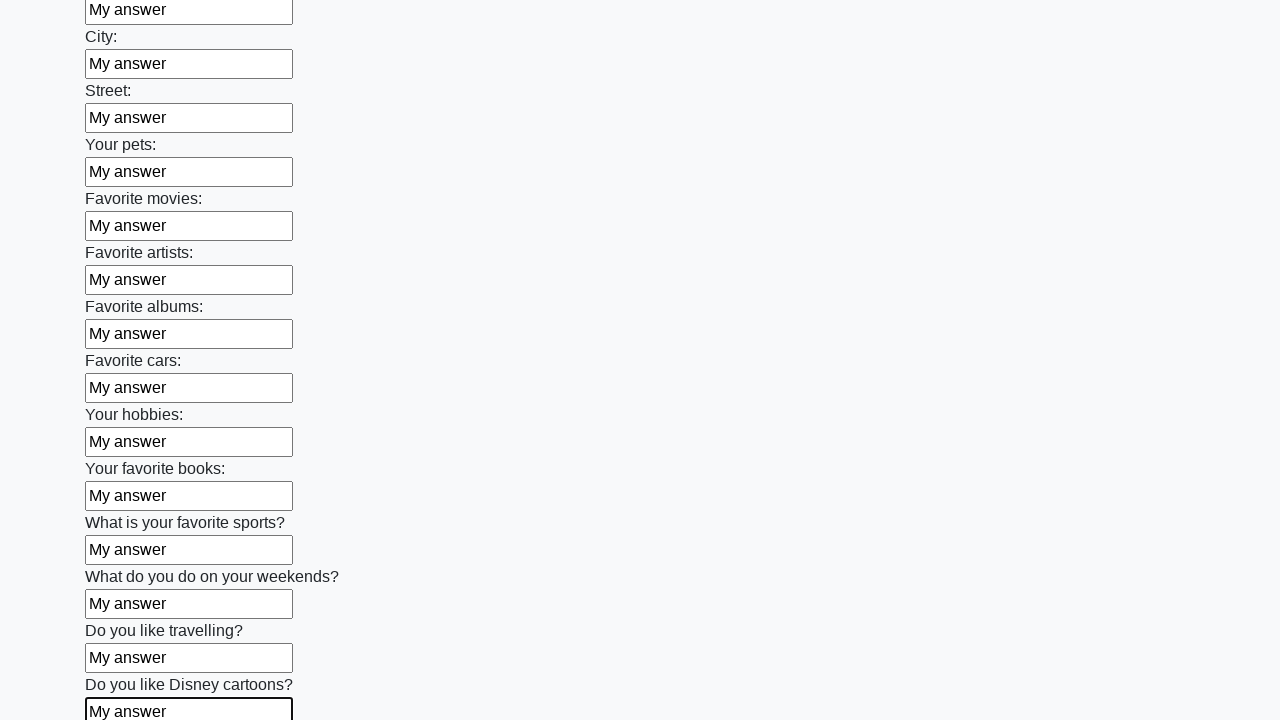

Filled an input field with 'My answer' on input >> nth=17
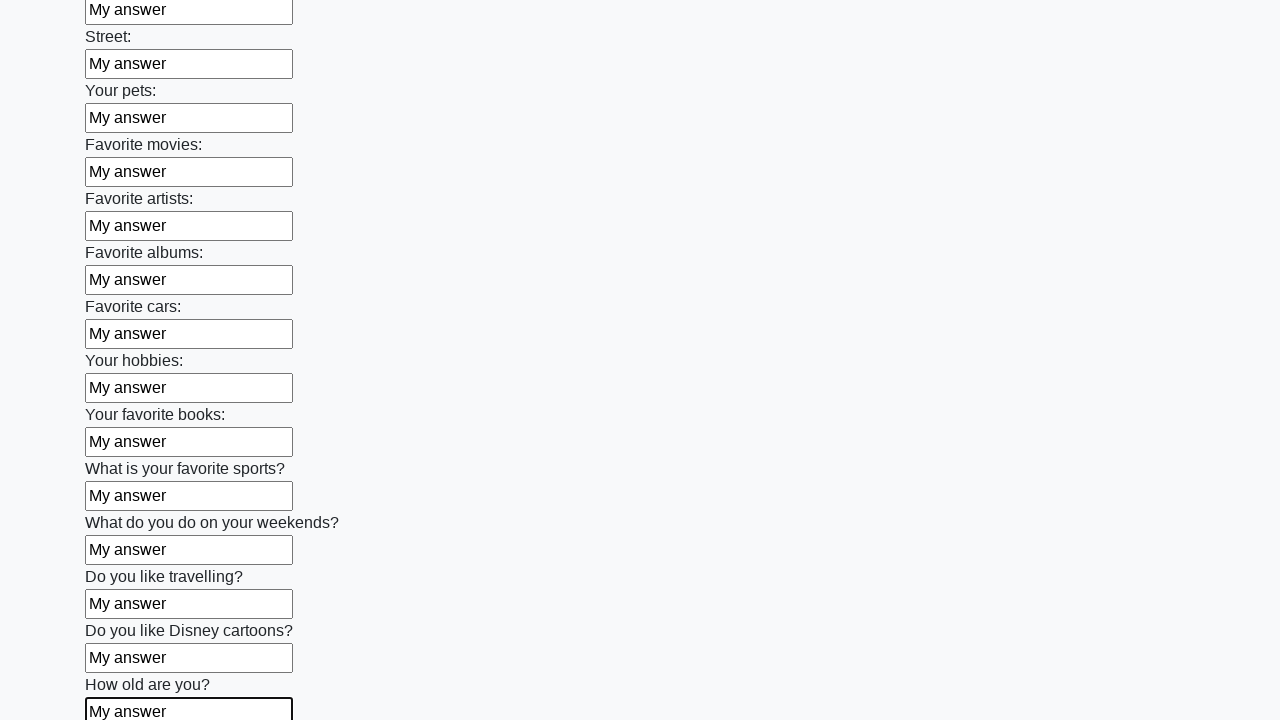

Filled an input field with 'My answer' on input >> nth=18
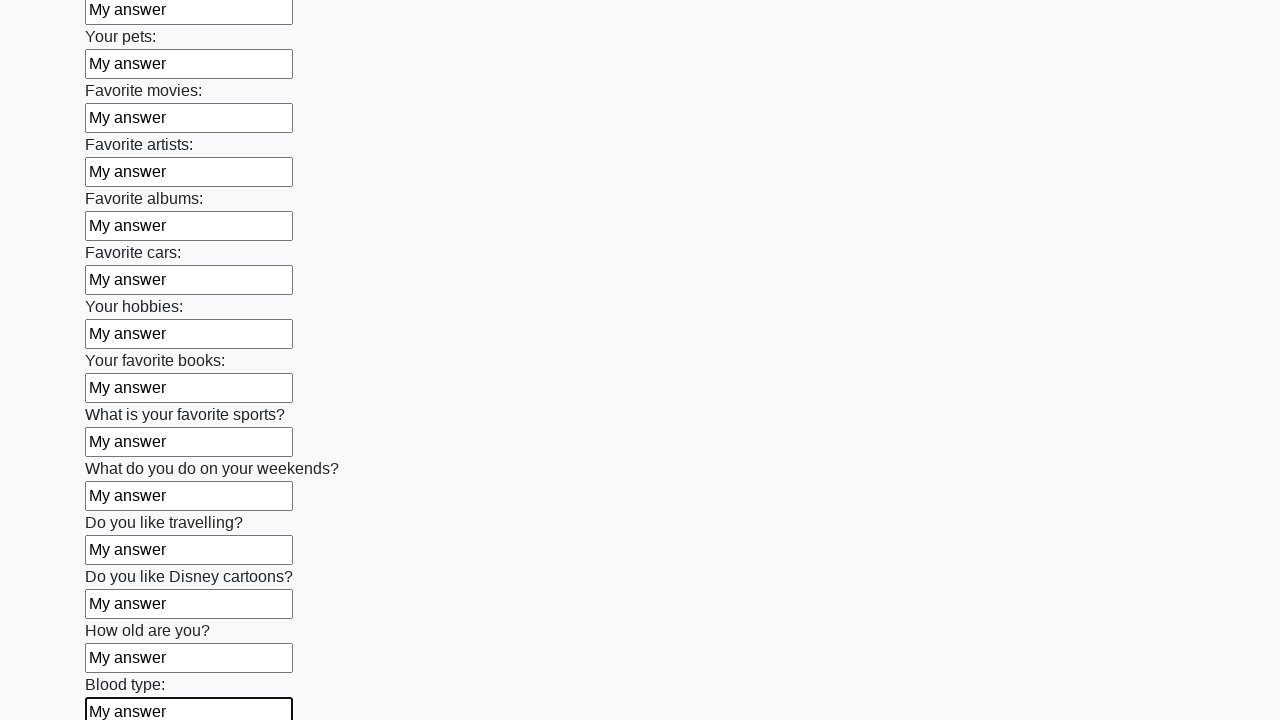

Filled an input field with 'My answer' on input >> nth=19
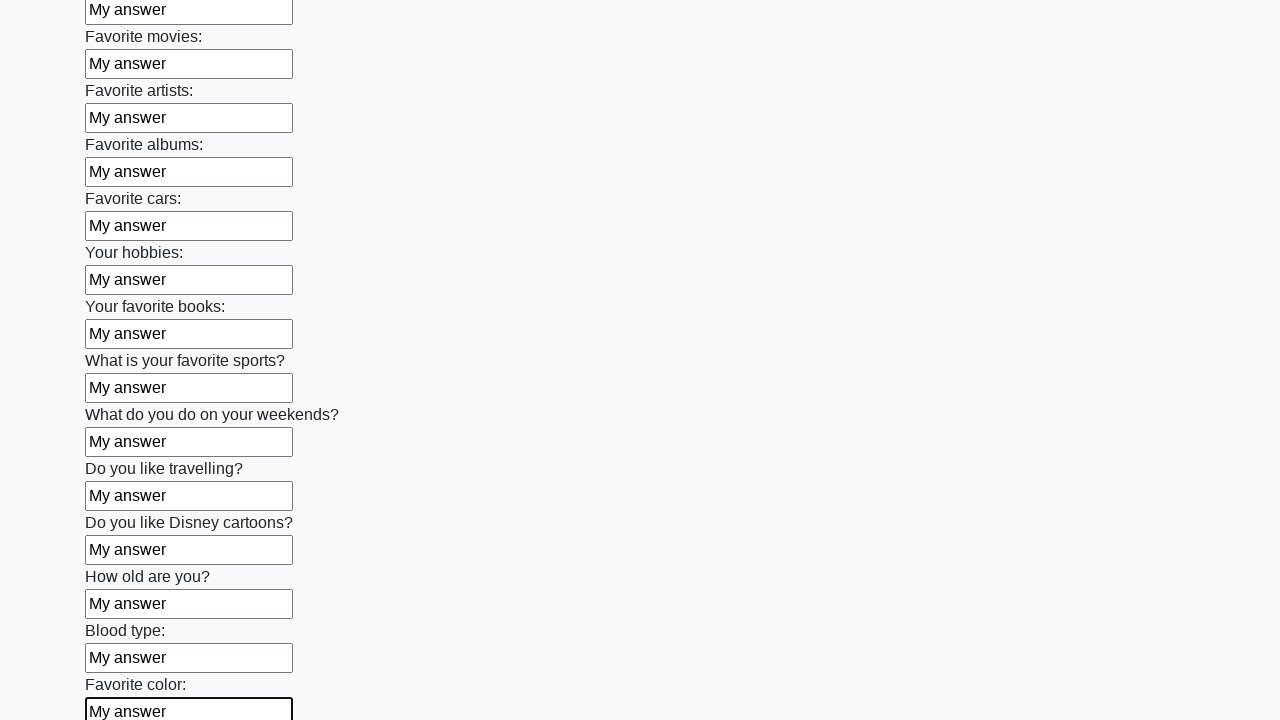

Filled an input field with 'My answer' on input >> nth=20
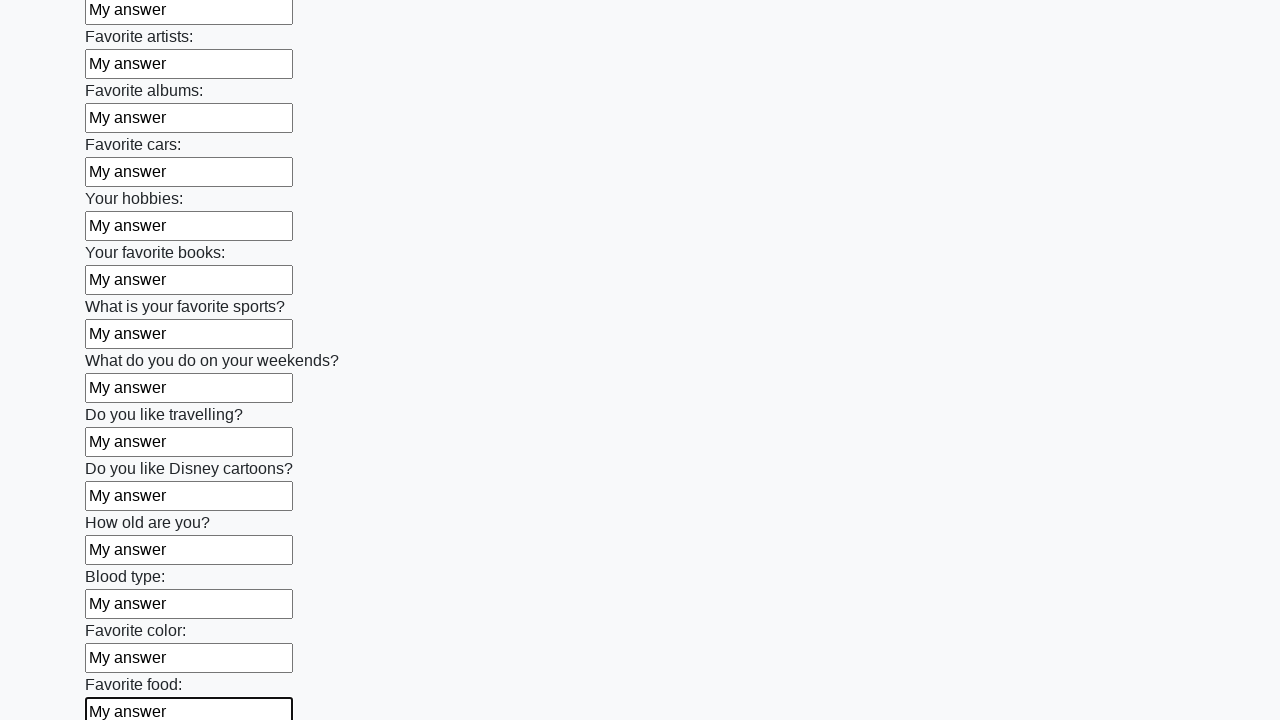

Filled an input field with 'My answer' on input >> nth=21
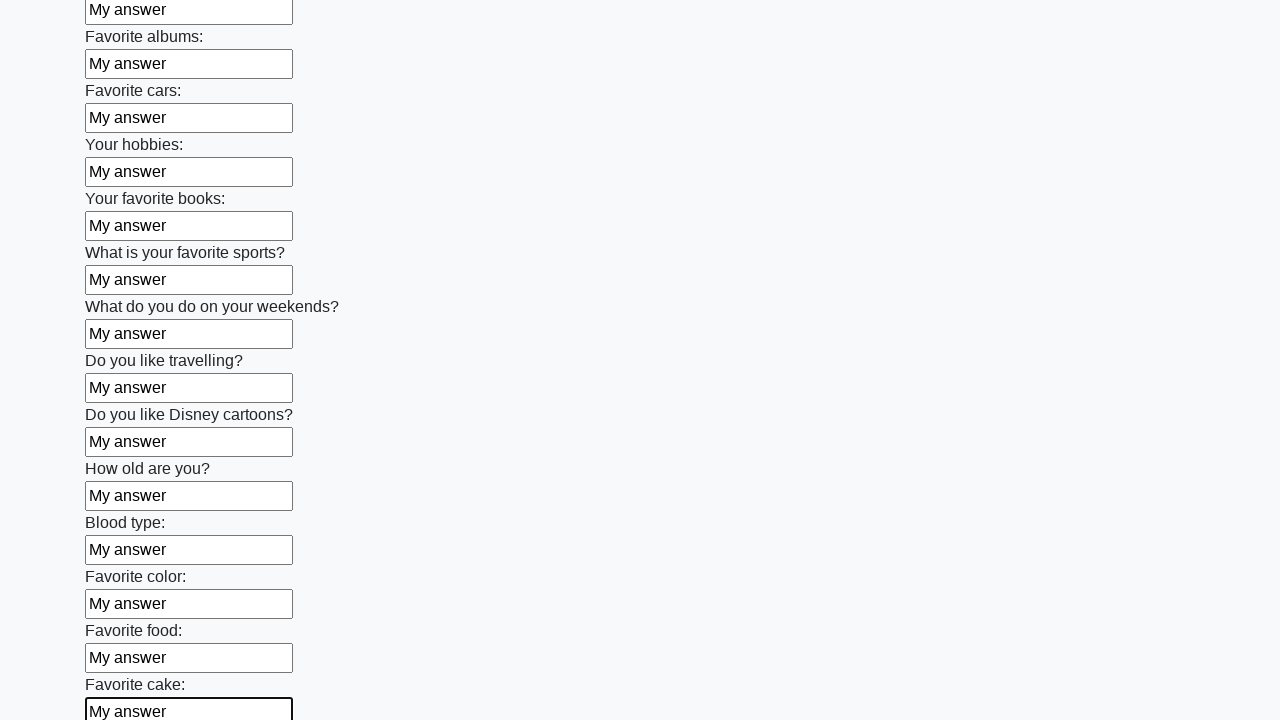

Filled an input field with 'My answer' on input >> nth=22
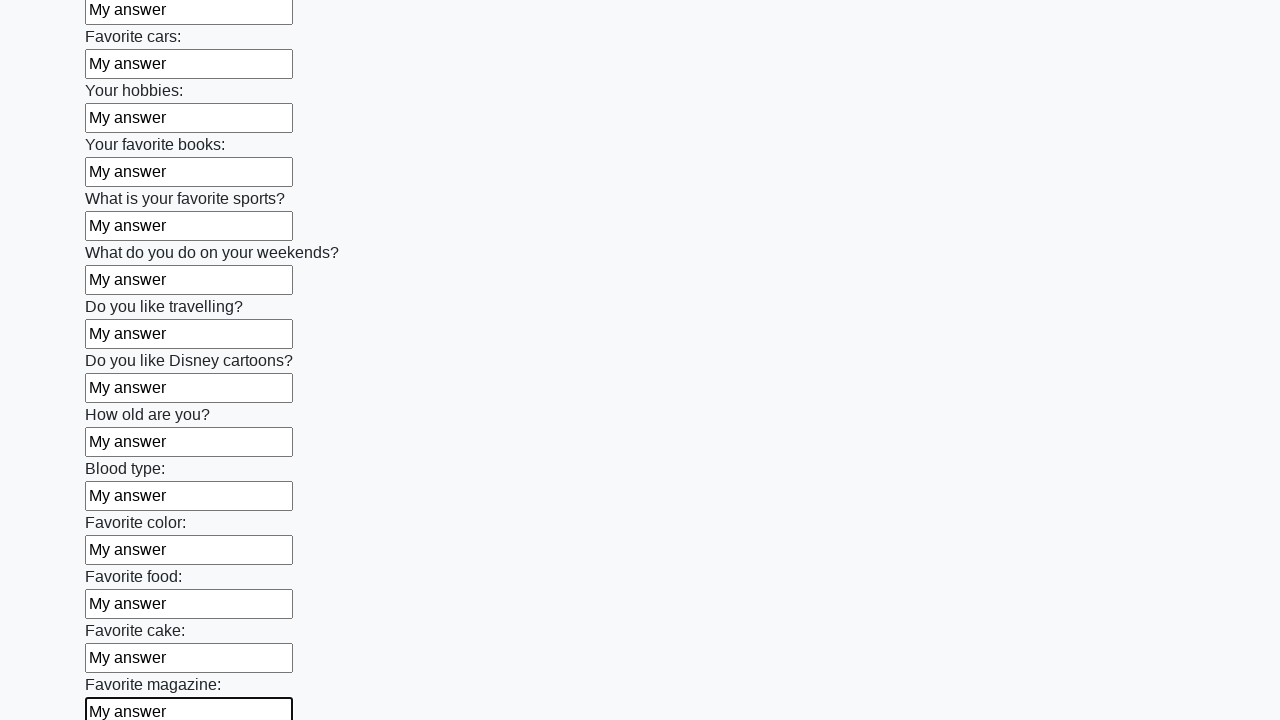

Filled an input field with 'My answer' on input >> nth=23
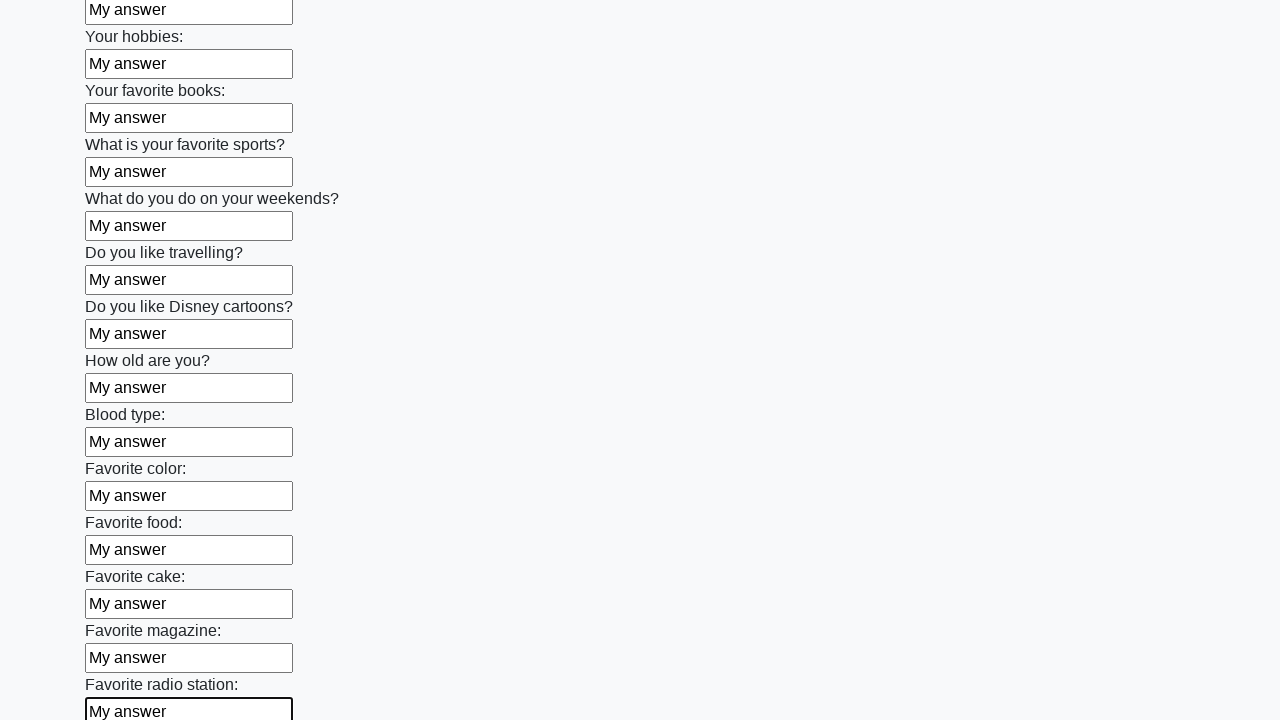

Filled an input field with 'My answer' on input >> nth=24
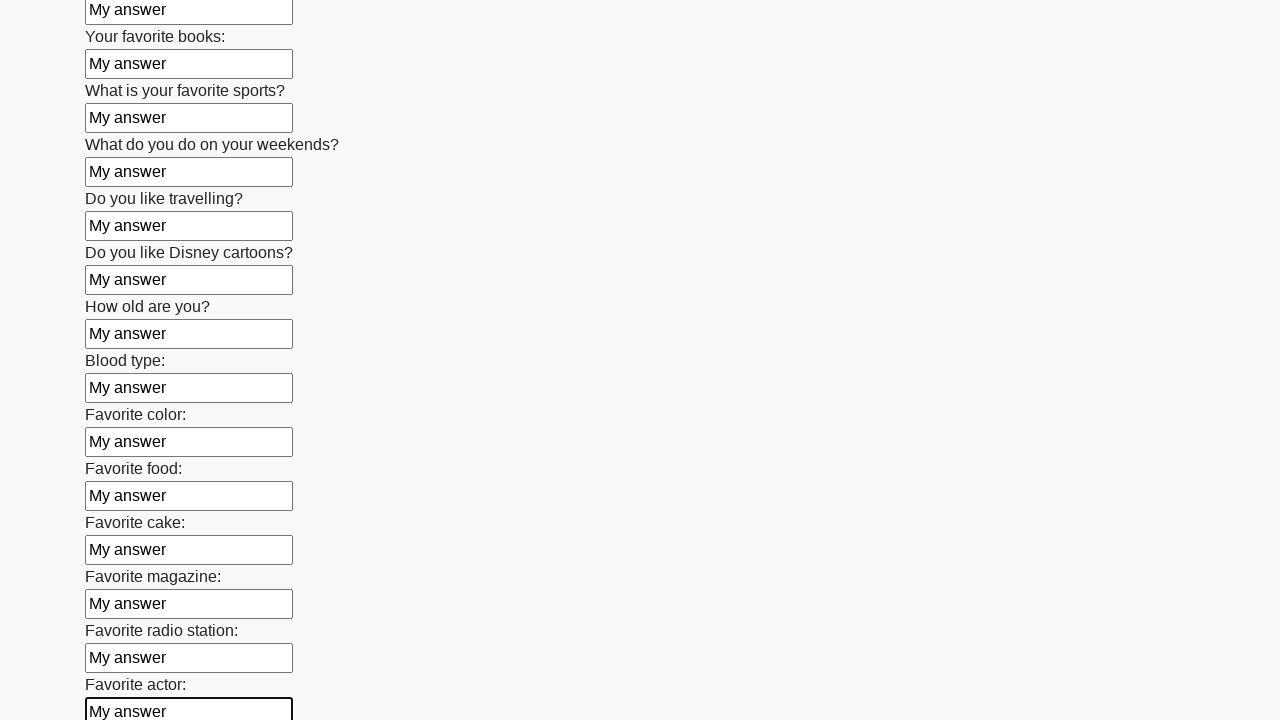

Filled an input field with 'My answer' on input >> nth=25
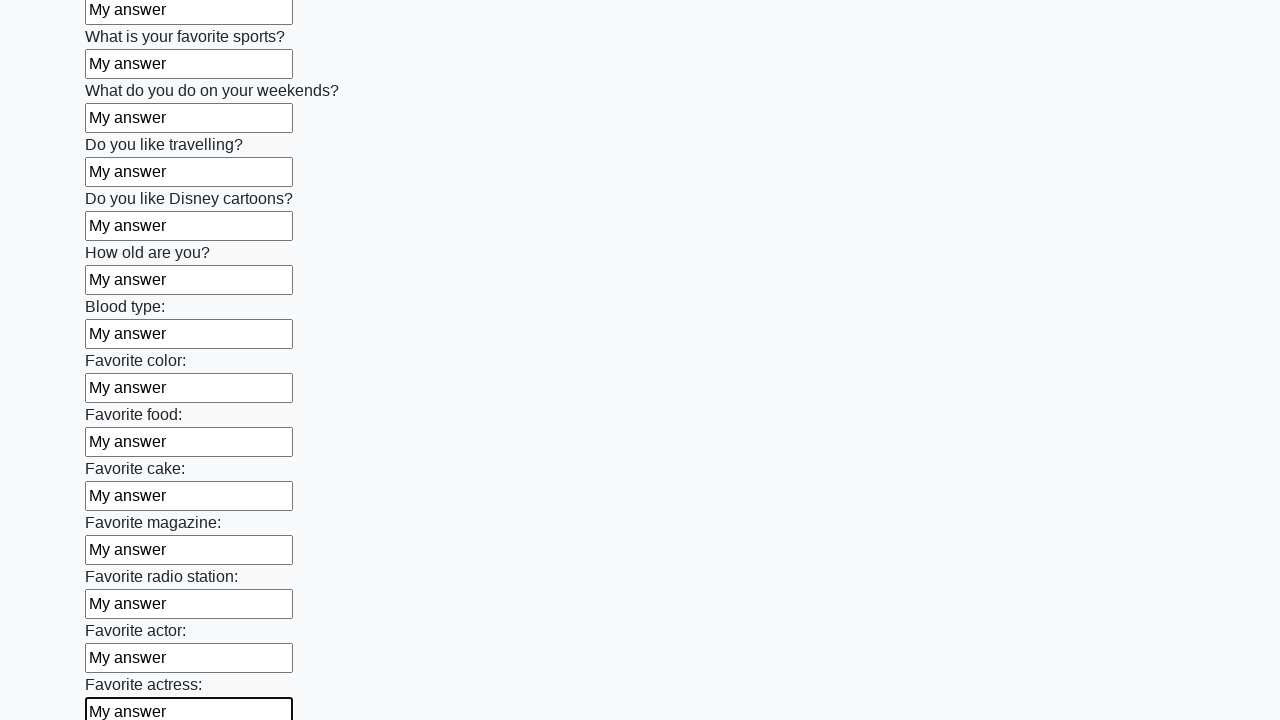

Filled an input field with 'My answer' on input >> nth=26
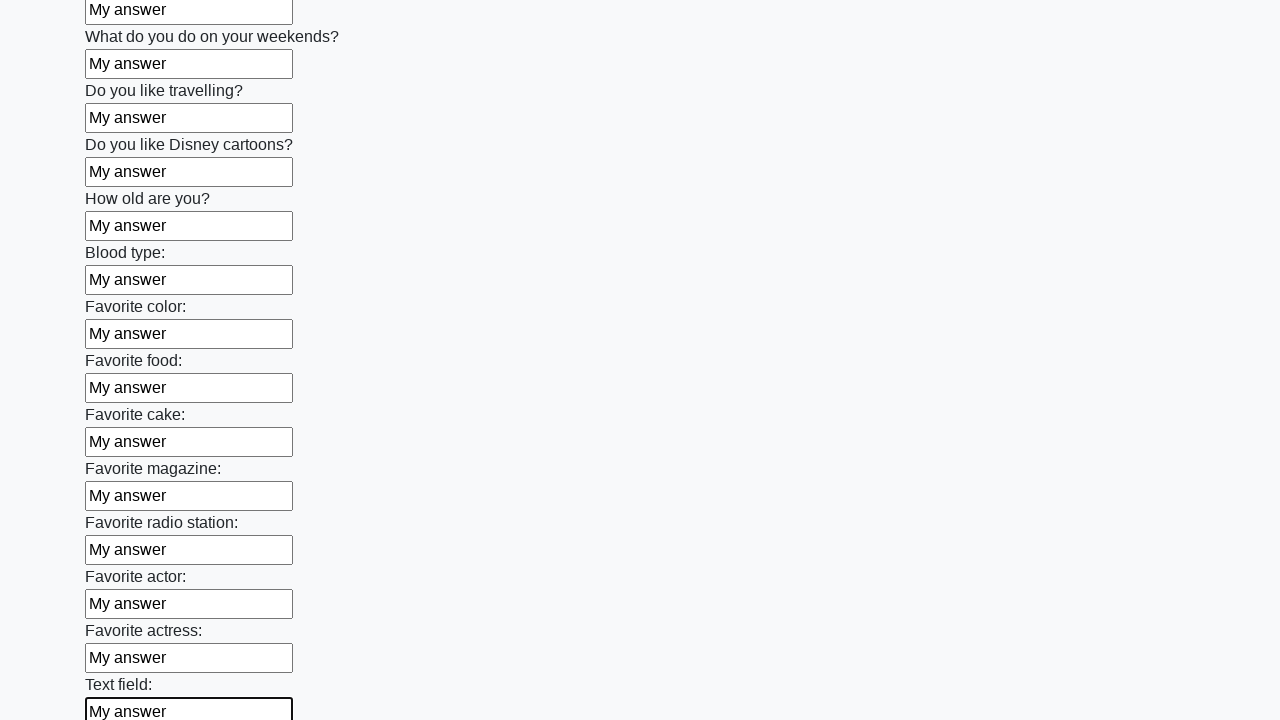

Filled an input field with 'My answer' on input >> nth=27
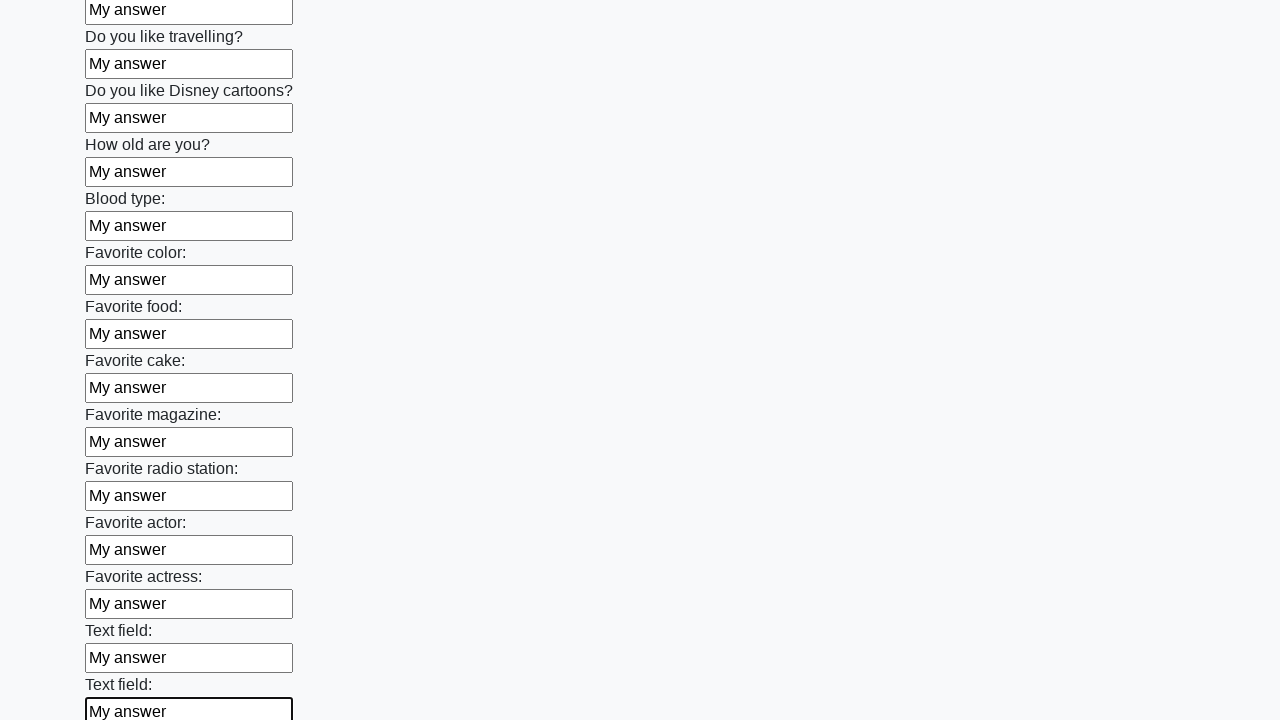

Filled an input field with 'My answer' on input >> nth=28
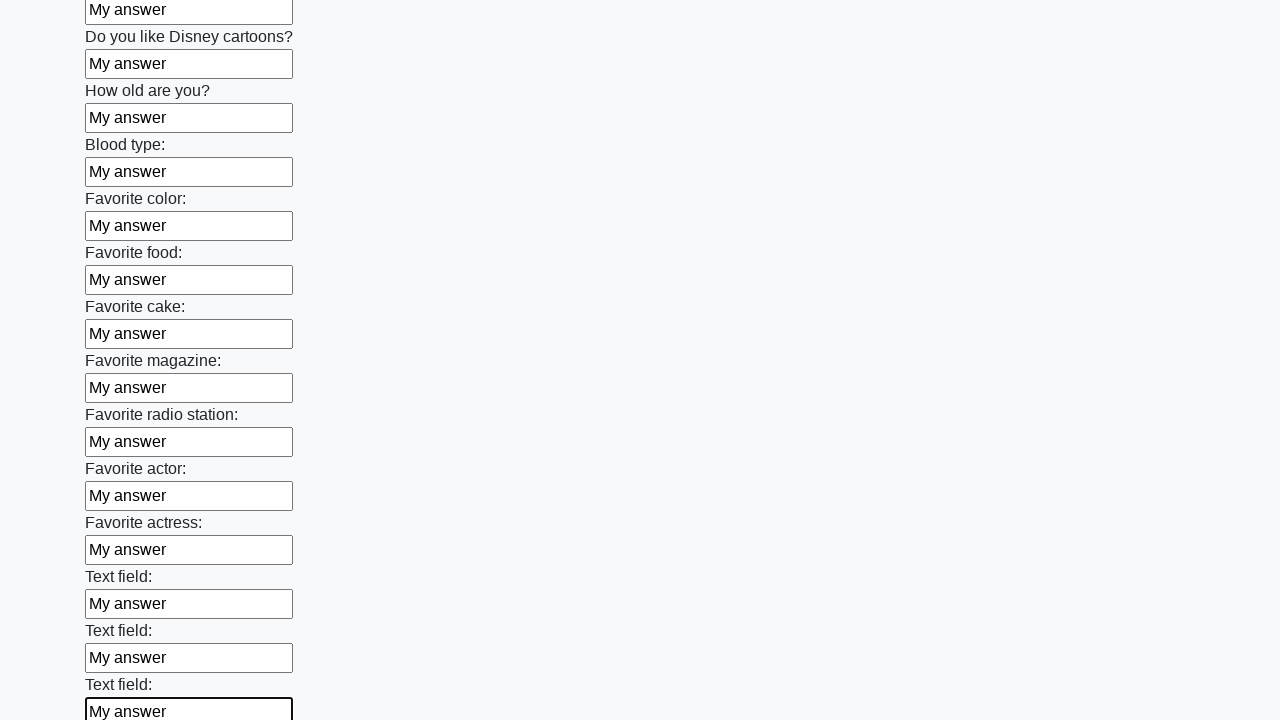

Filled an input field with 'My answer' on input >> nth=29
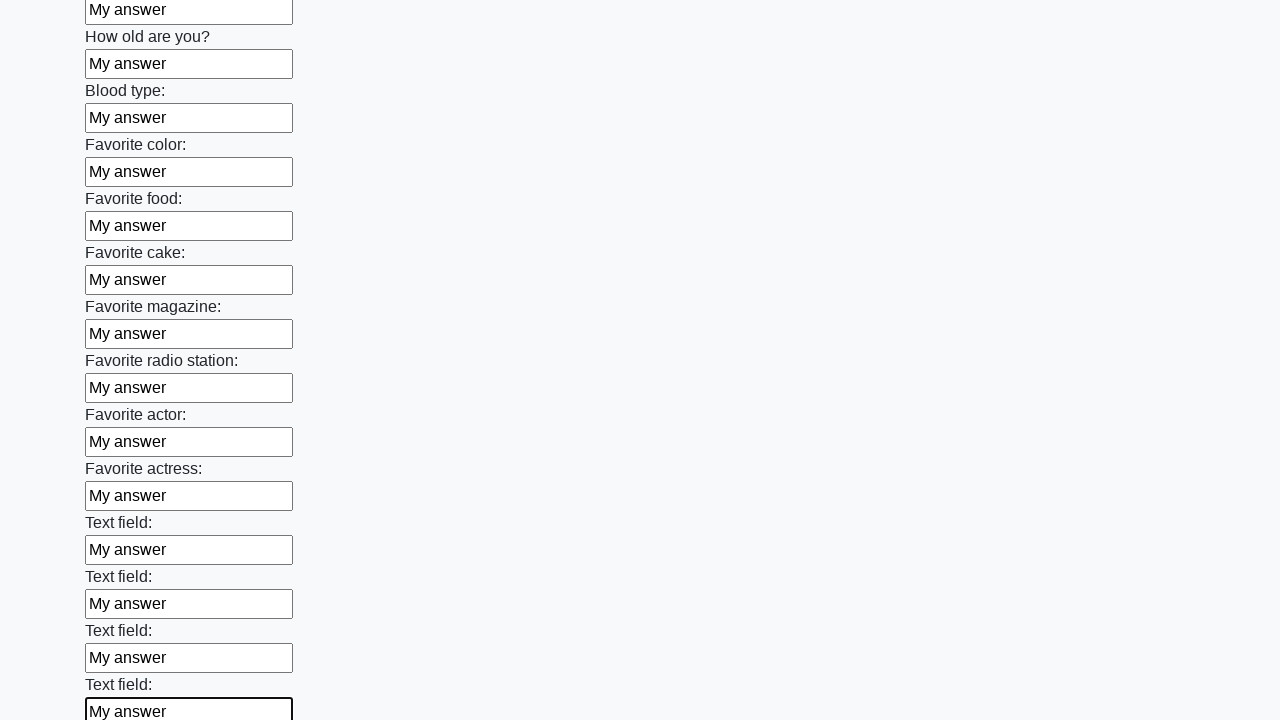

Filled an input field with 'My answer' on input >> nth=30
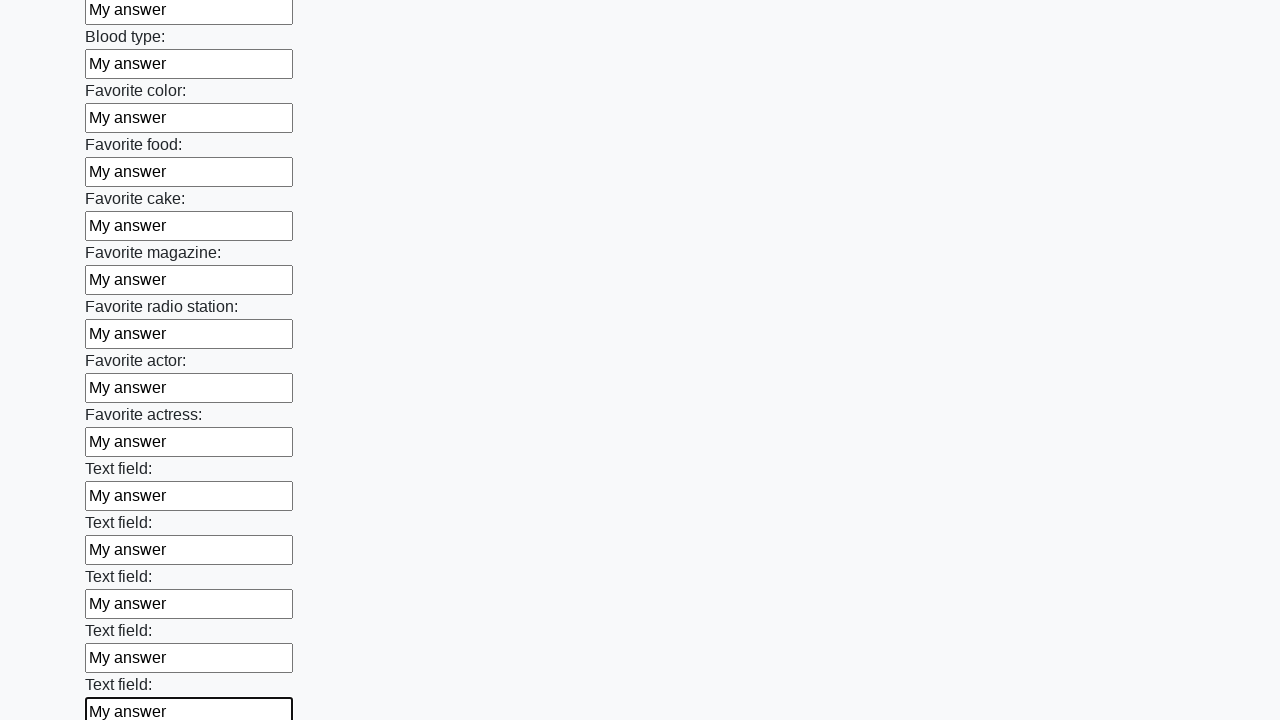

Filled an input field with 'My answer' on input >> nth=31
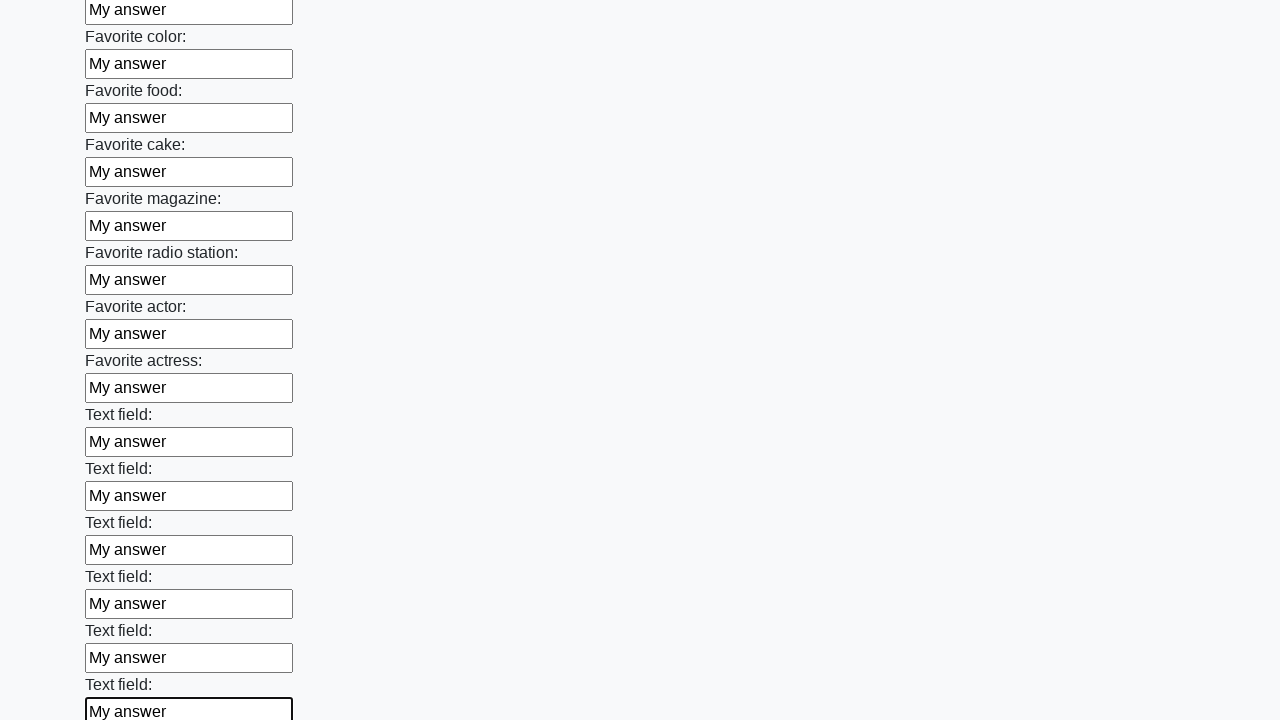

Filled an input field with 'My answer' on input >> nth=32
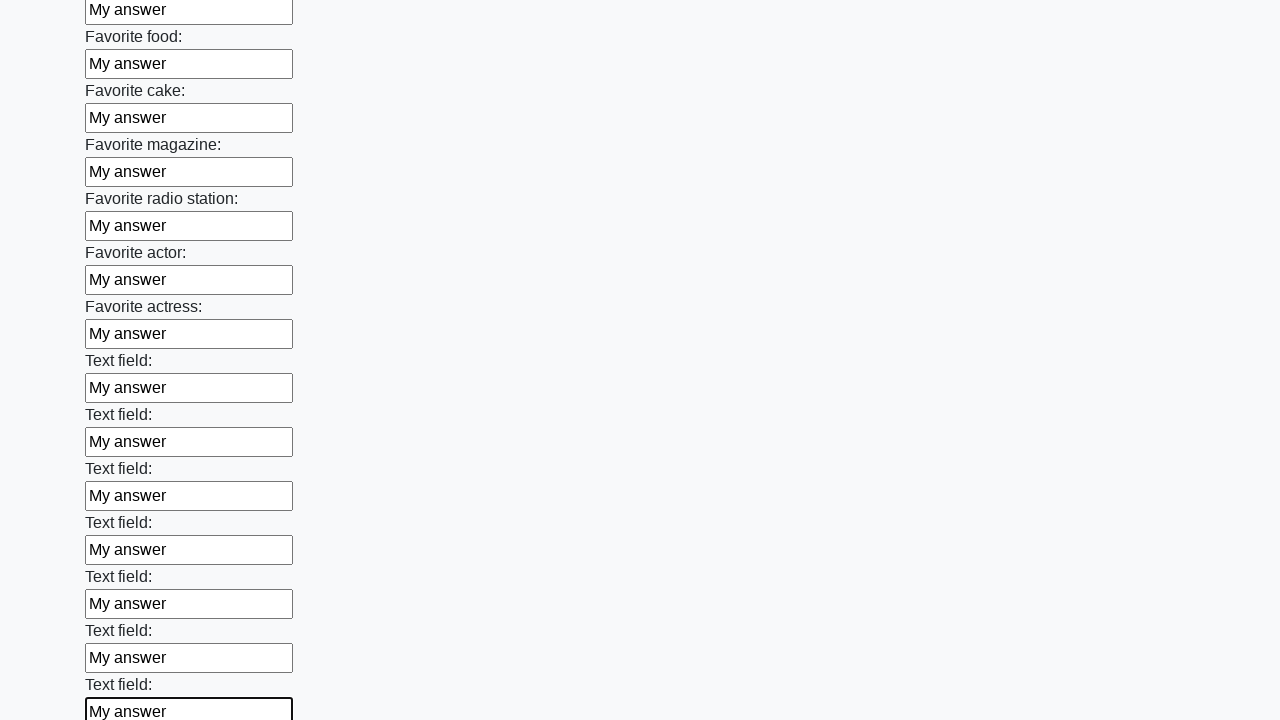

Filled an input field with 'My answer' on input >> nth=33
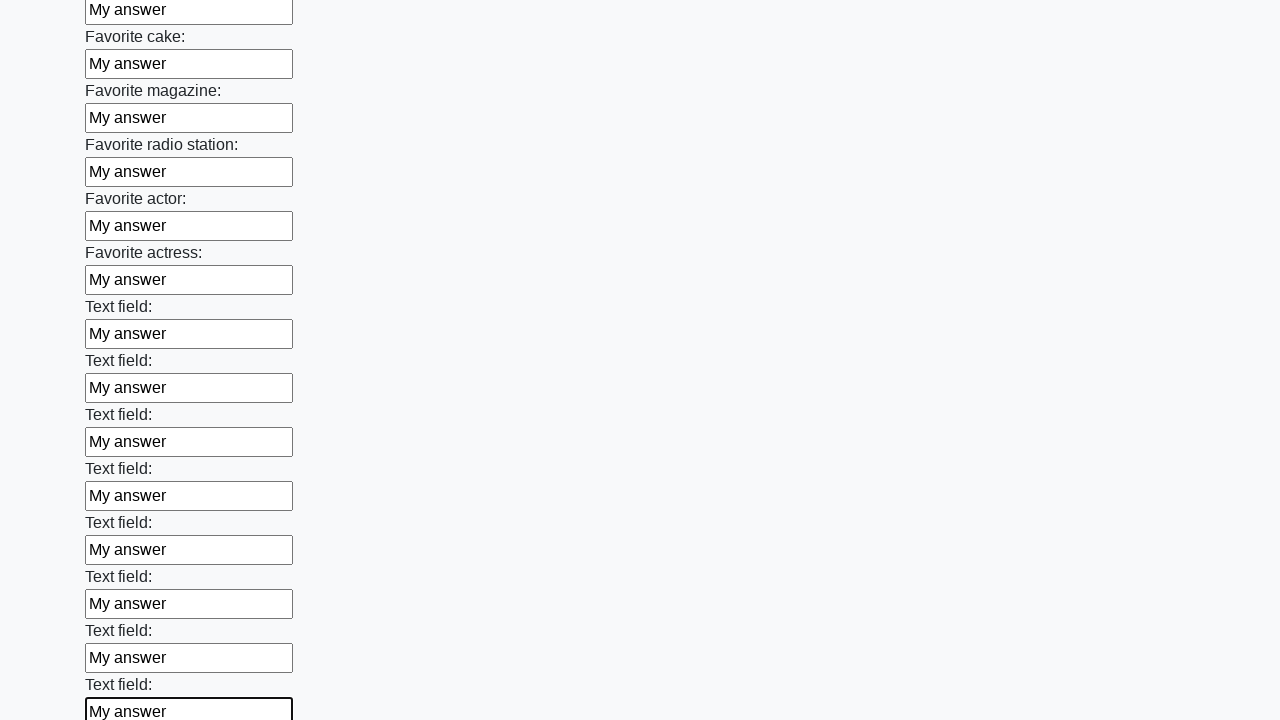

Filled an input field with 'My answer' on input >> nth=34
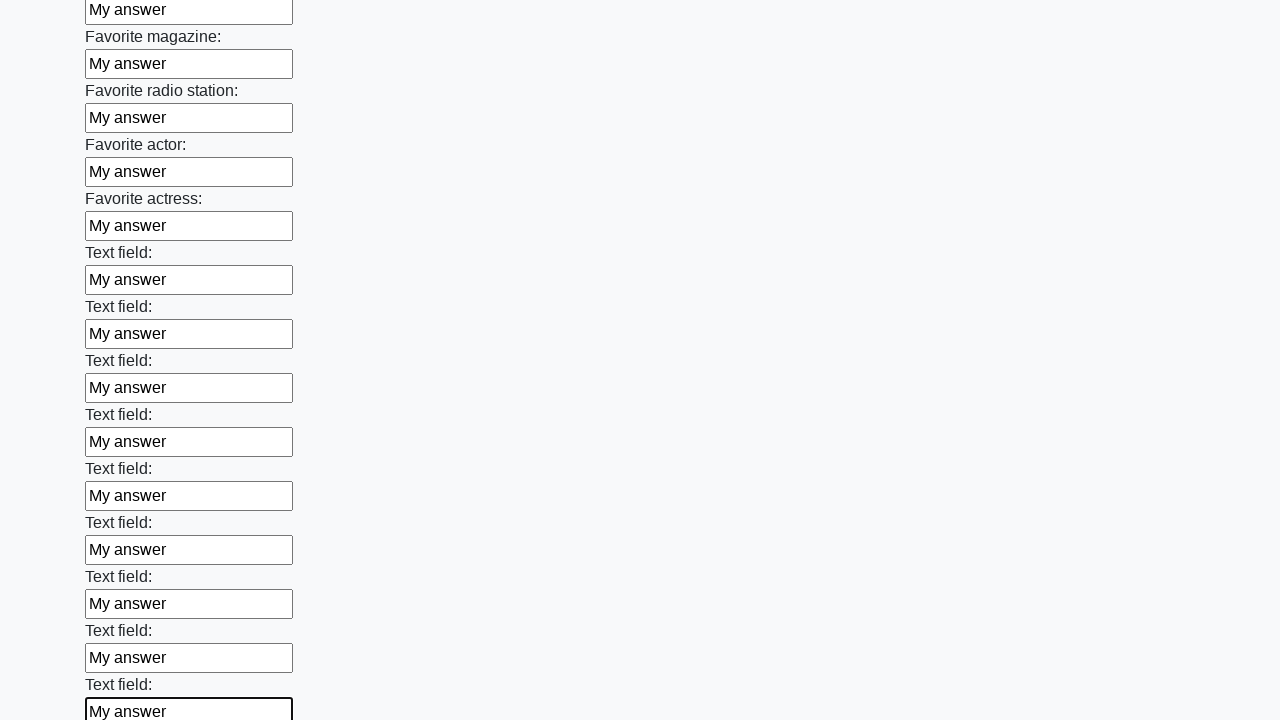

Filled an input field with 'My answer' on input >> nth=35
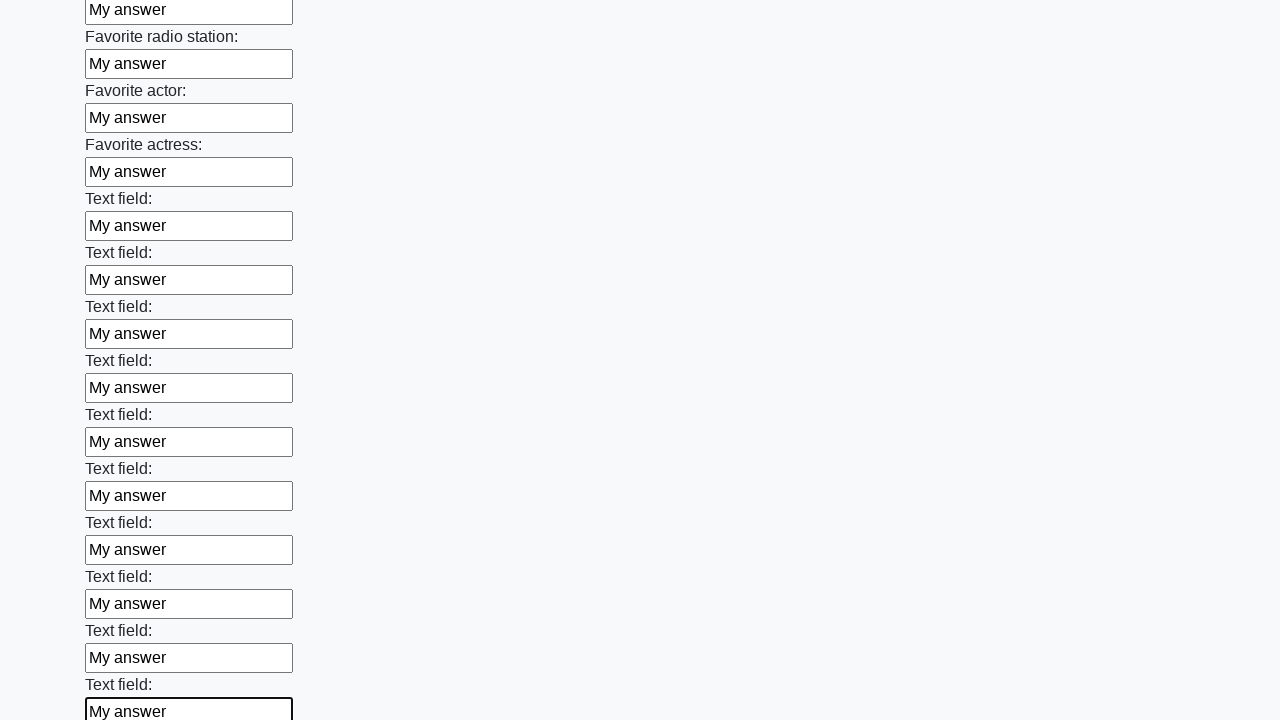

Filled an input field with 'My answer' on input >> nth=36
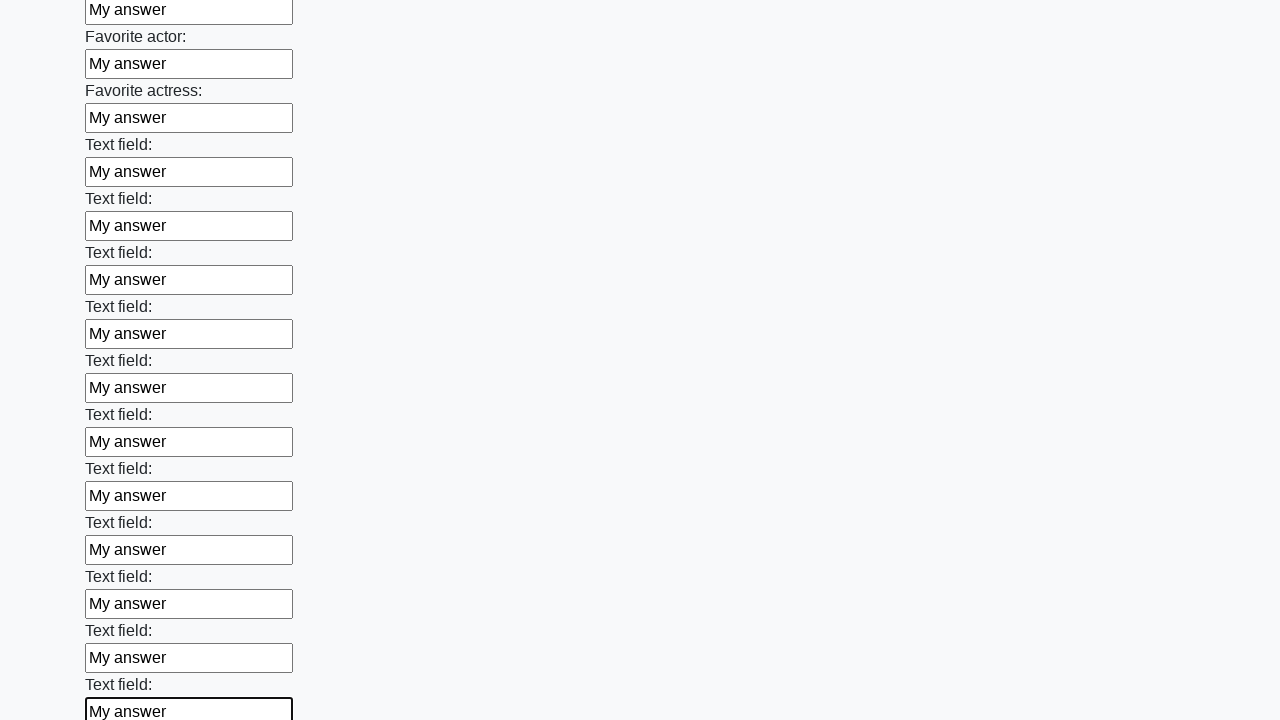

Filled an input field with 'My answer' on input >> nth=37
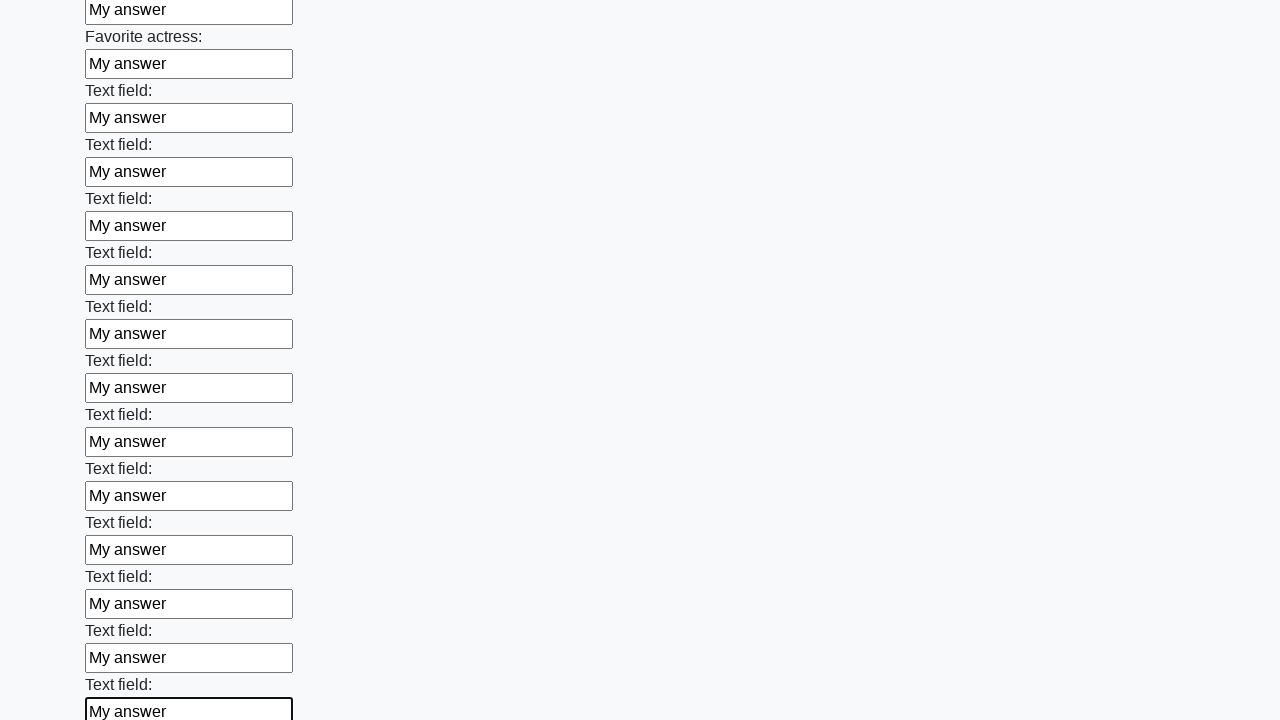

Filled an input field with 'My answer' on input >> nth=38
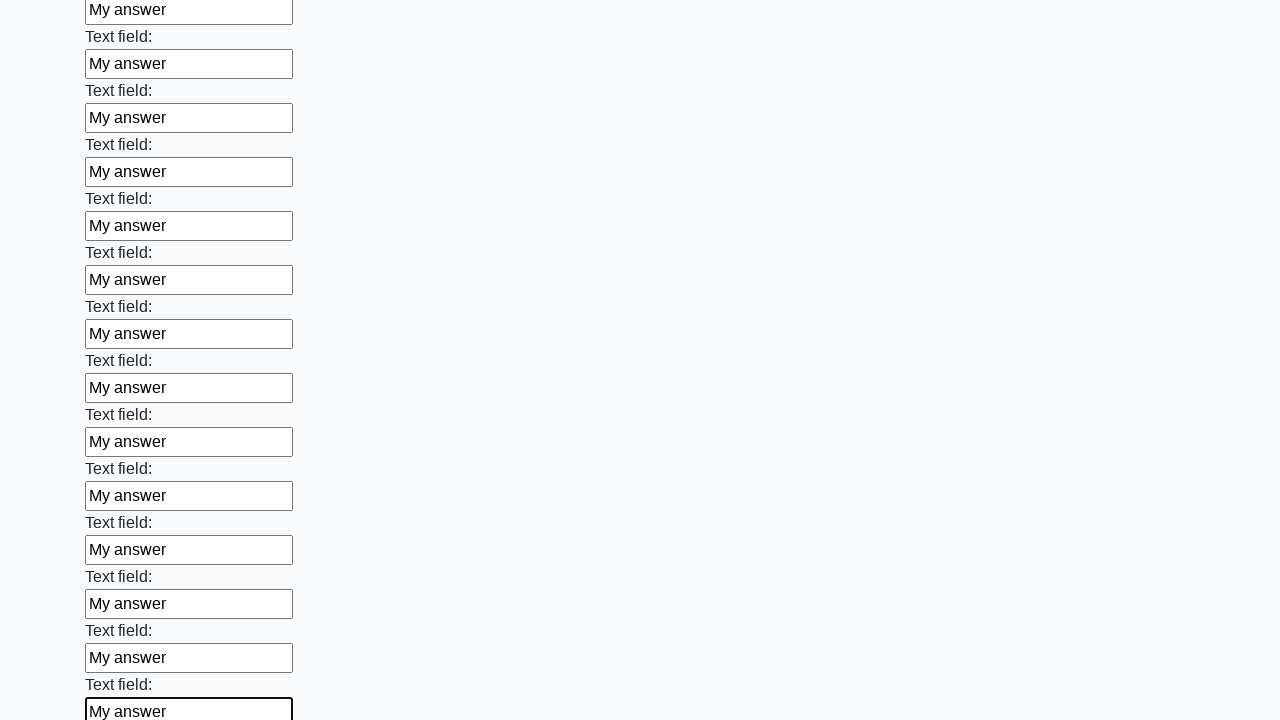

Filled an input field with 'My answer' on input >> nth=39
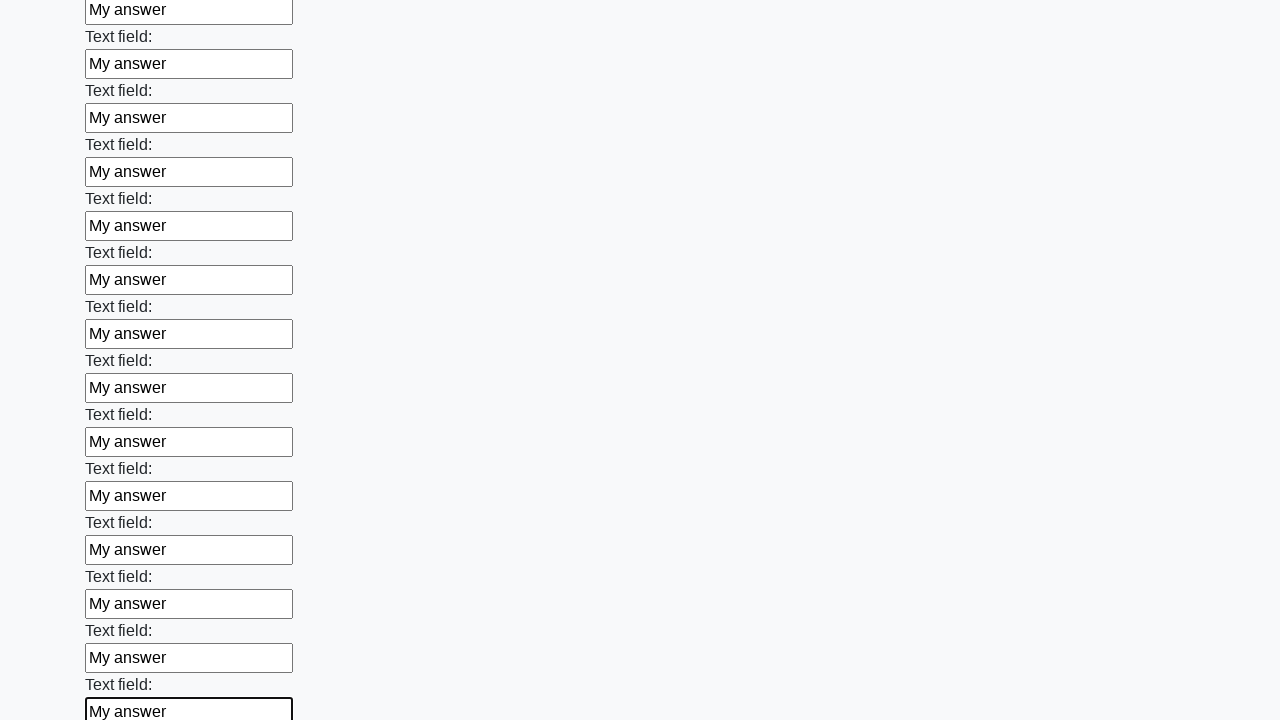

Filled an input field with 'My answer' on input >> nth=40
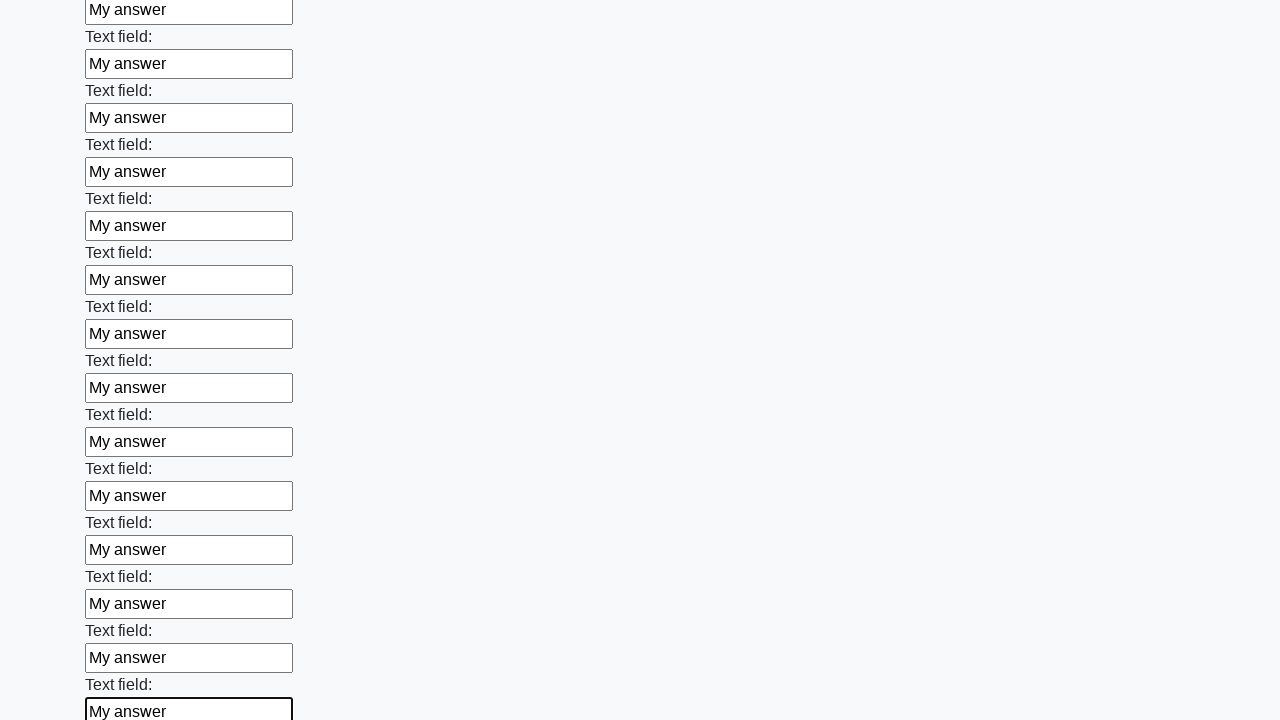

Filled an input field with 'My answer' on input >> nth=41
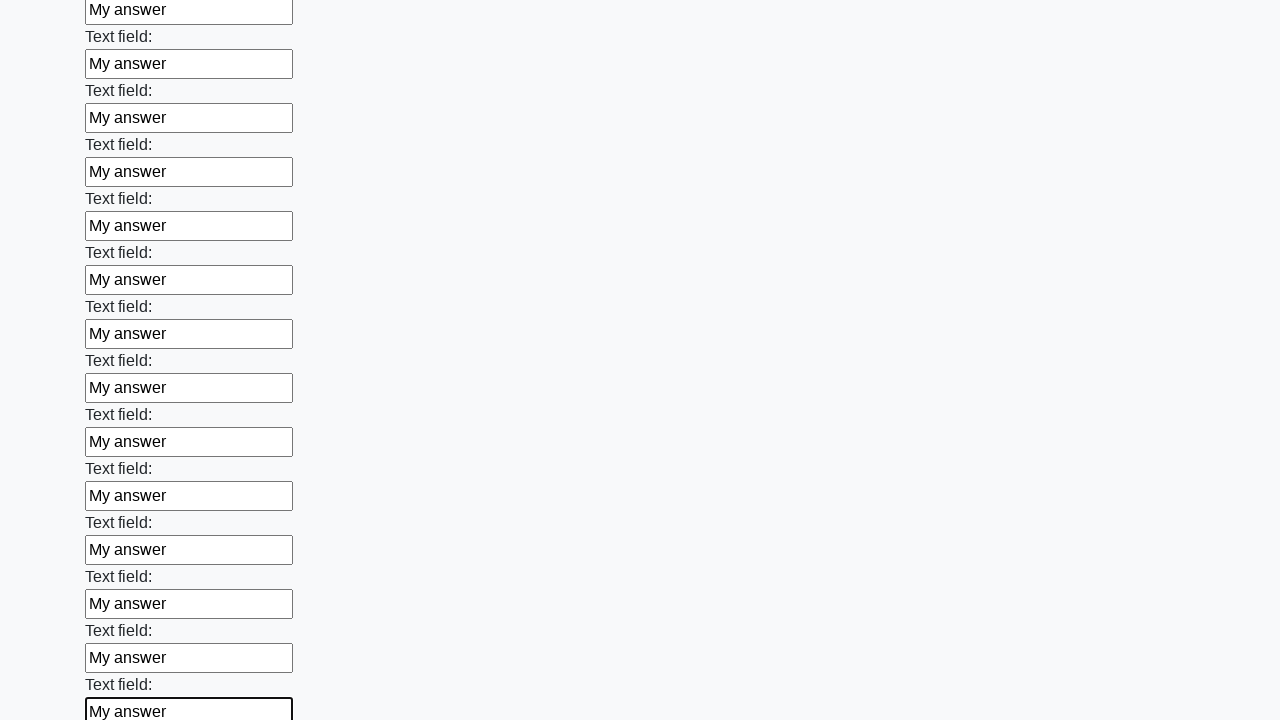

Filled an input field with 'My answer' on input >> nth=42
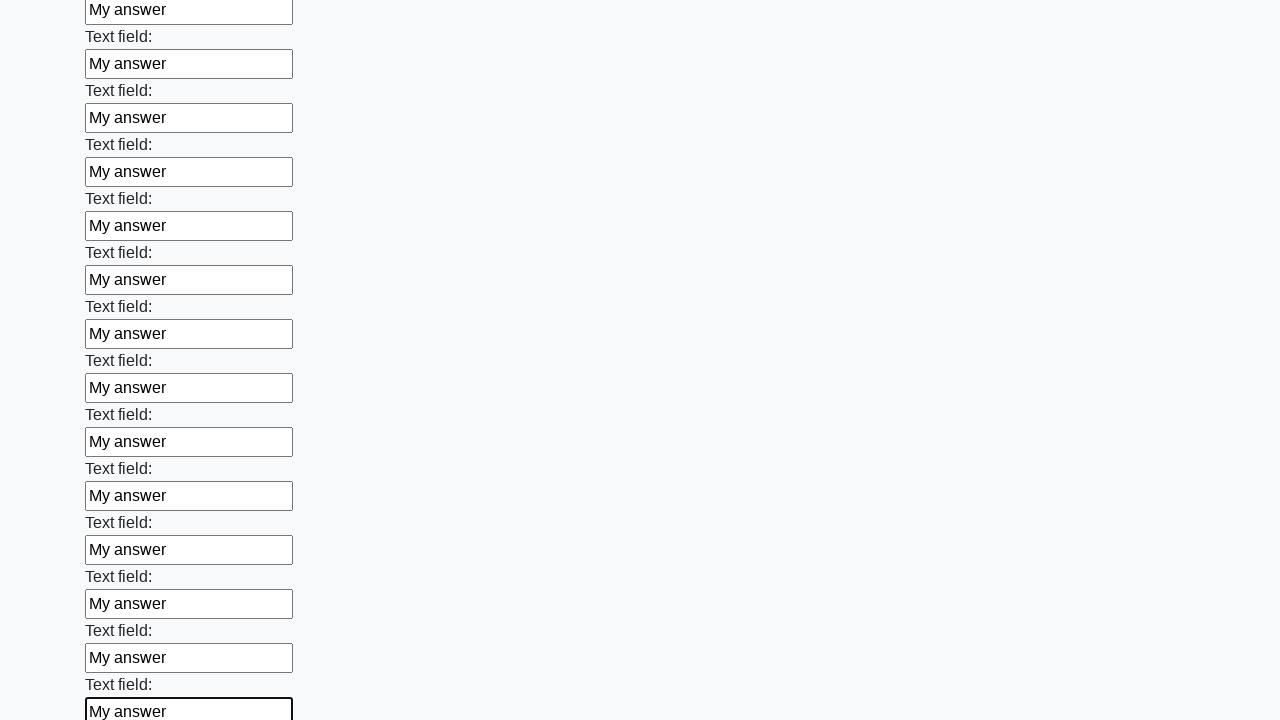

Filled an input field with 'My answer' on input >> nth=43
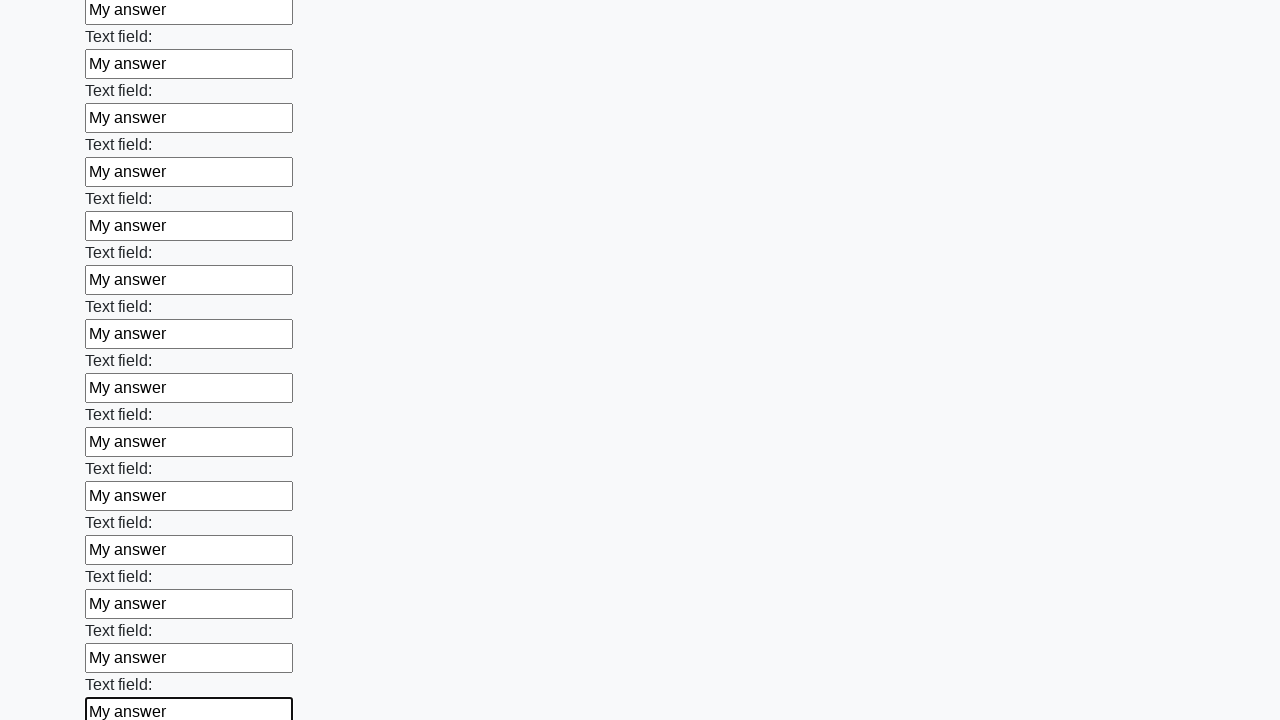

Filled an input field with 'My answer' on input >> nth=44
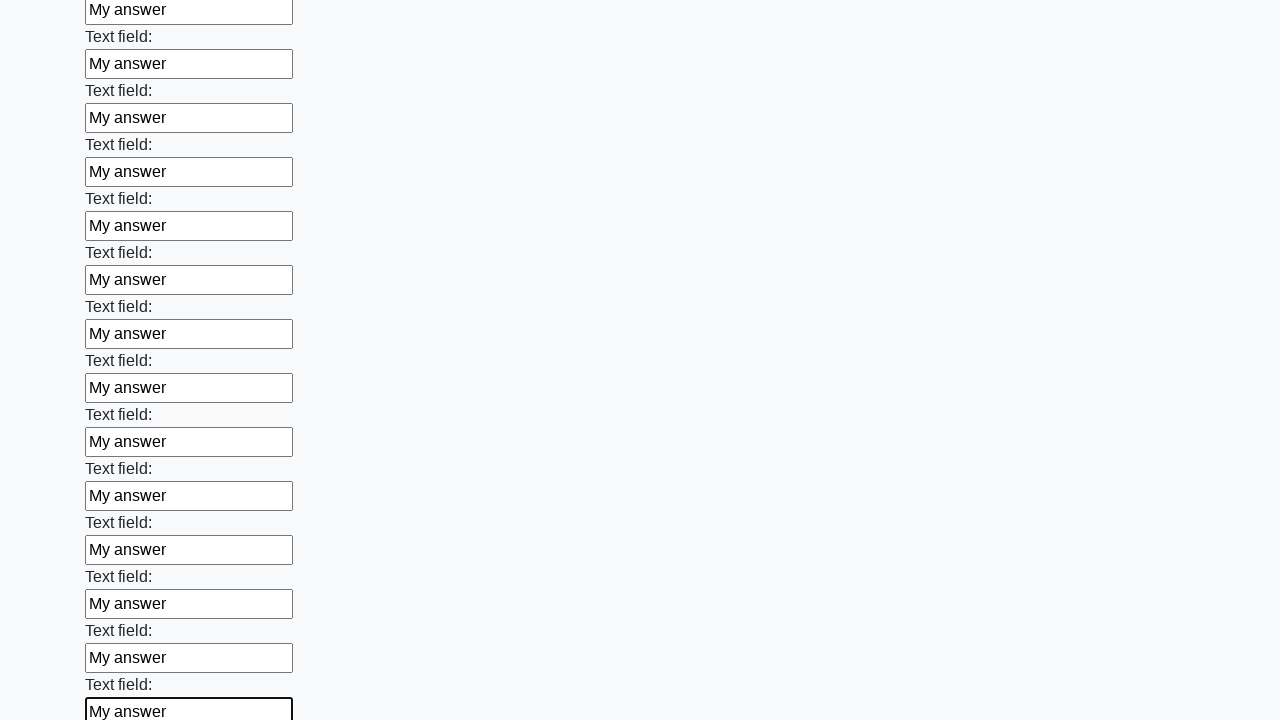

Filled an input field with 'My answer' on input >> nth=45
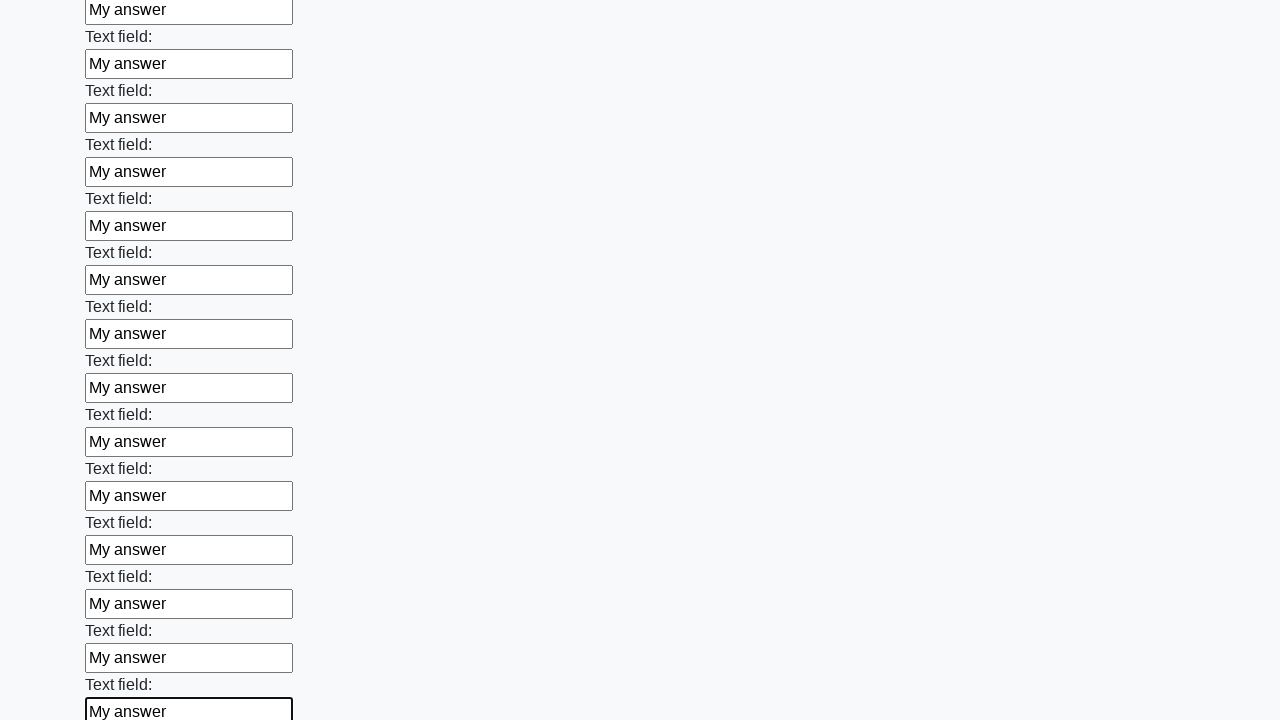

Filled an input field with 'My answer' on input >> nth=46
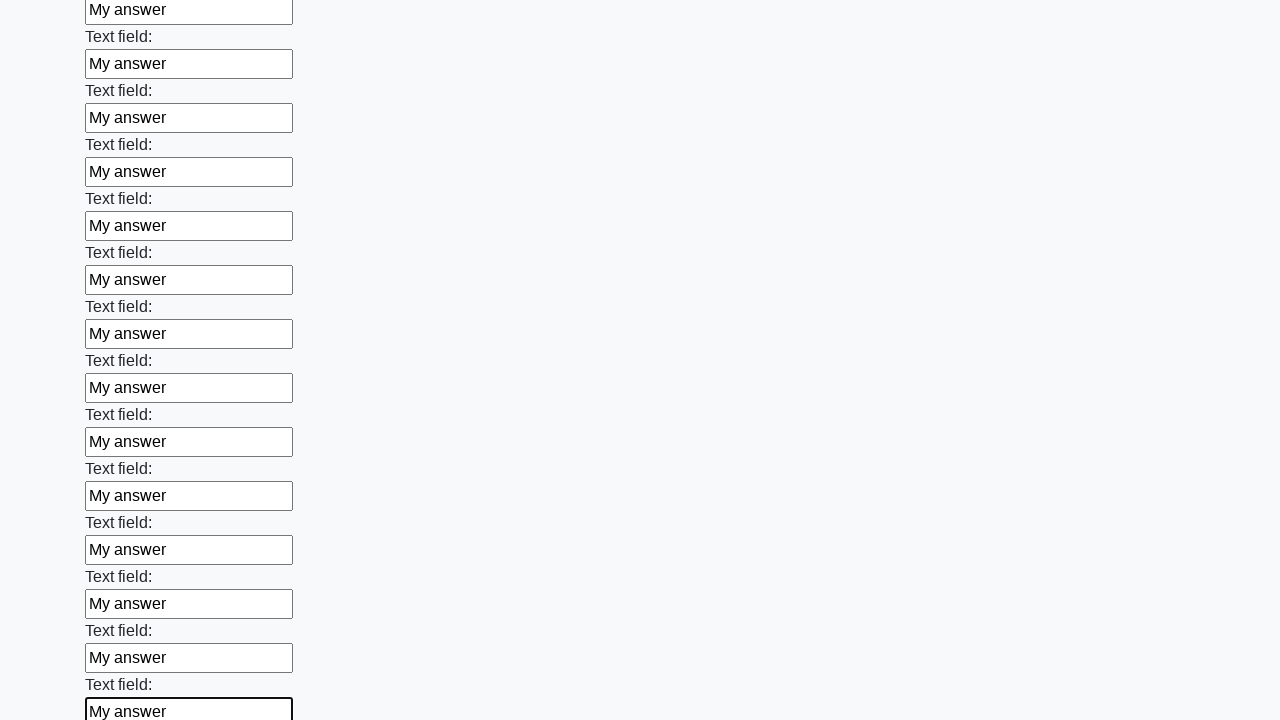

Filled an input field with 'My answer' on input >> nth=47
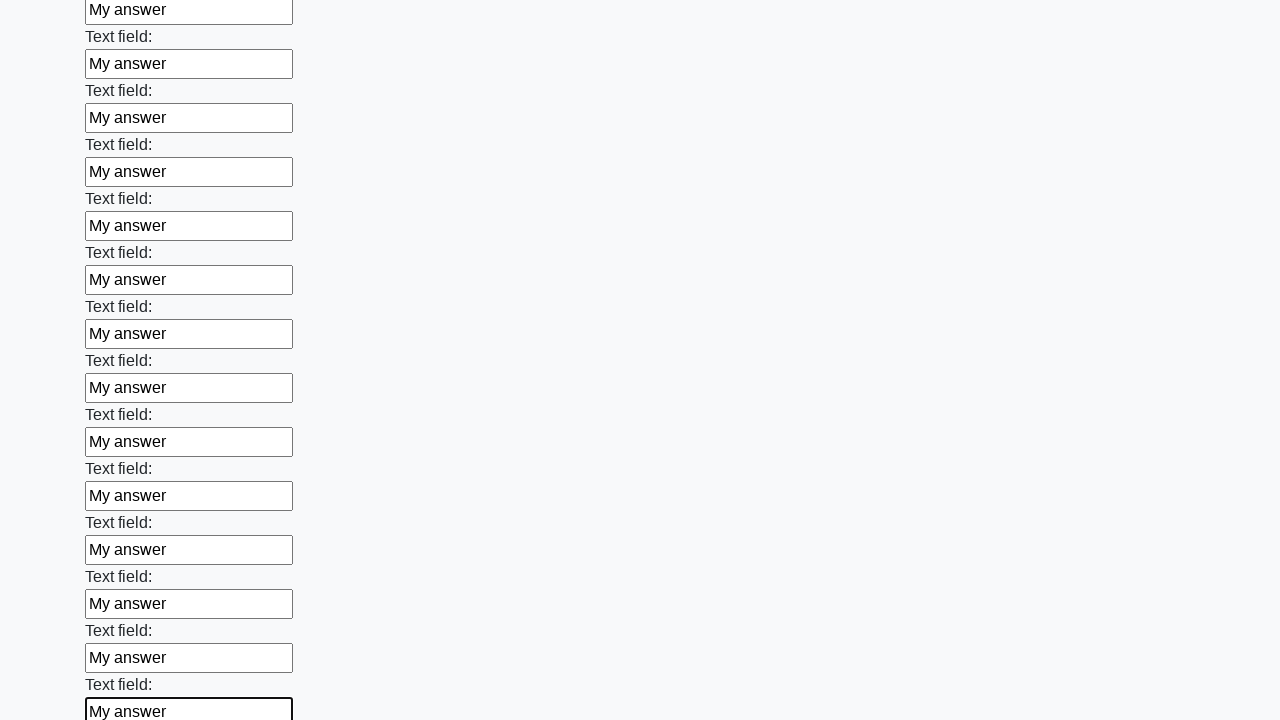

Filled an input field with 'My answer' on input >> nth=48
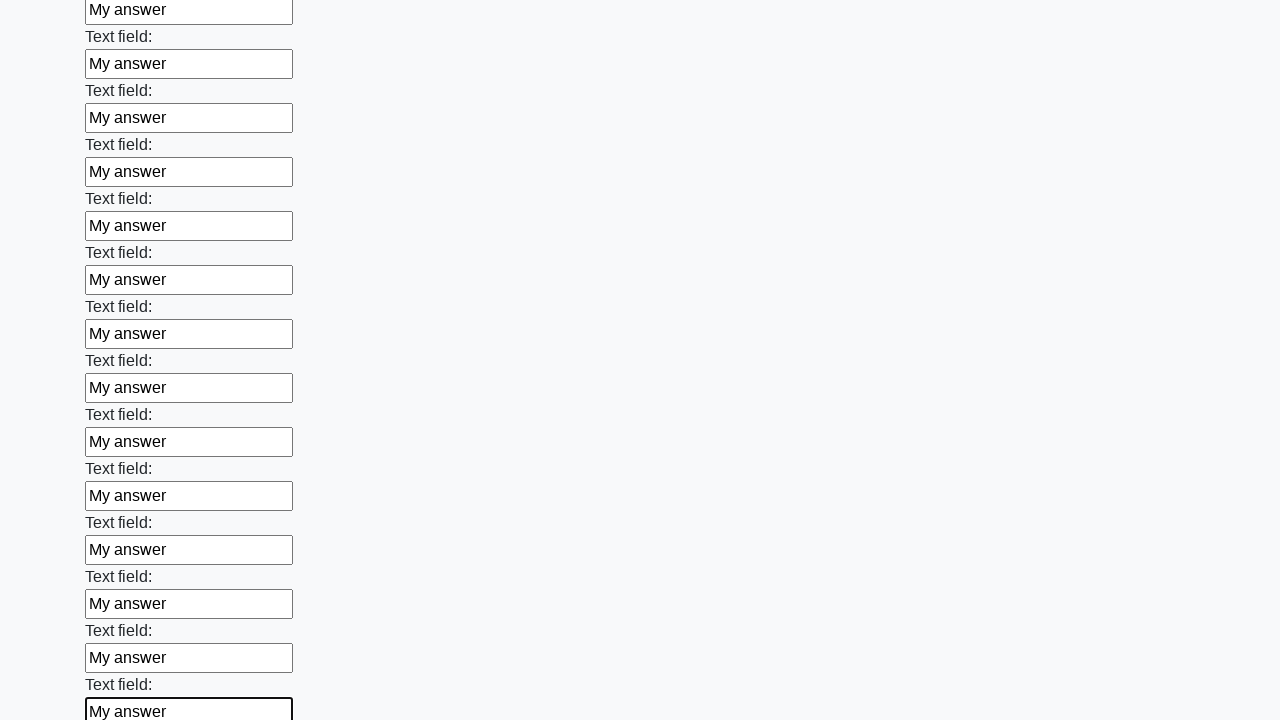

Filled an input field with 'My answer' on input >> nth=49
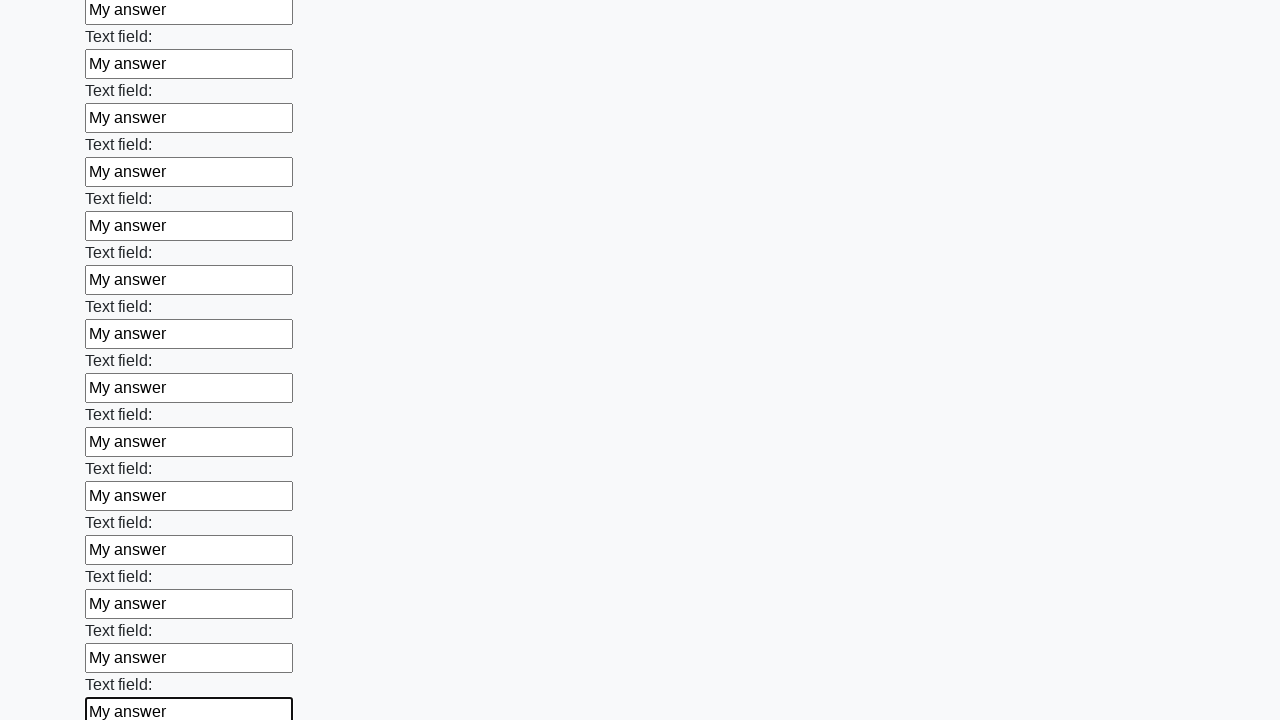

Filled an input field with 'My answer' on input >> nth=50
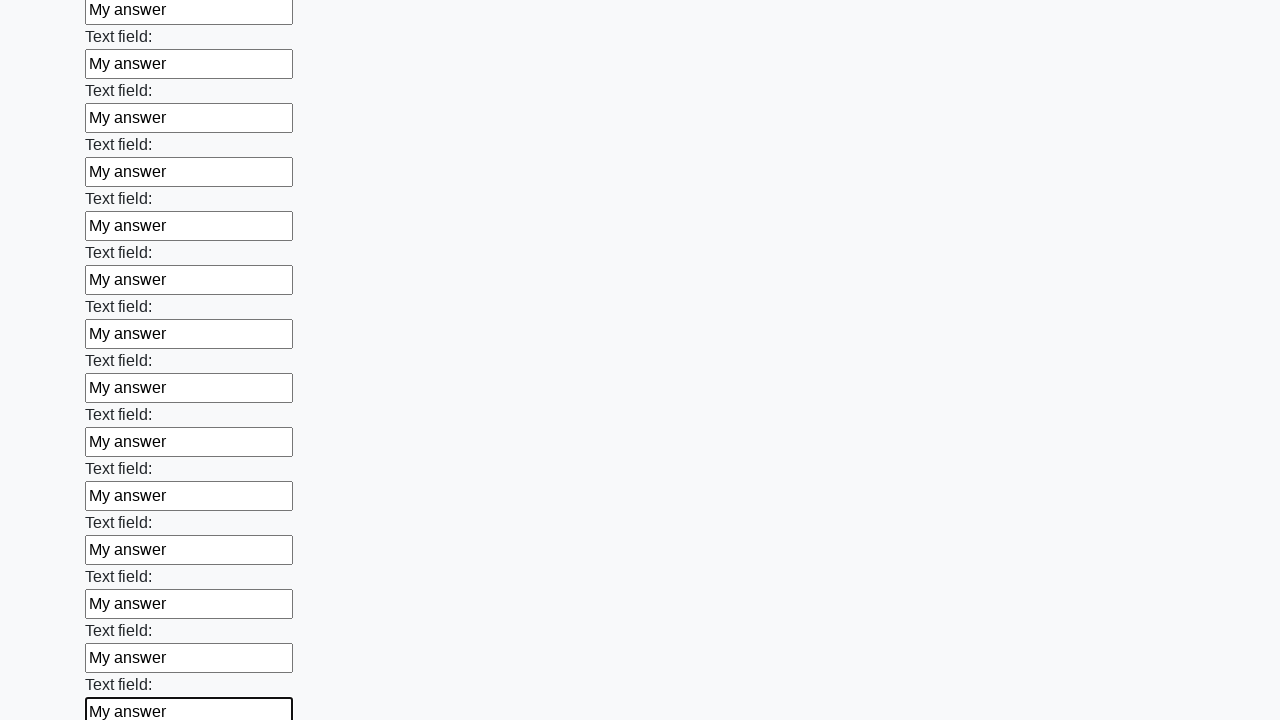

Filled an input field with 'My answer' on input >> nth=51
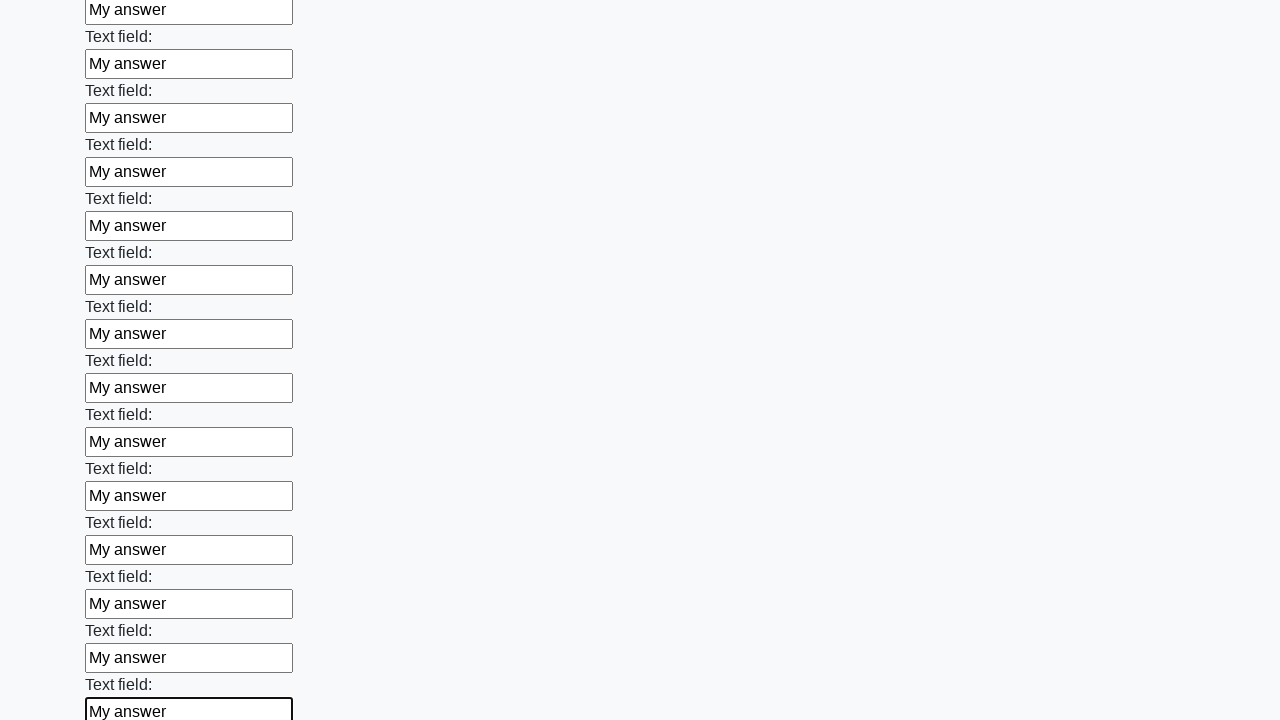

Filled an input field with 'My answer' on input >> nth=52
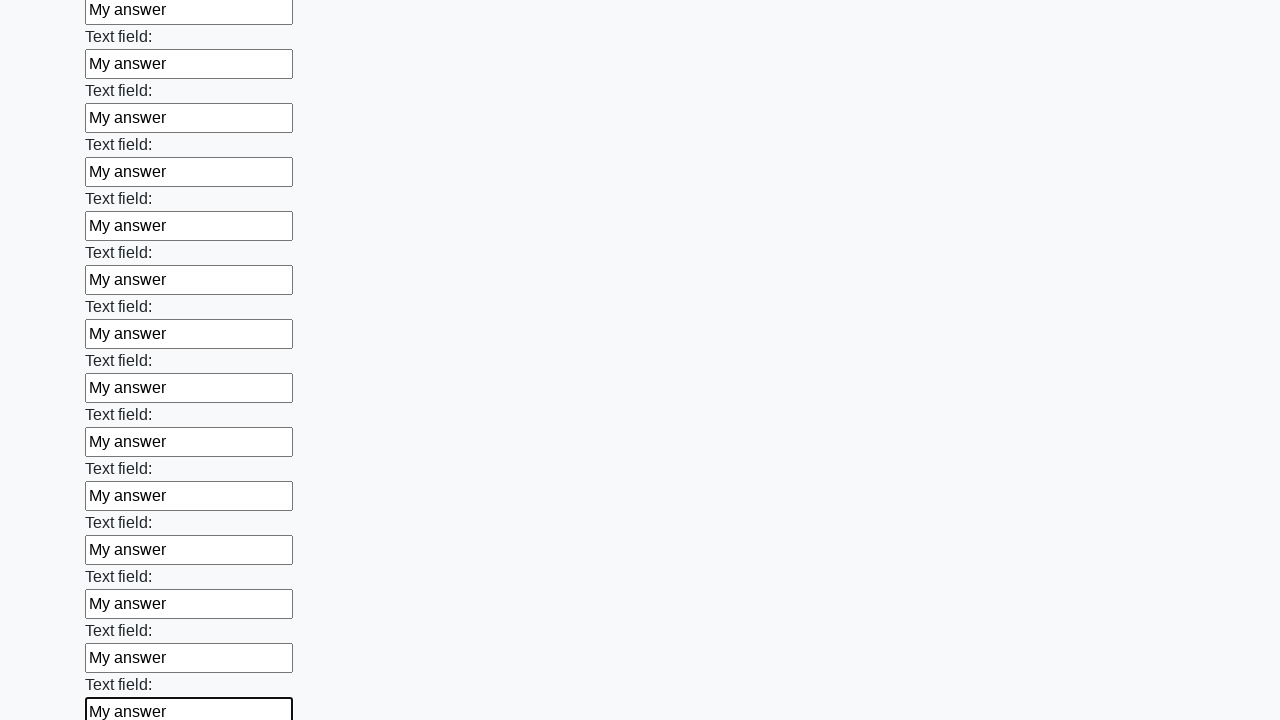

Filled an input field with 'My answer' on input >> nth=53
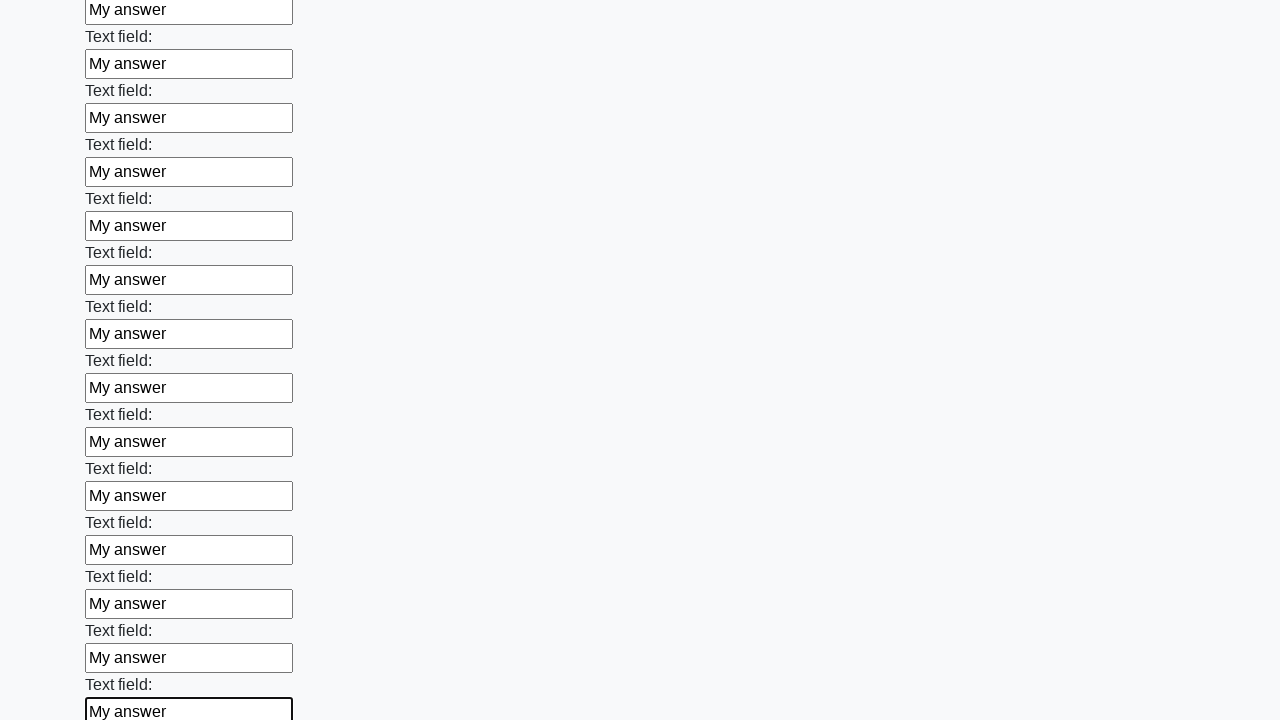

Filled an input field with 'My answer' on input >> nth=54
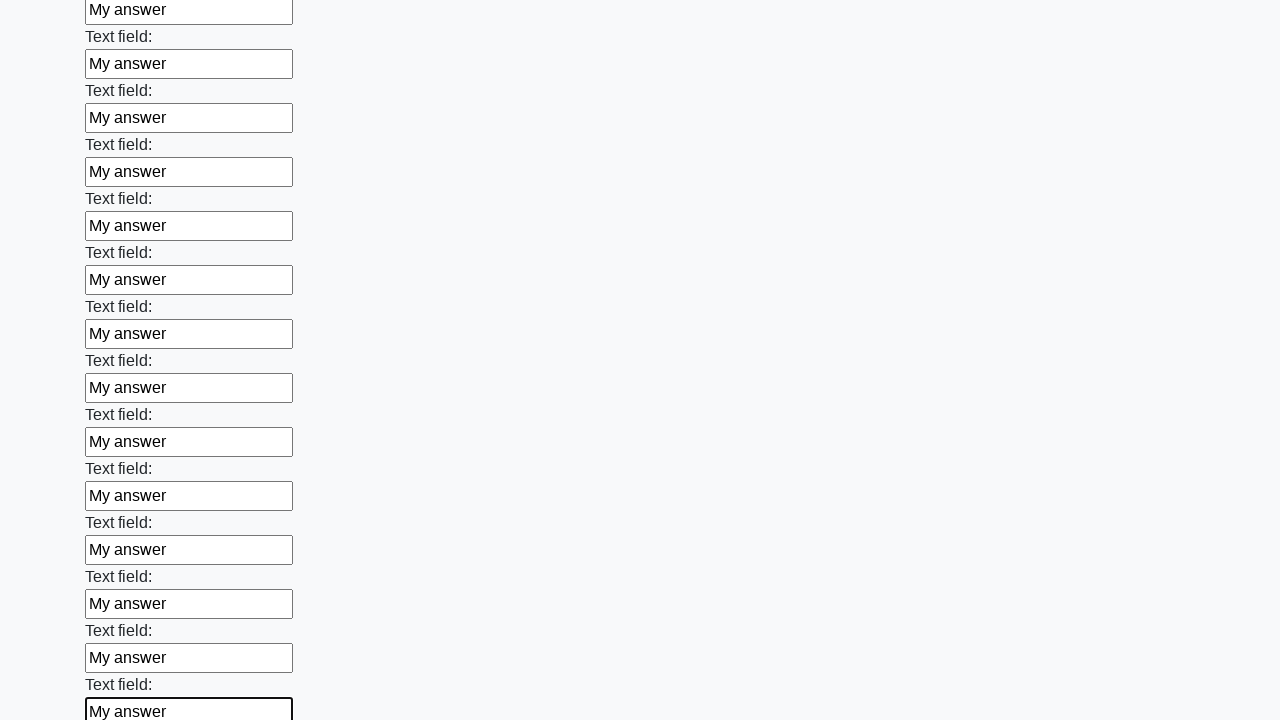

Filled an input field with 'My answer' on input >> nth=55
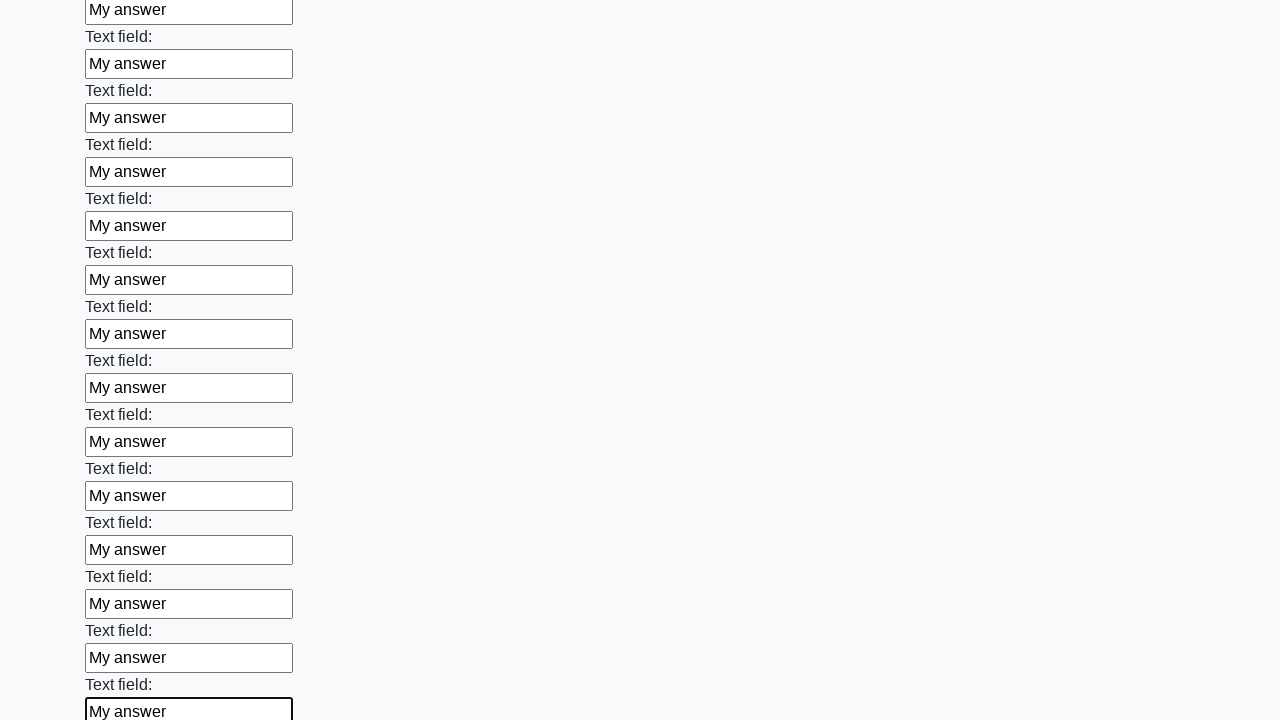

Filled an input field with 'My answer' on input >> nth=56
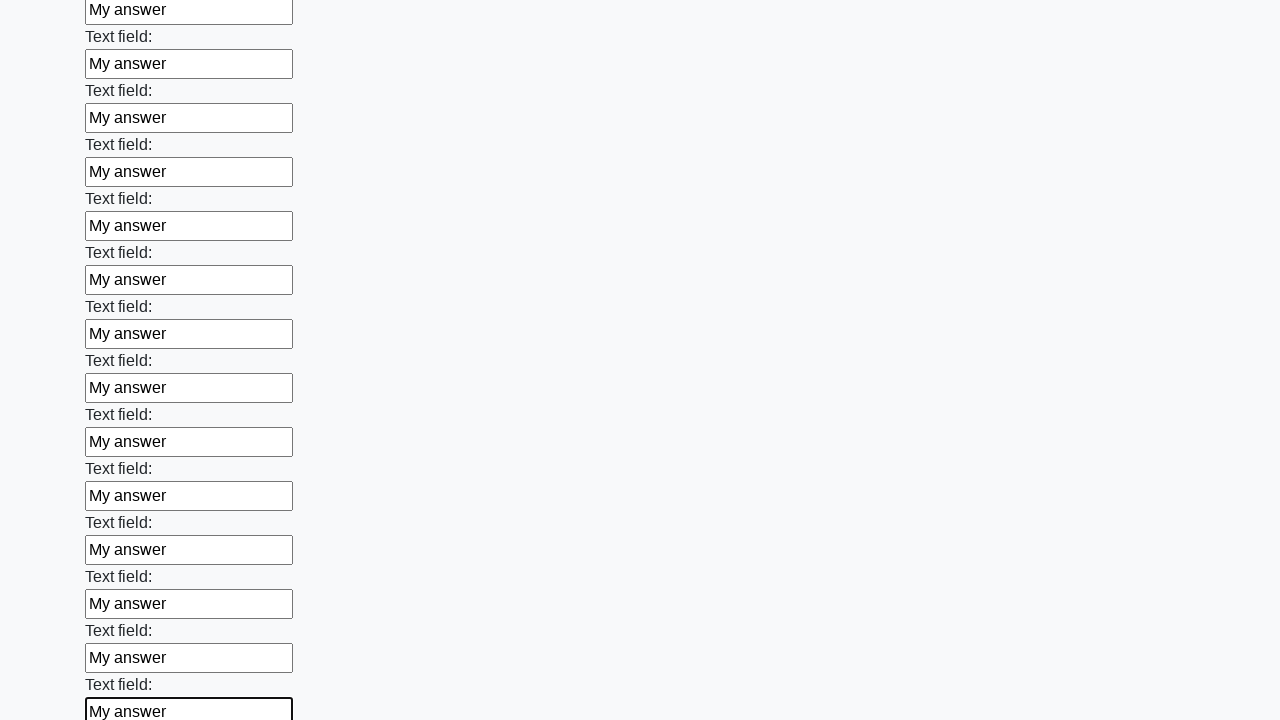

Filled an input field with 'My answer' on input >> nth=57
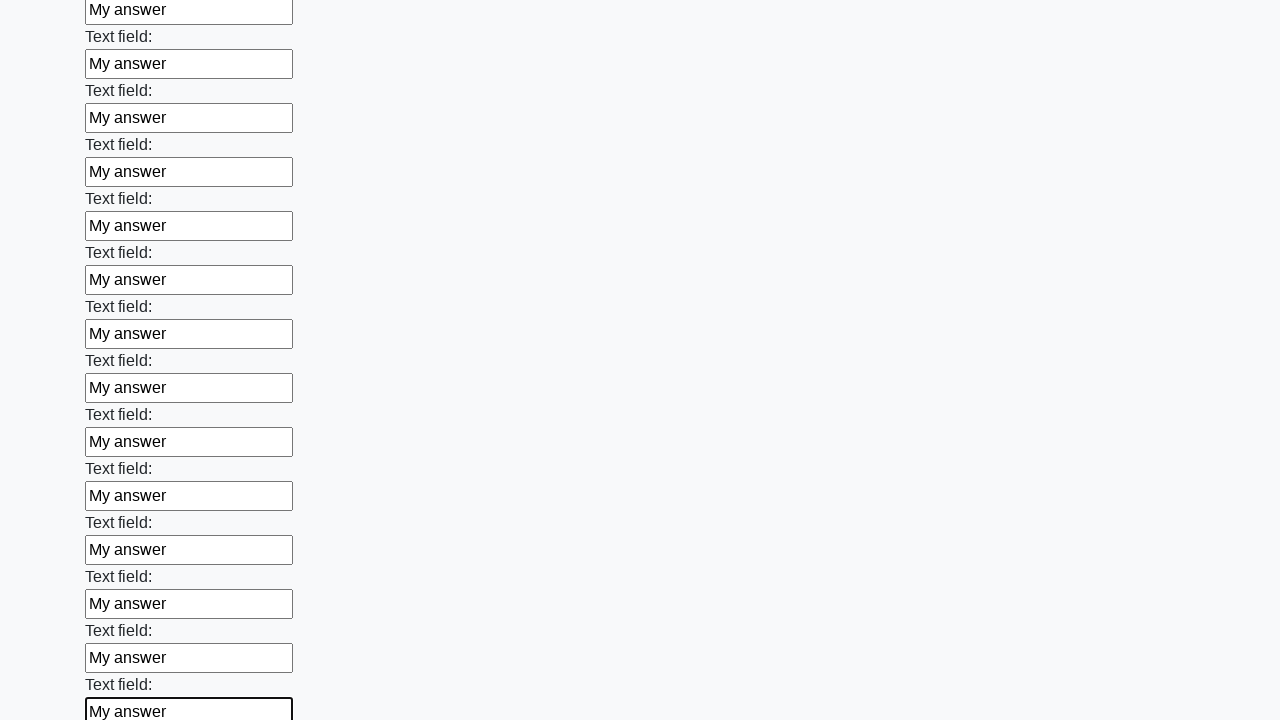

Filled an input field with 'My answer' on input >> nth=58
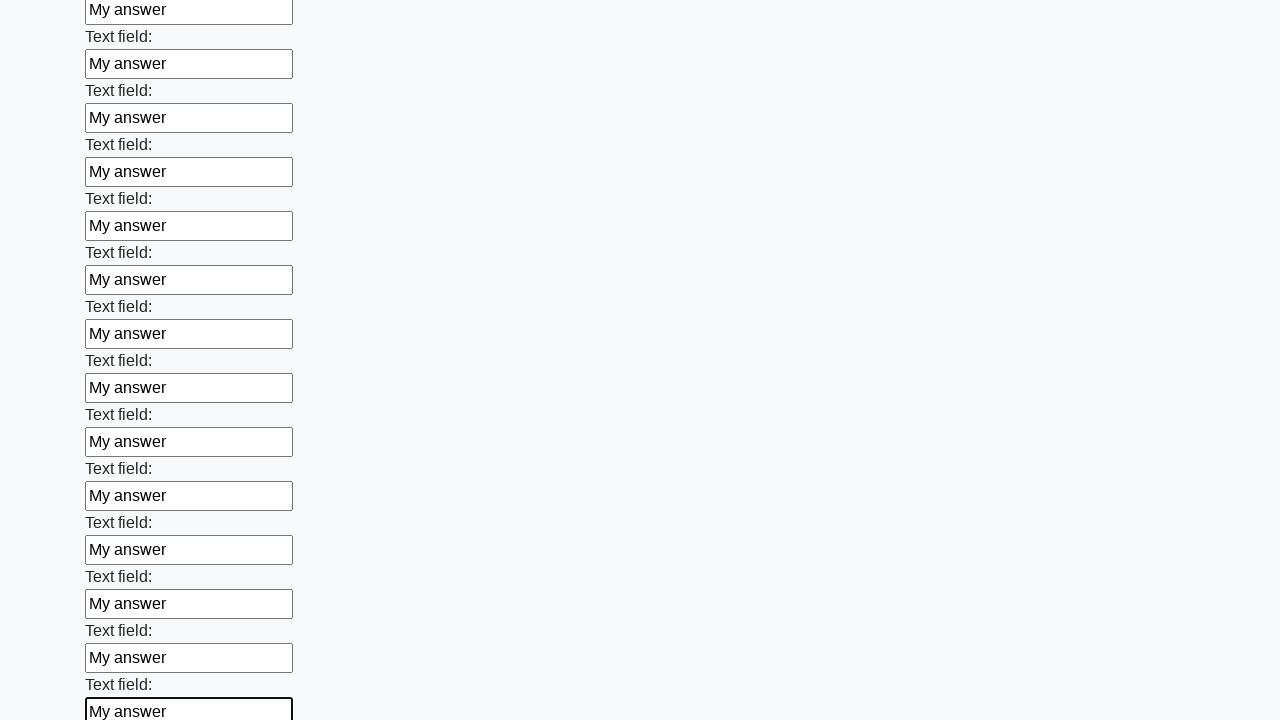

Filled an input field with 'My answer' on input >> nth=59
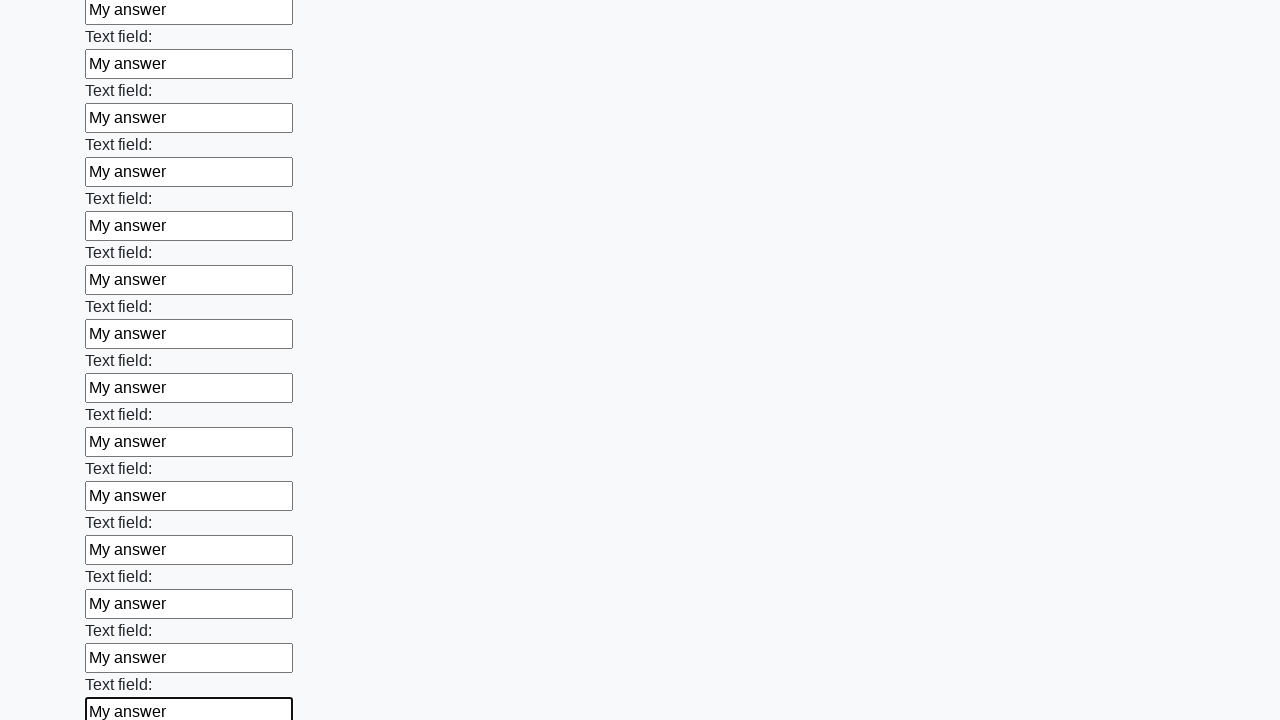

Filled an input field with 'My answer' on input >> nth=60
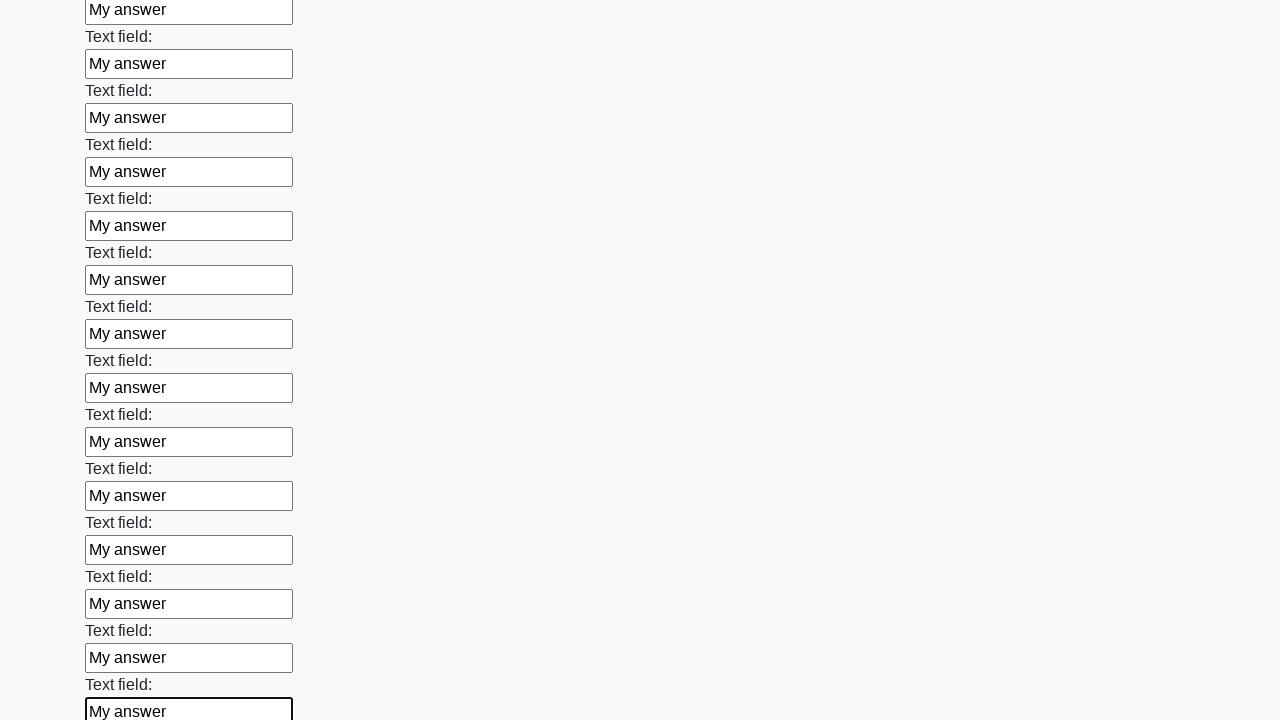

Filled an input field with 'My answer' on input >> nth=61
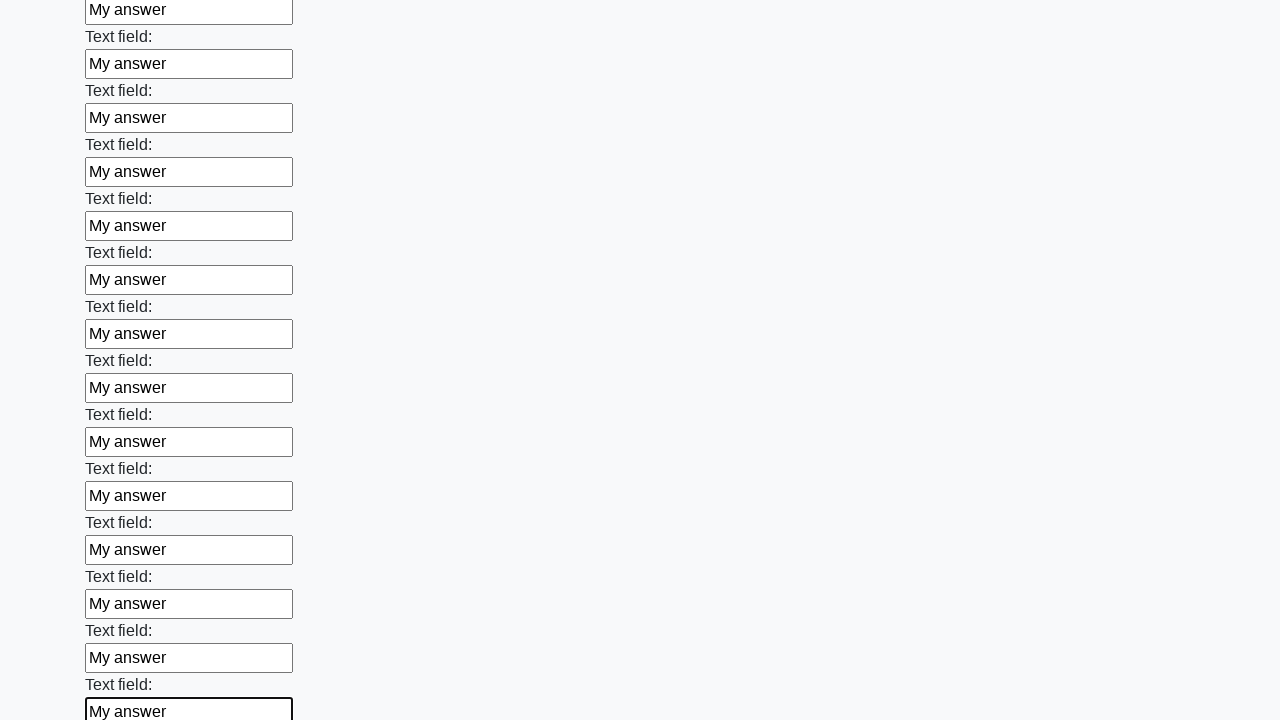

Filled an input field with 'My answer' on input >> nth=62
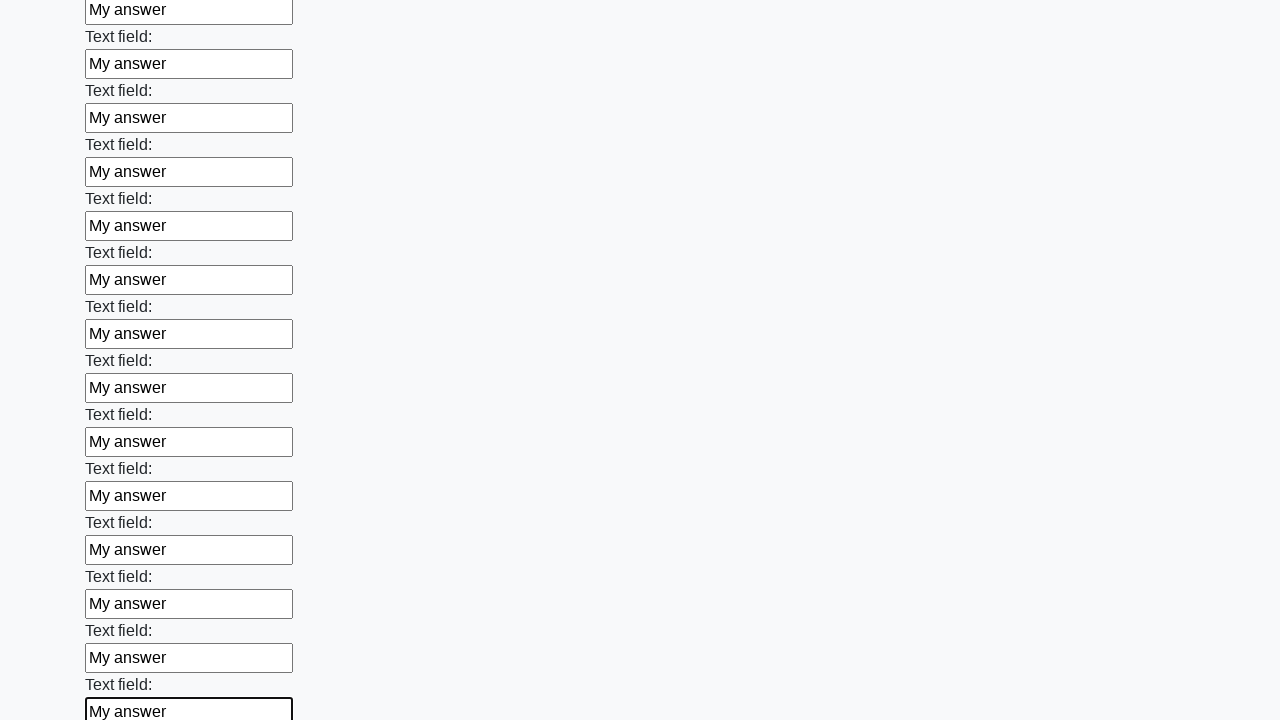

Filled an input field with 'My answer' on input >> nth=63
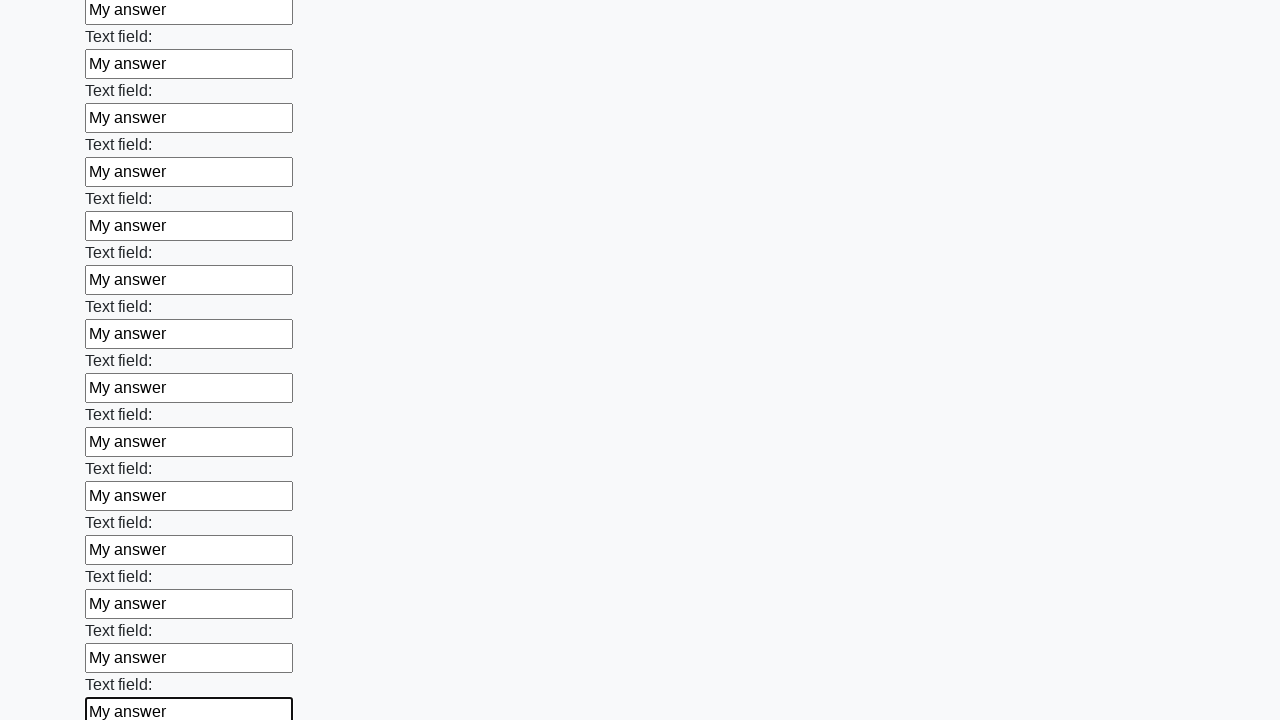

Filled an input field with 'My answer' on input >> nth=64
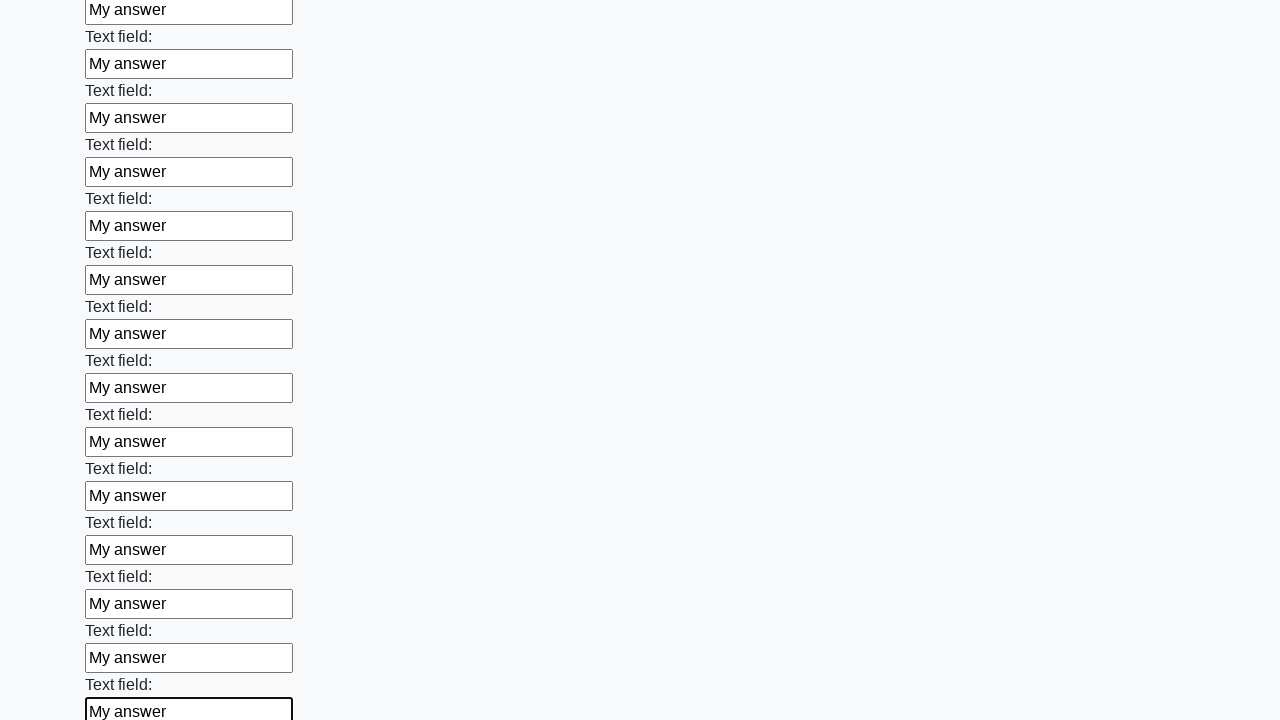

Filled an input field with 'My answer' on input >> nth=65
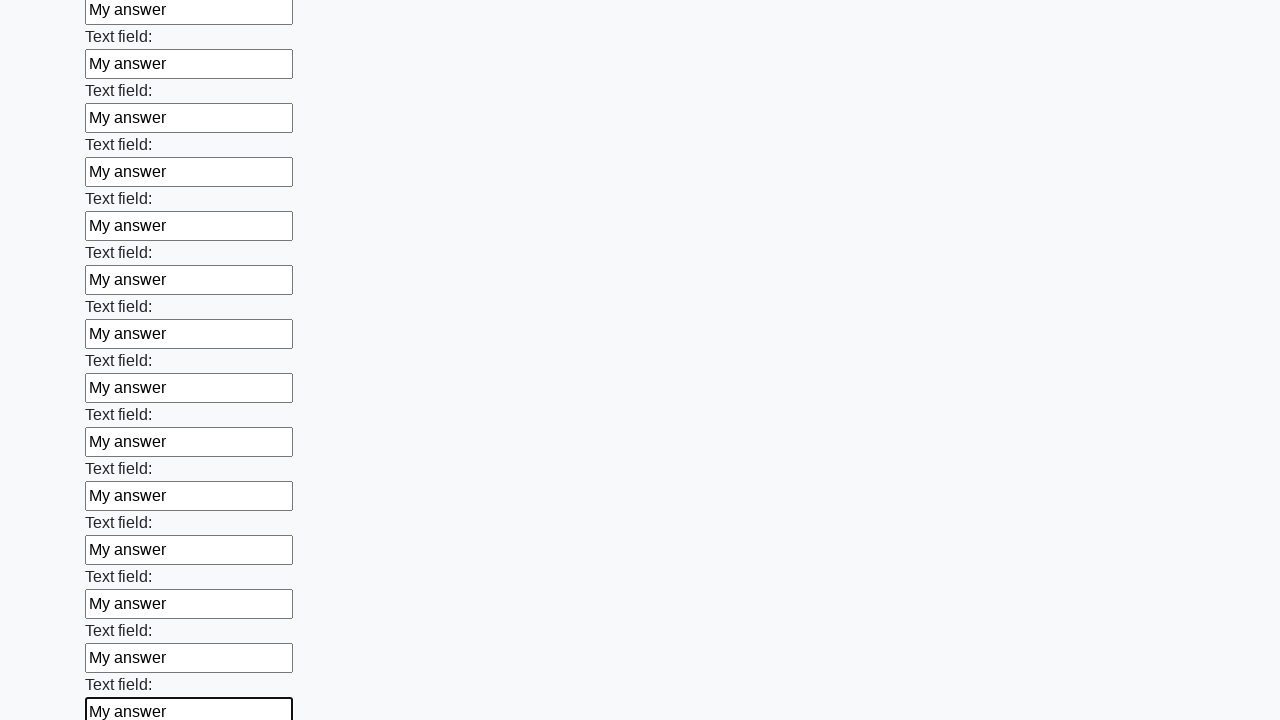

Filled an input field with 'My answer' on input >> nth=66
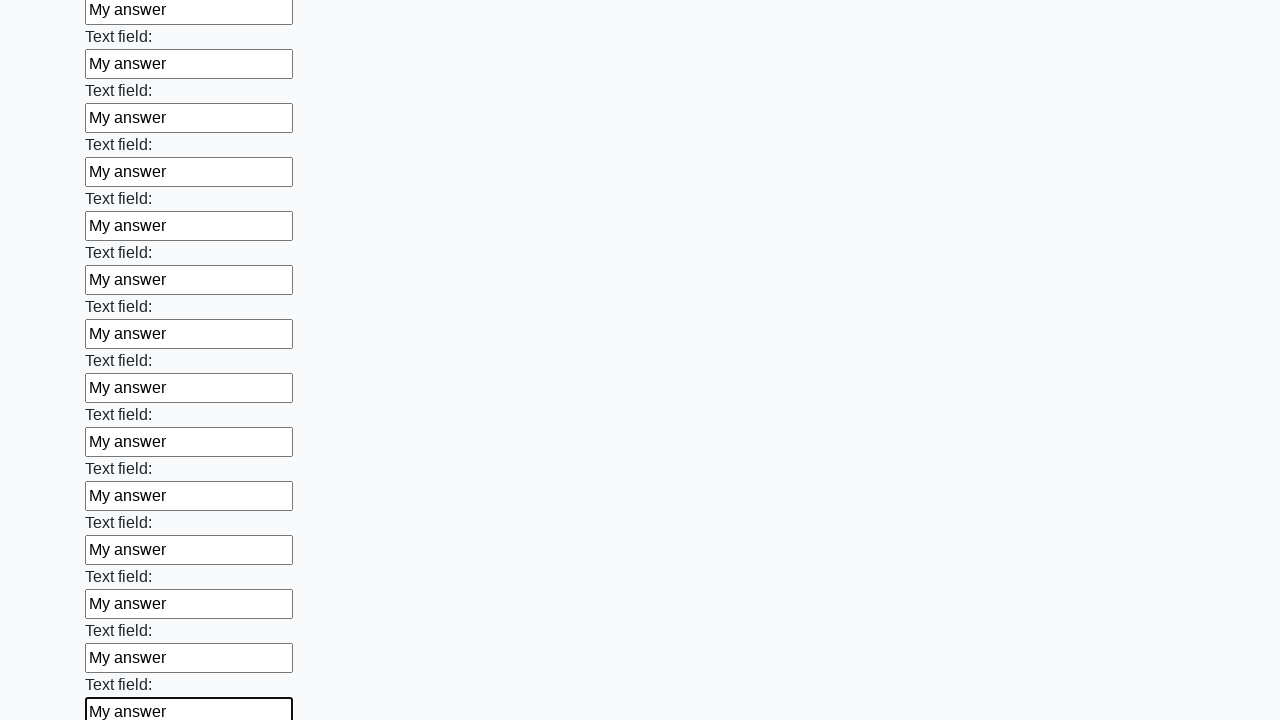

Filled an input field with 'My answer' on input >> nth=67
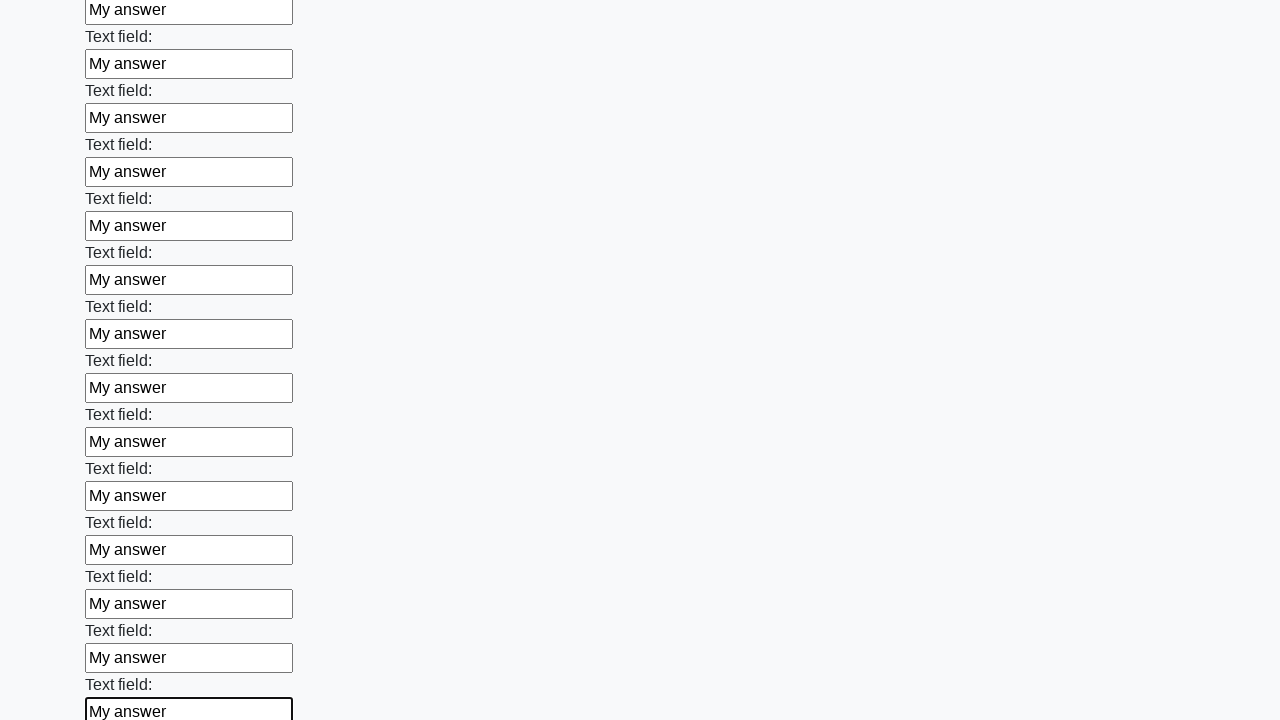

Filled an input field with 'My answer' on input >> nth=68
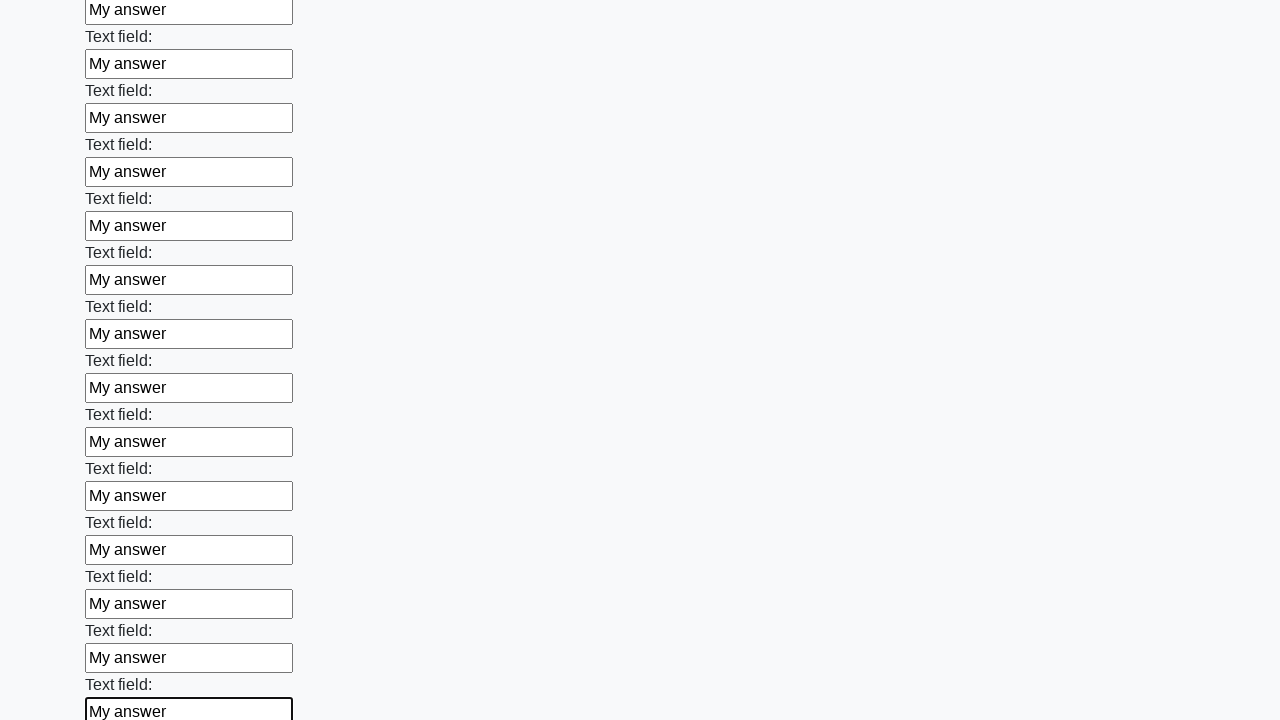

Filled an input field with 'My answer' on input >> nth=69
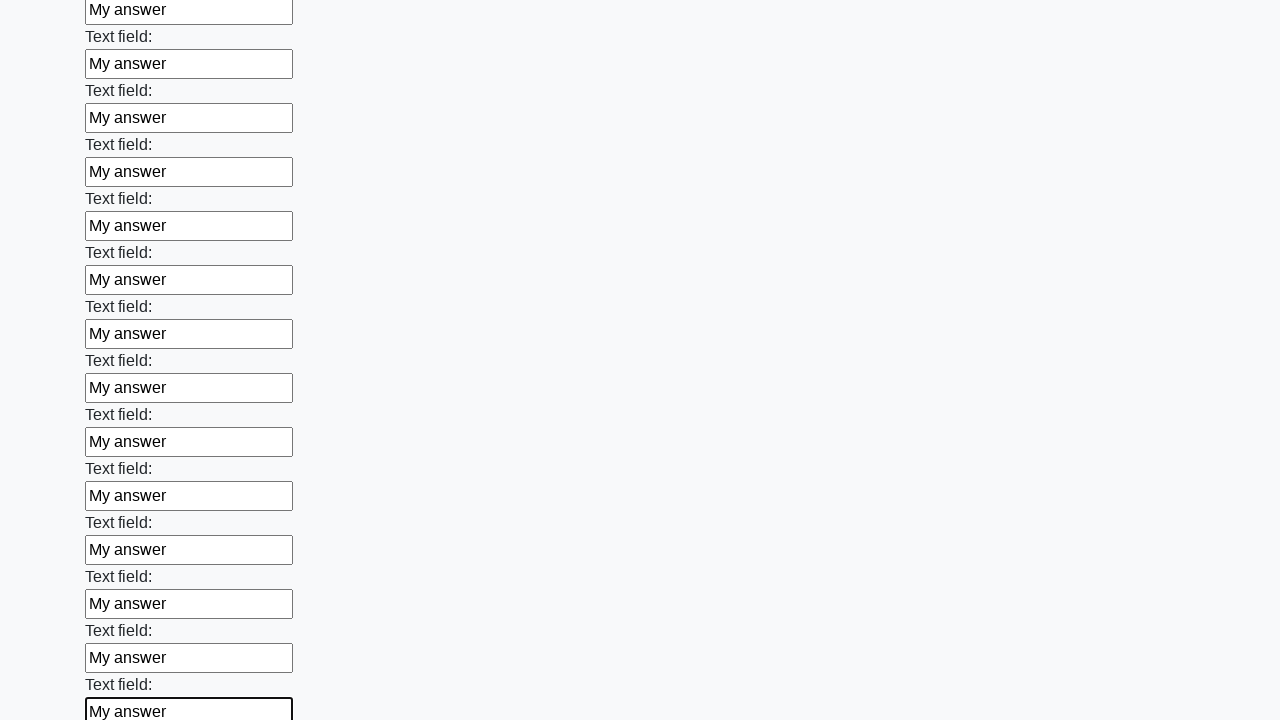

Filled an input field with 'My answer' on input >> nth=70
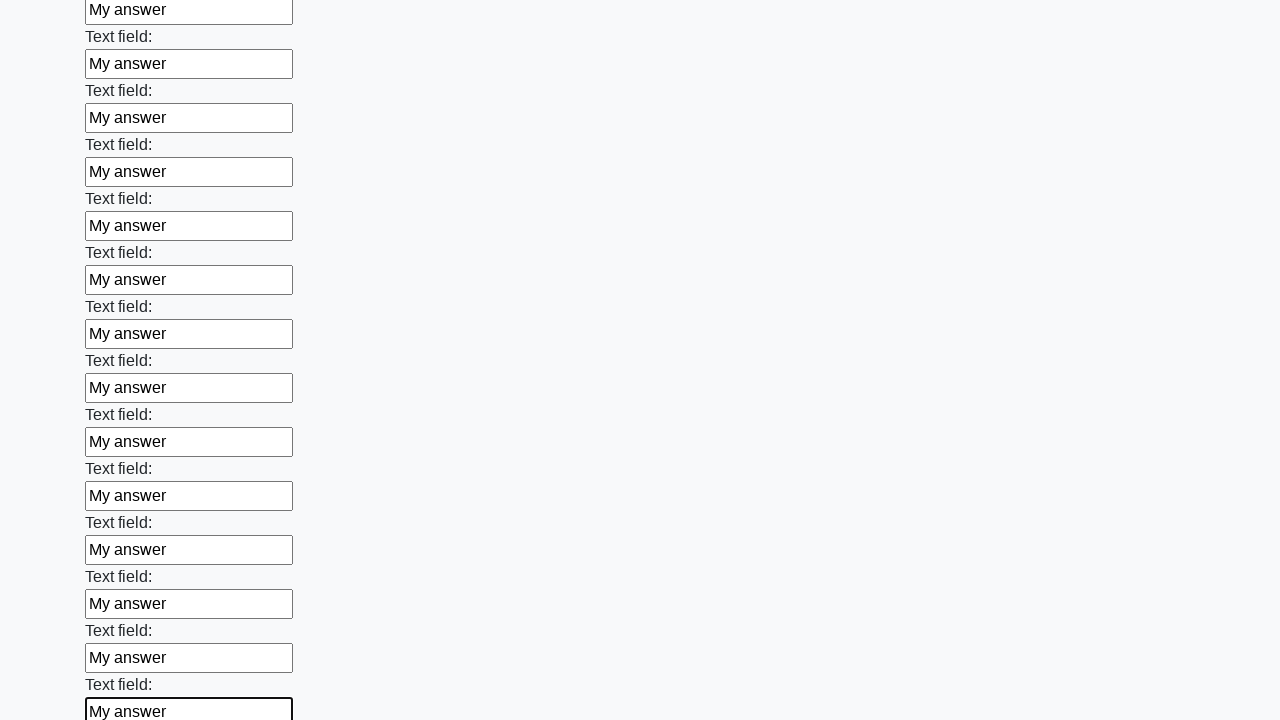

Filled an input field with 'My answer' on input >> nth=71
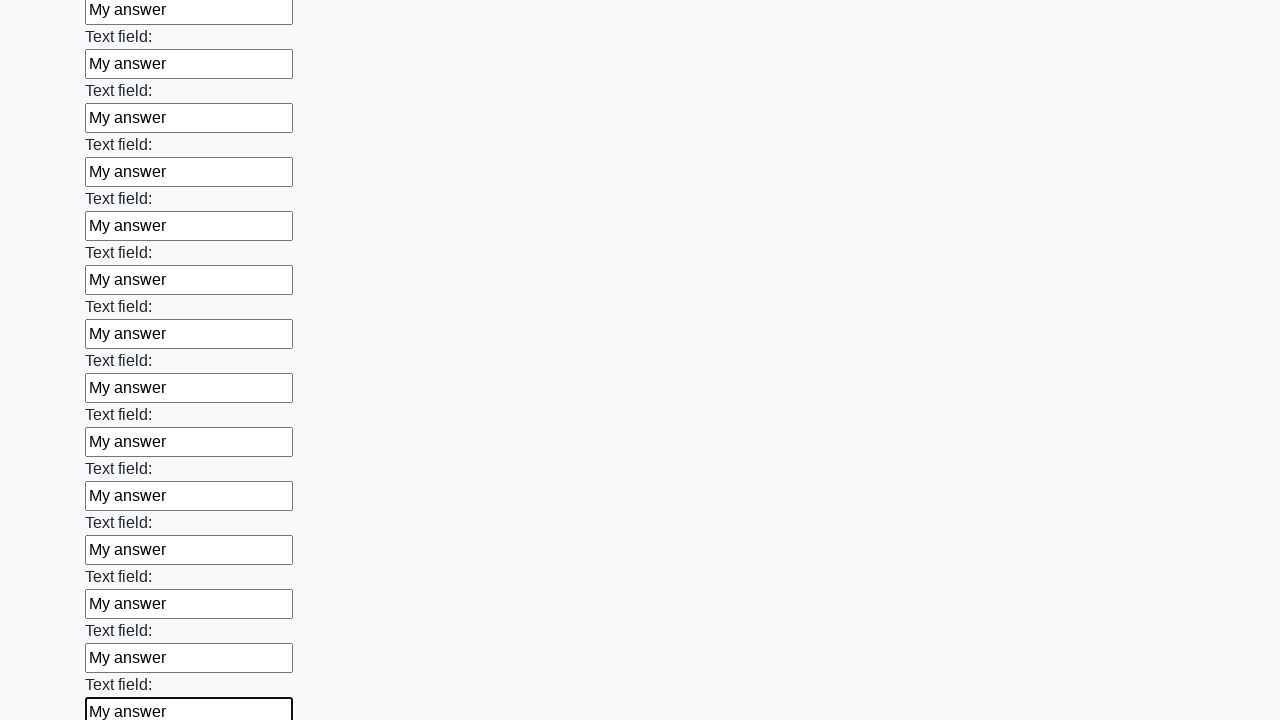

Filled an input field with 'My answer' on input >> nth=72
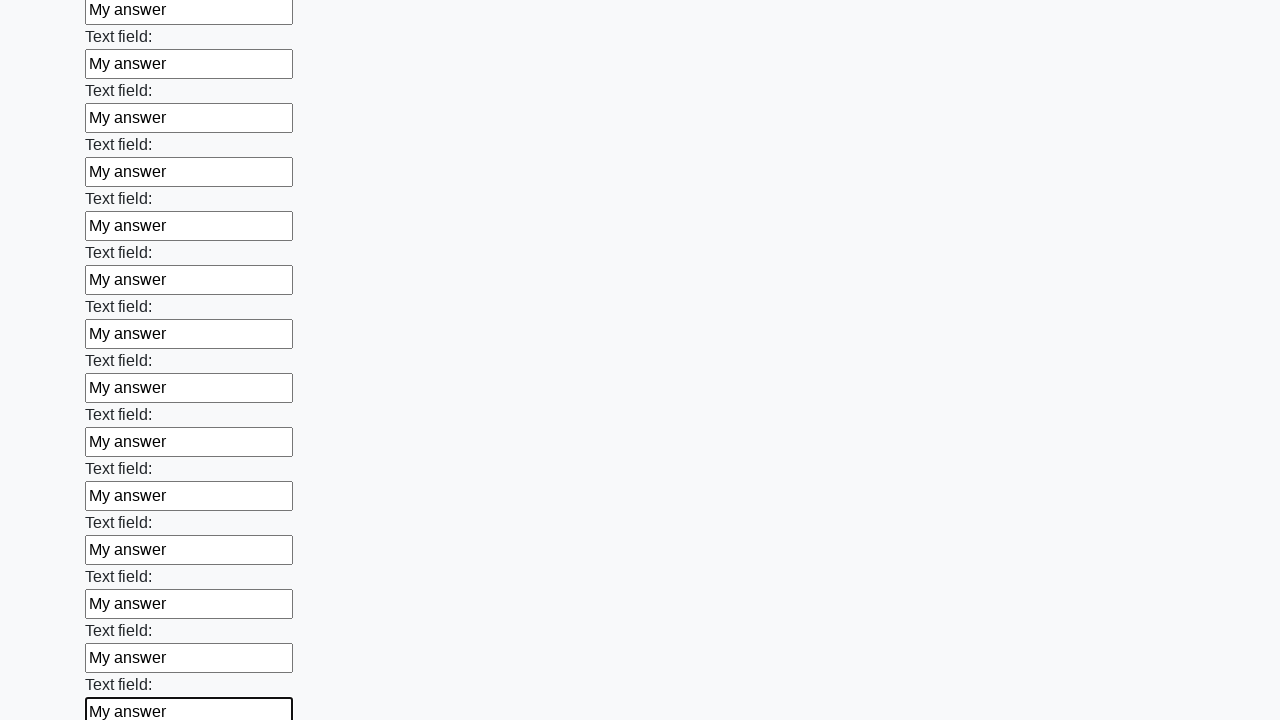

Filled an input field with 'My answer' on input >> nth=73
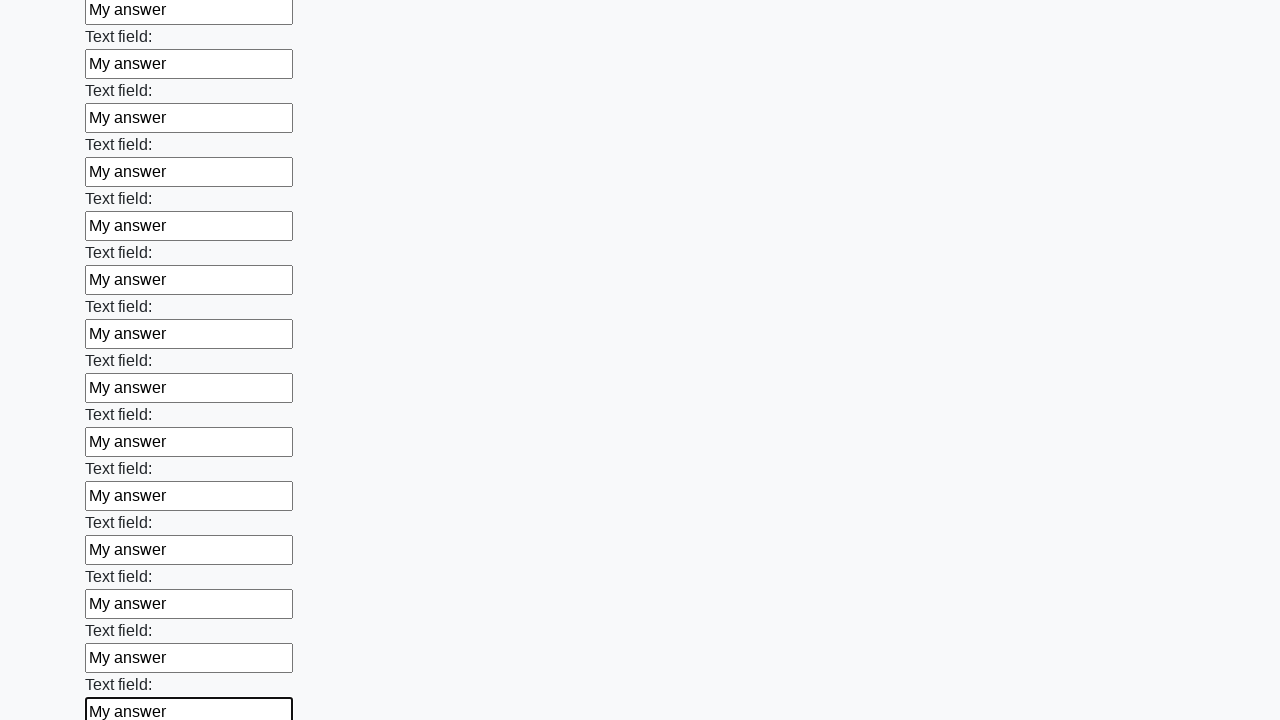

Filled an input field with 'My answer' on input >> nth=74
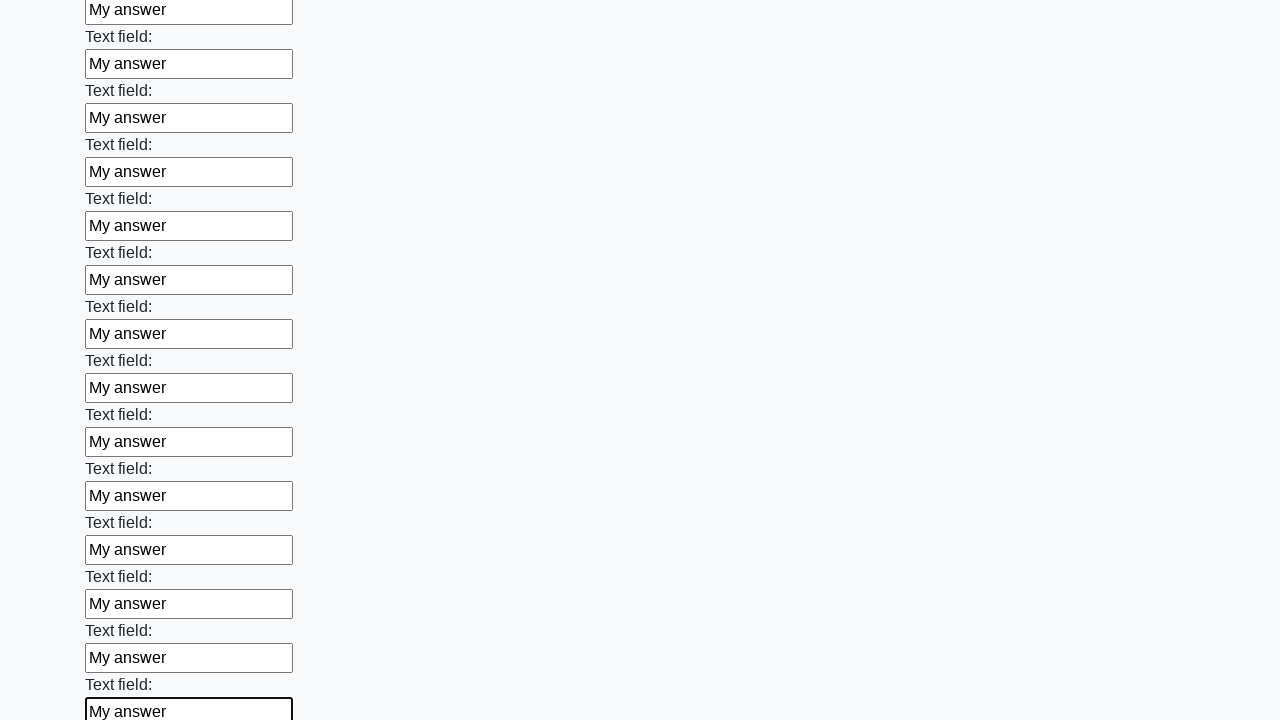

Filled an input field with 'My answer' on input >> nth=75
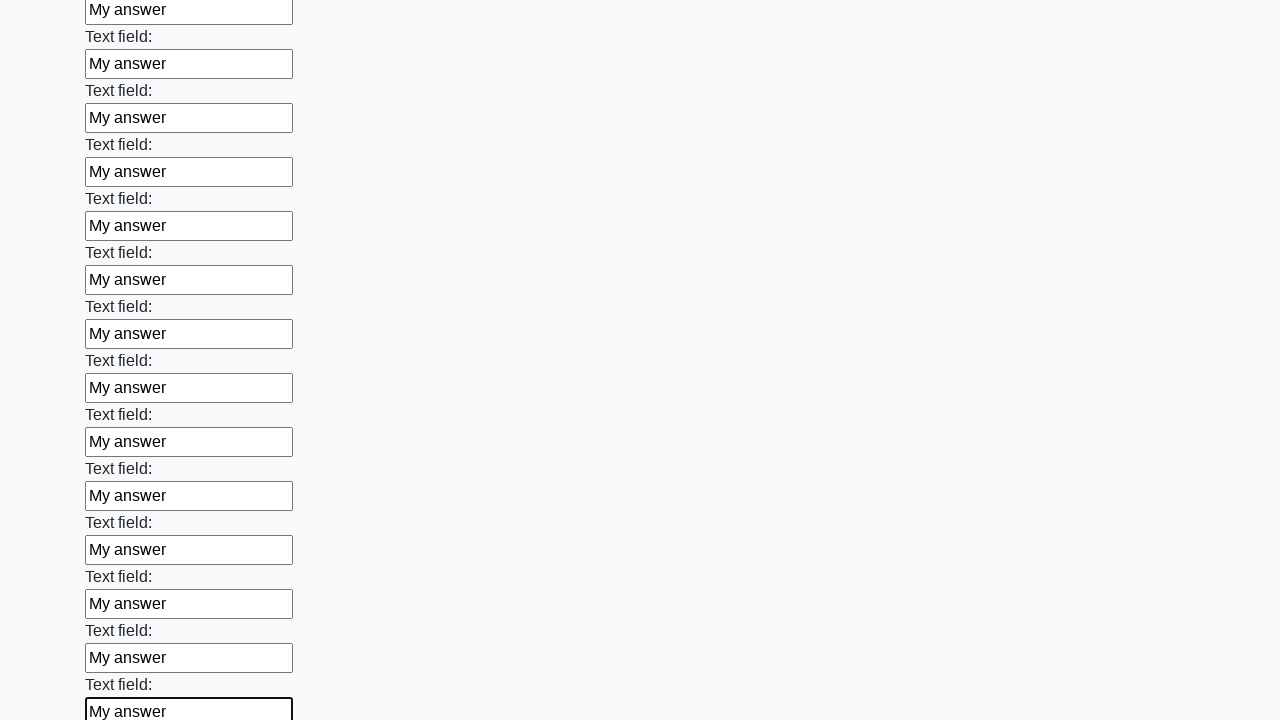

Filled an input field with 'My answer' on input >> nth=76
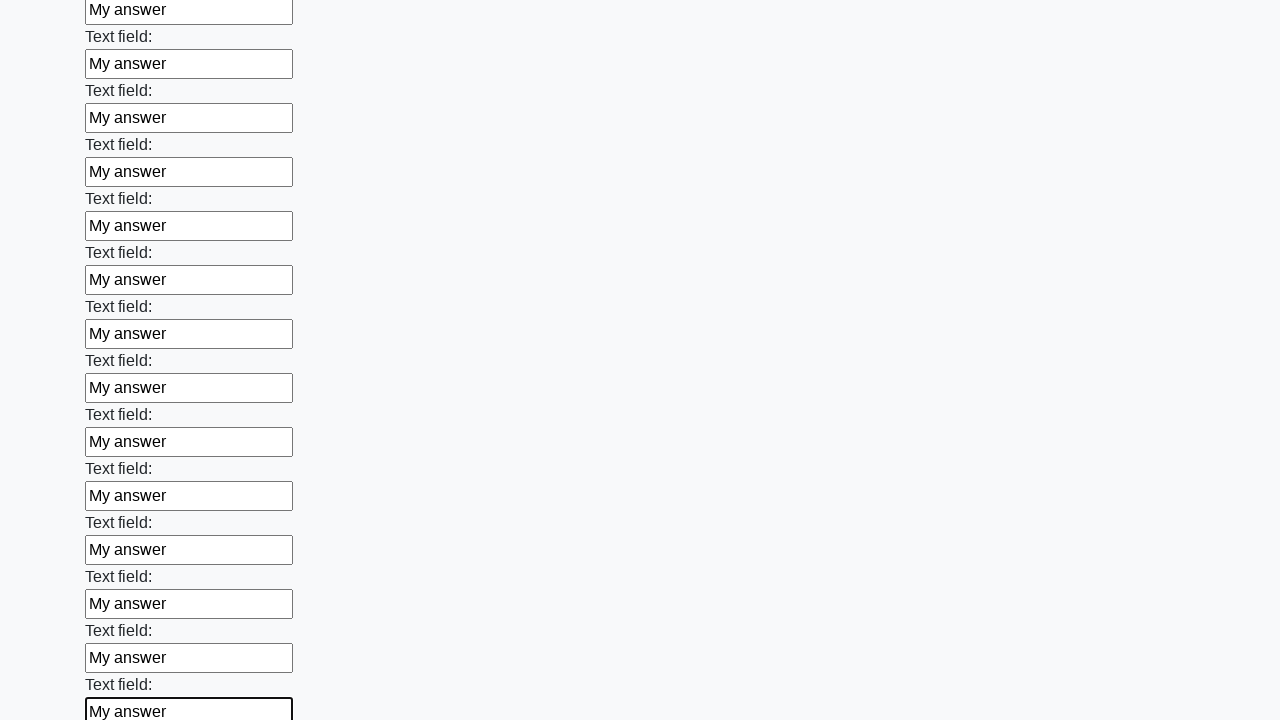

Filled an input field with 'My answer' on input >> nth=77
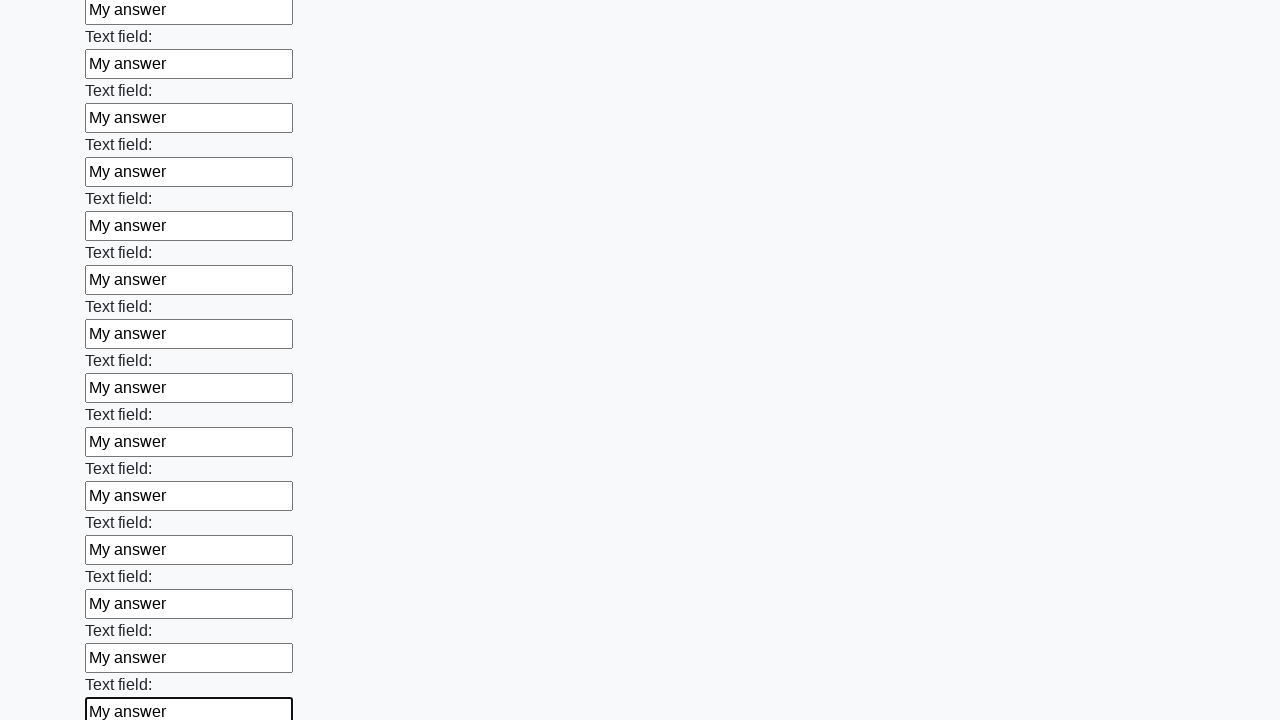

Filled an input field with 'My answer' on input >> nth=78
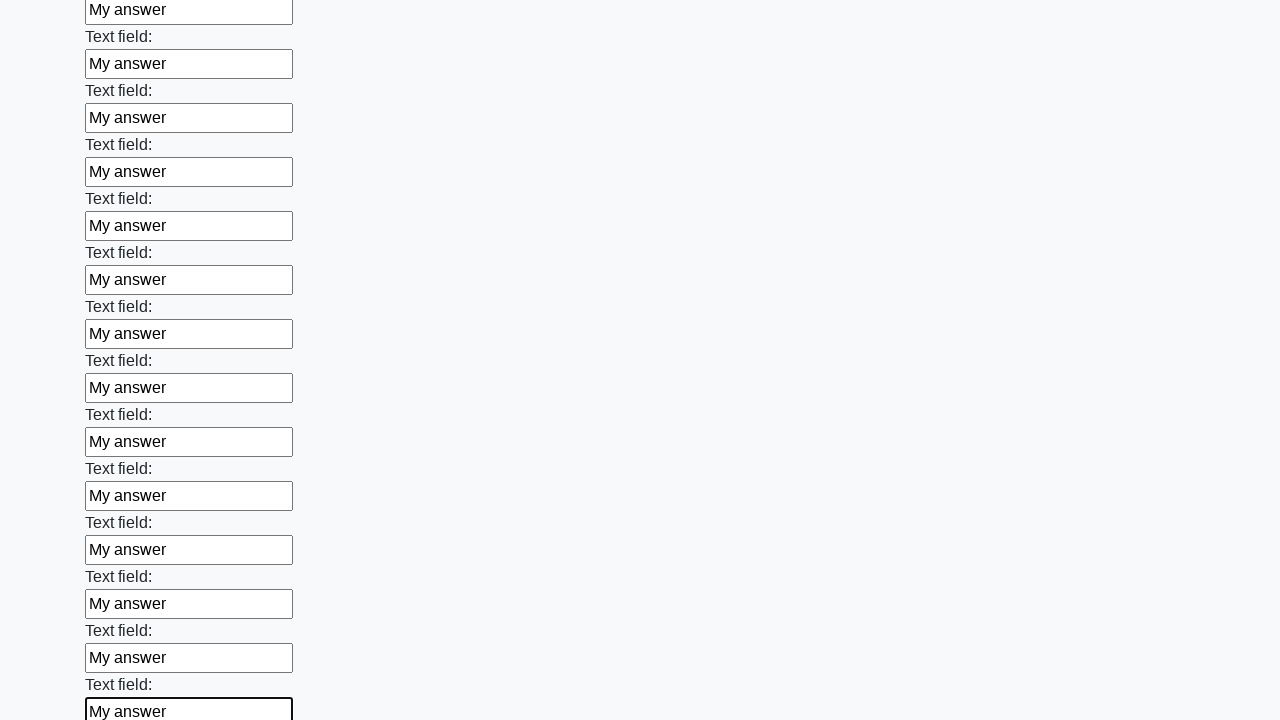

Filled an input field with 'My answer' on input >> nth=79
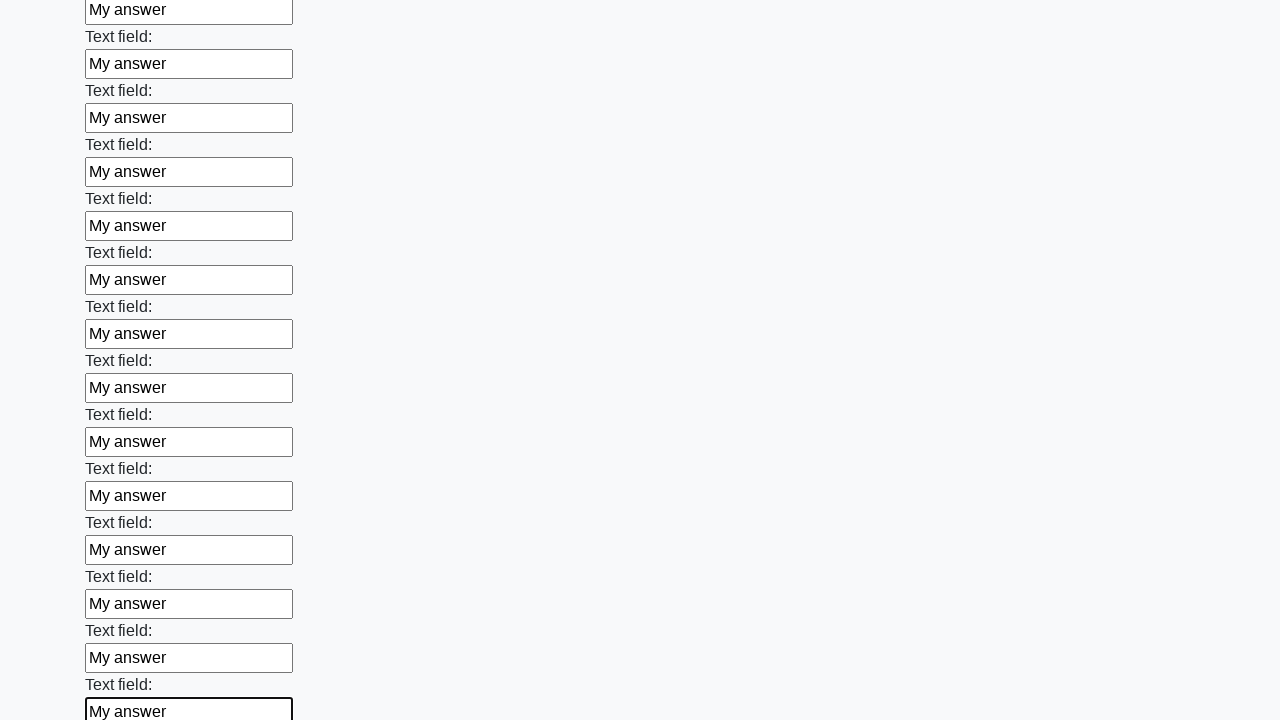

Filled an input field with 'My answer' on input >> nth=80
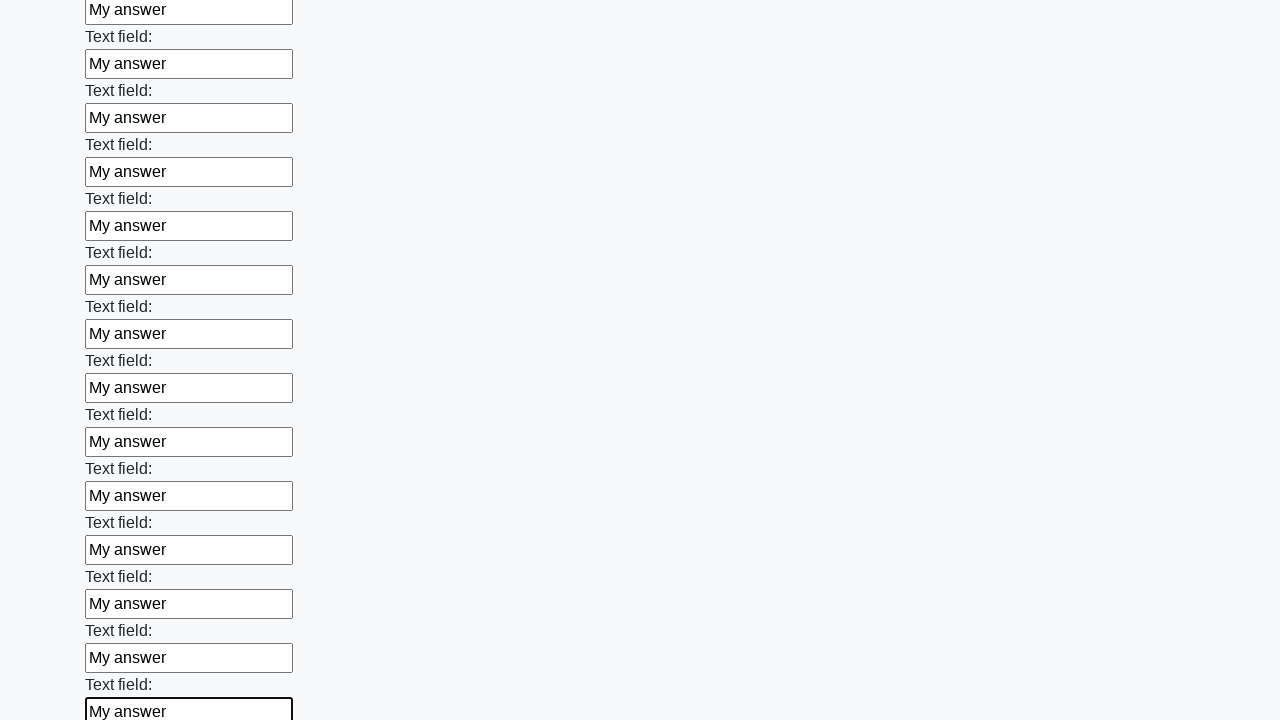

Filled an input field with 'My answer' on input >> nth=81
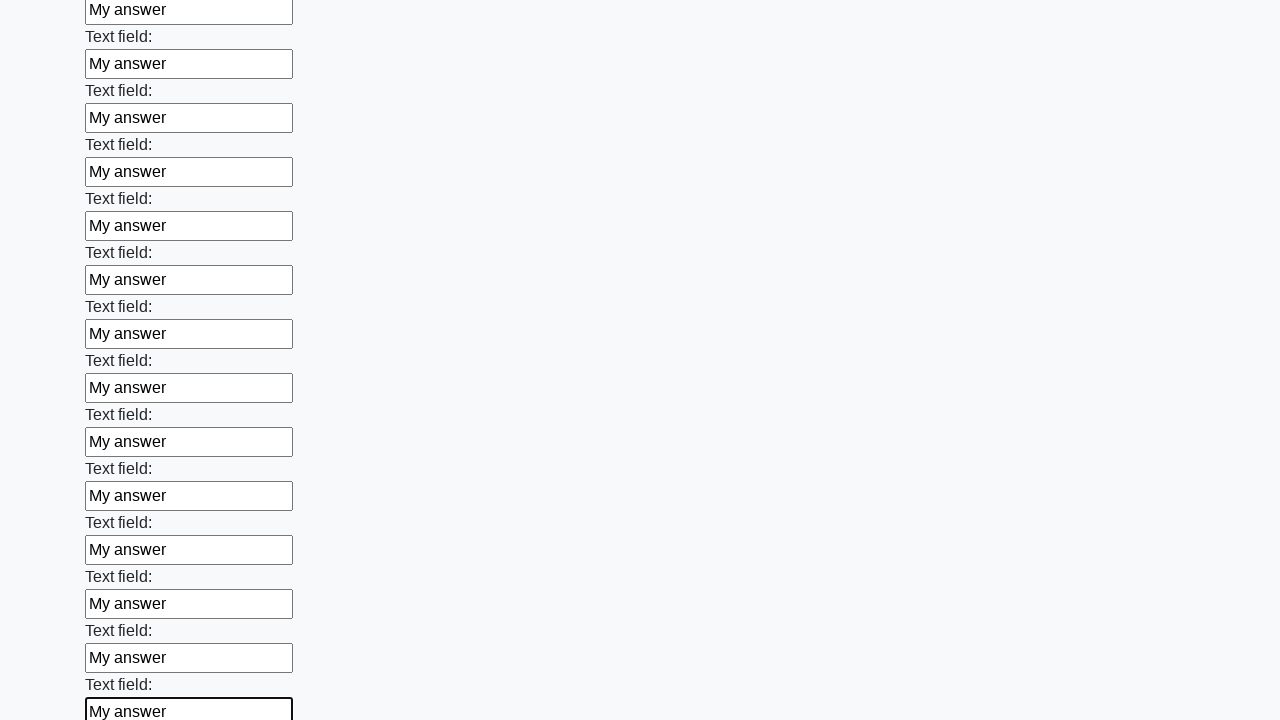

Filled an input field with 'My answer' on input >> nth=82
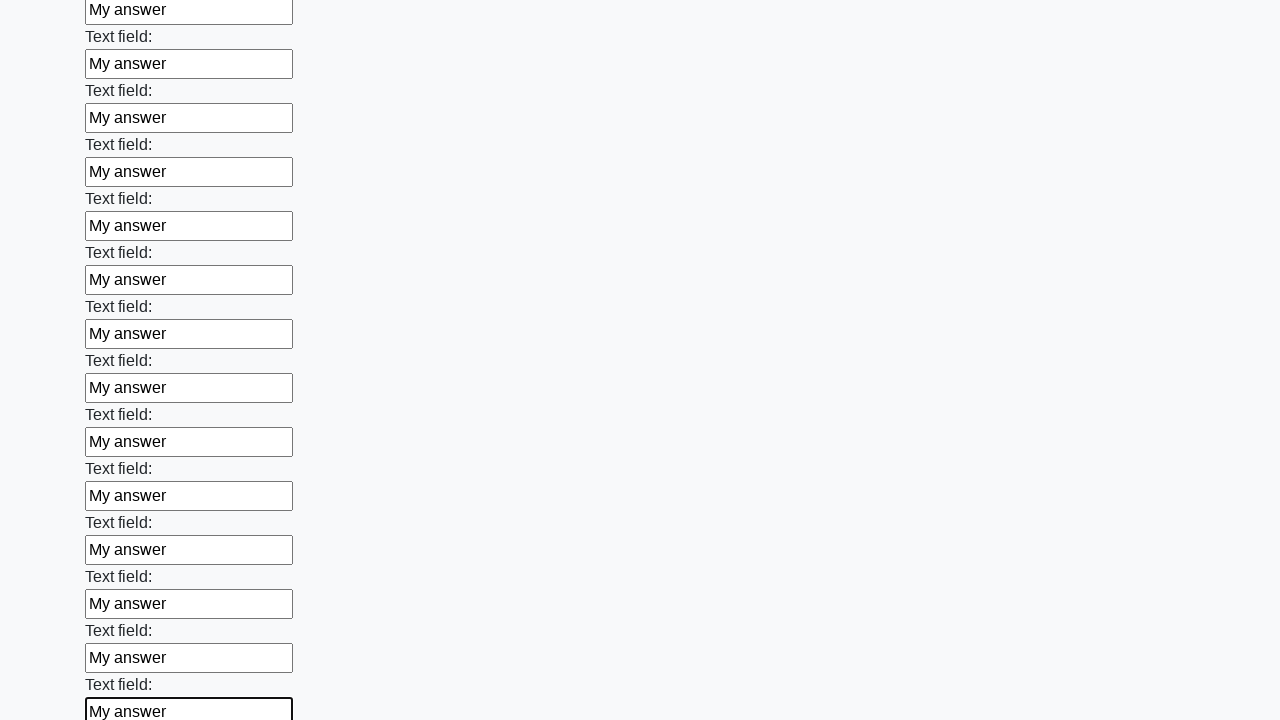

Filled an input field with 'My answer' on input >> nth=83
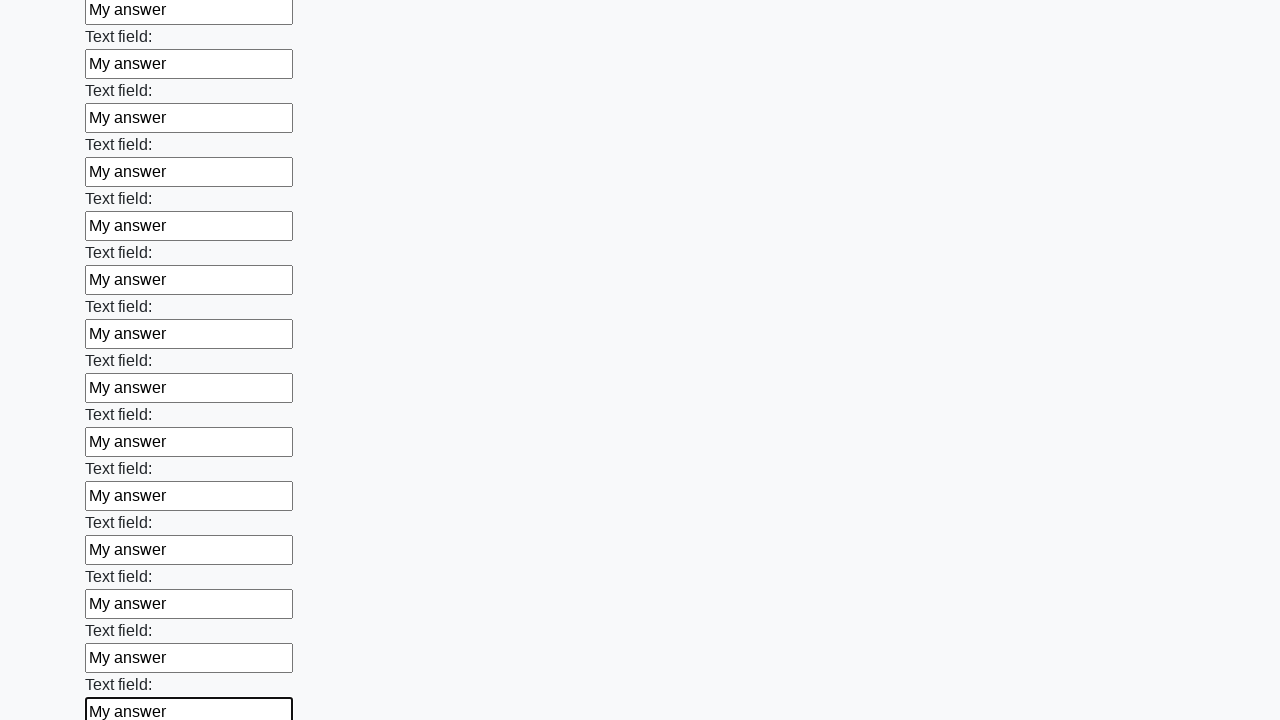

Filled an input field with 'My answer' on input >> nth=84
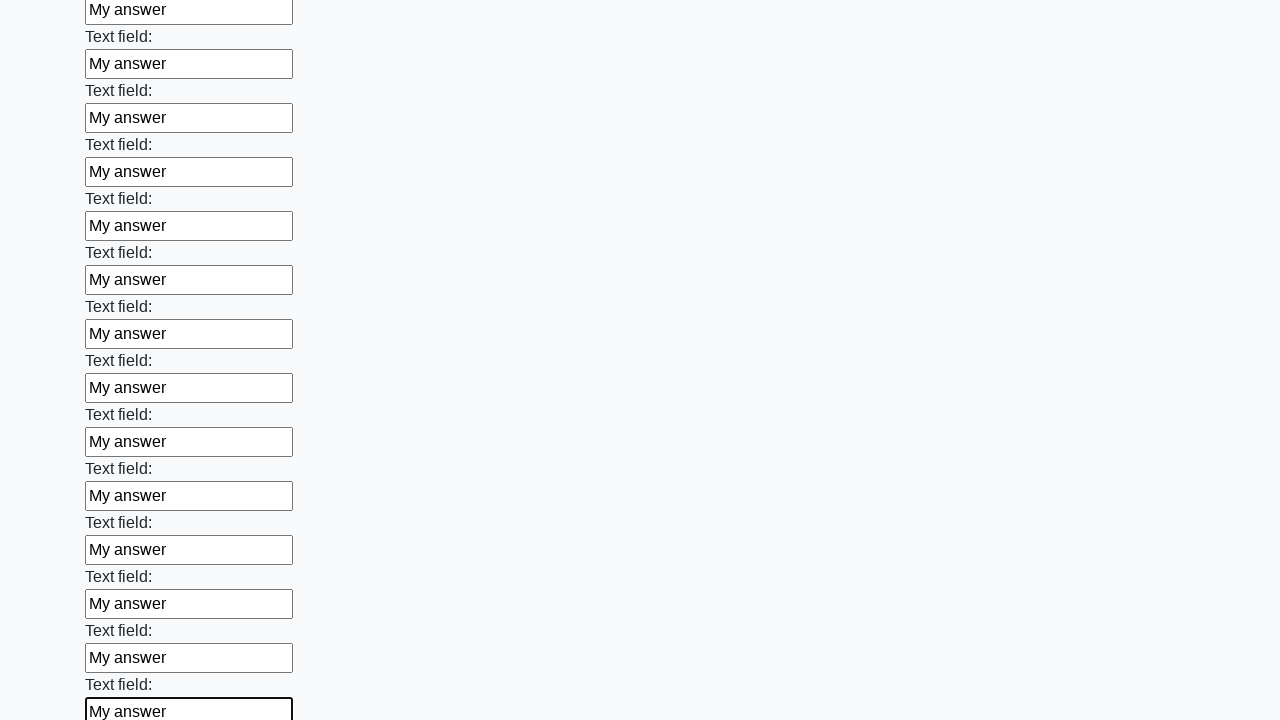

Filled an input field with 'My answer' on input >> nth=85
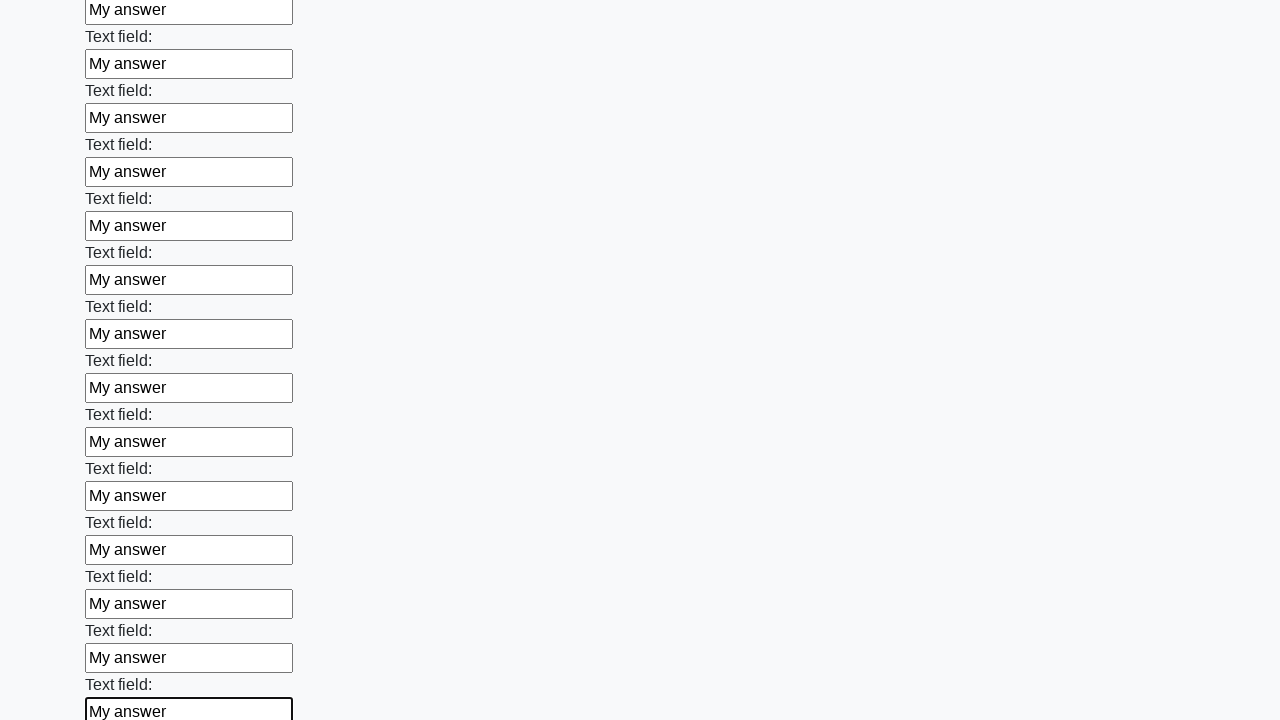

Filled an input field with 'My answer' on input >> nth=86
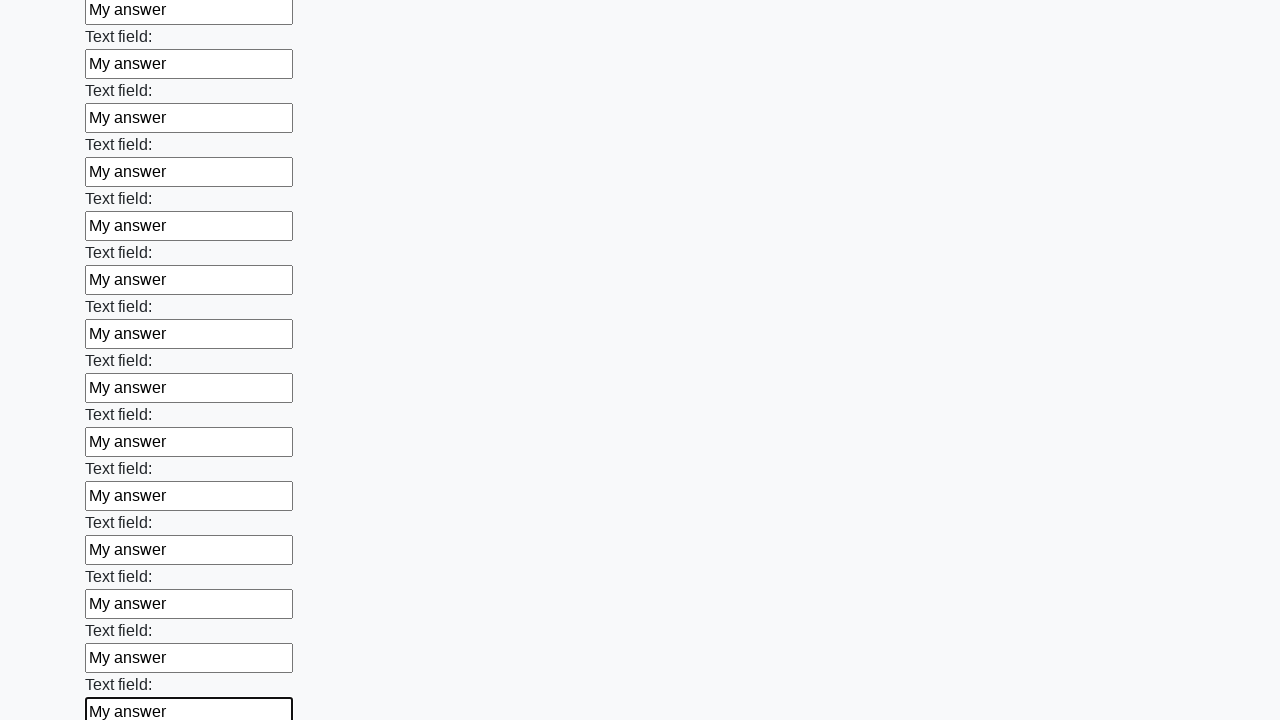

Filled an input field with 'My answer' on input >> nth=87
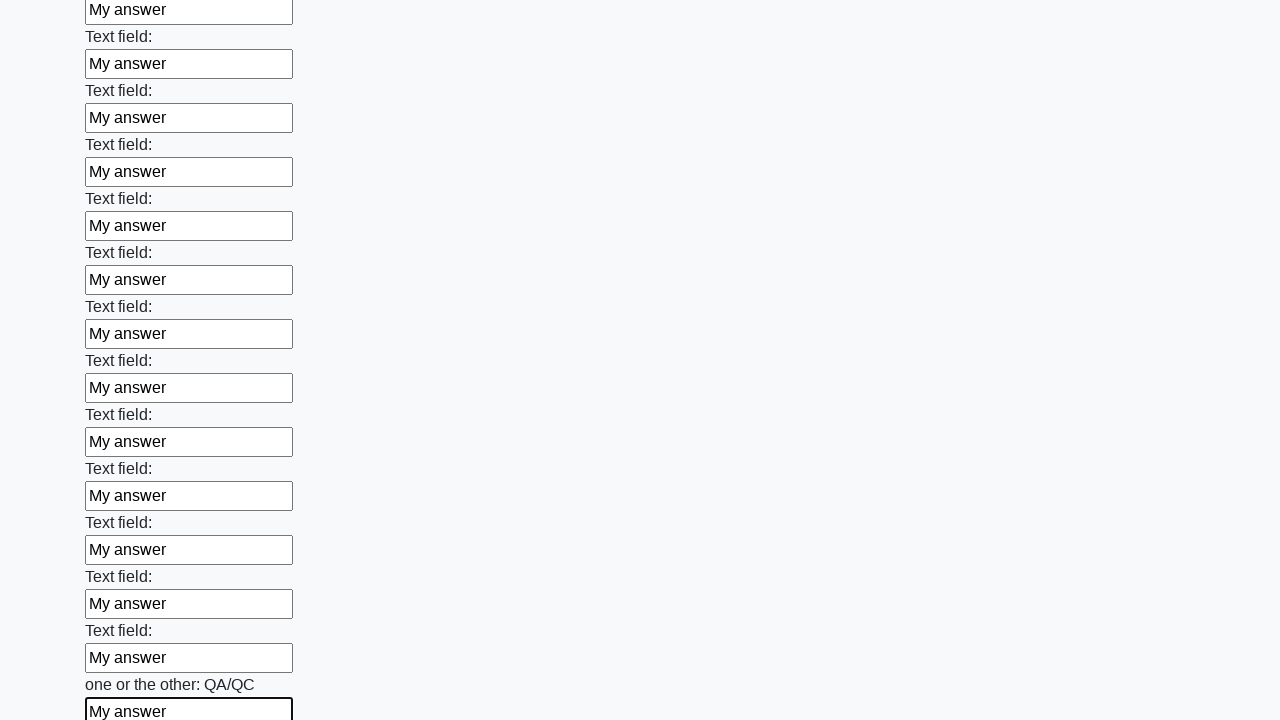

Filled an input field with 'My answer' on input >> nth=88
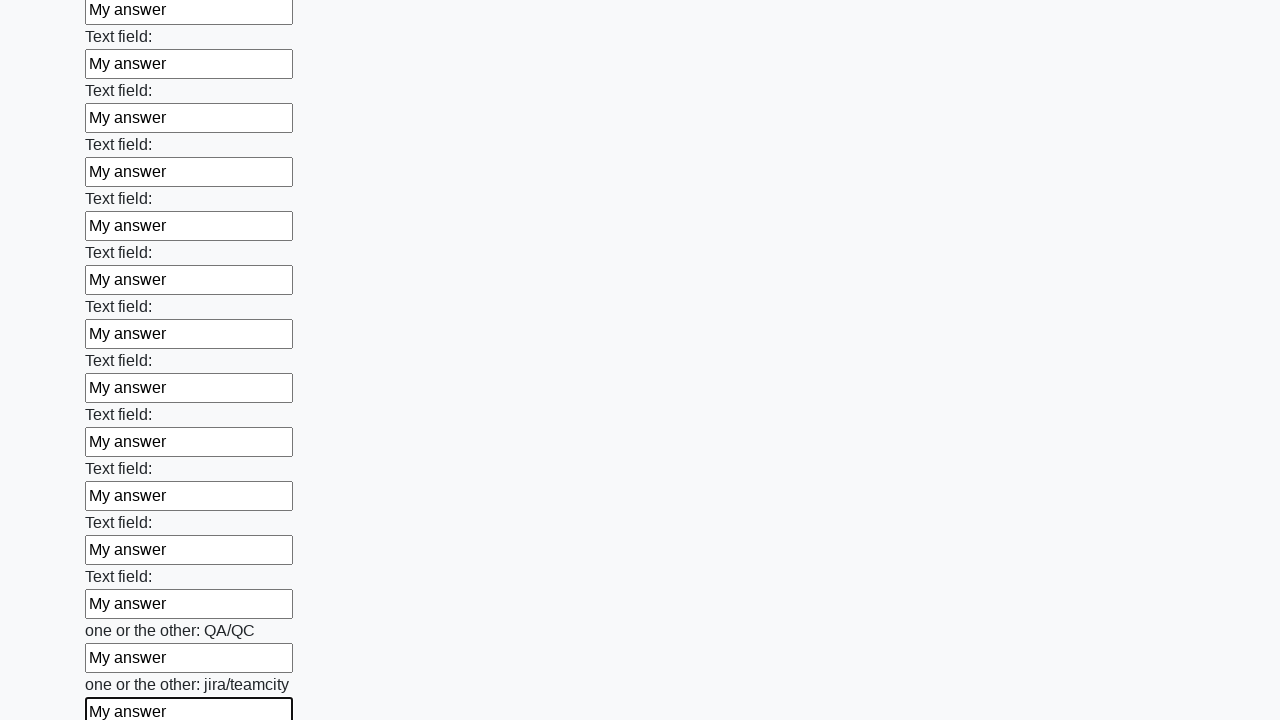

Filled an input field with 'My answer' on input >> nth=89
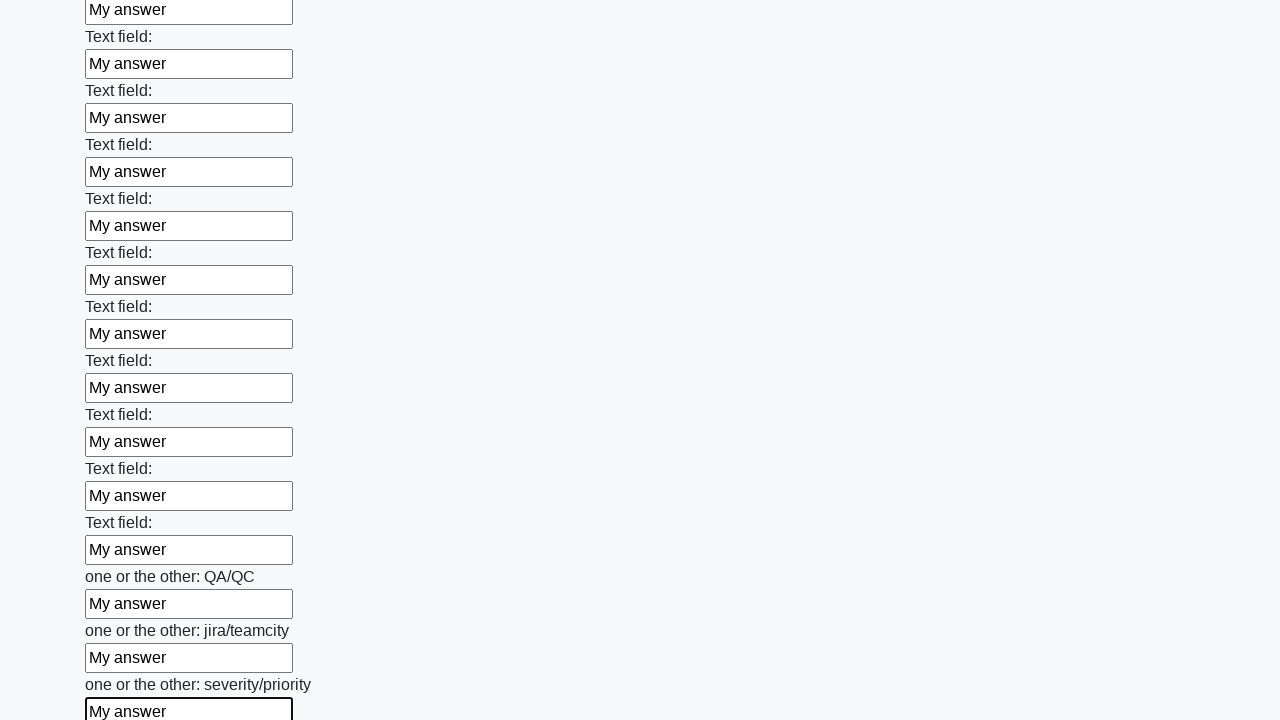

Filled an input field with 'My answer' on input >> nth=90
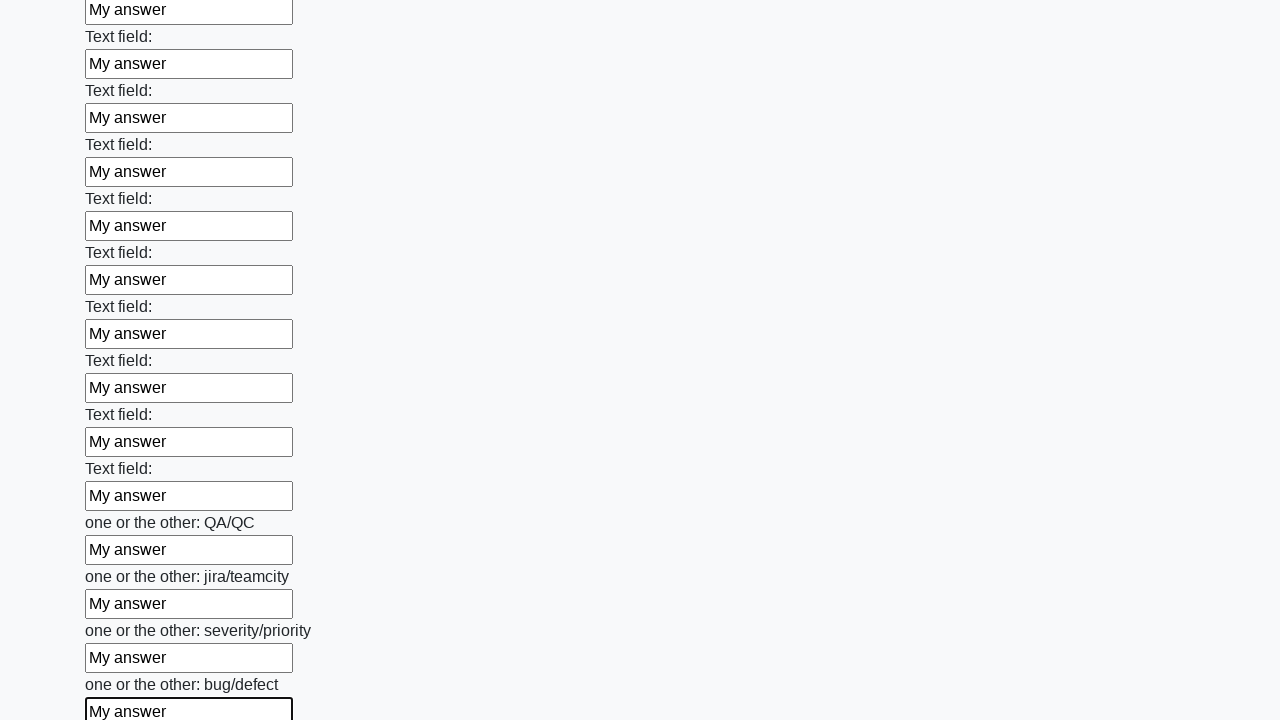

Filled an input field with 'My answer' on input >> nth=91
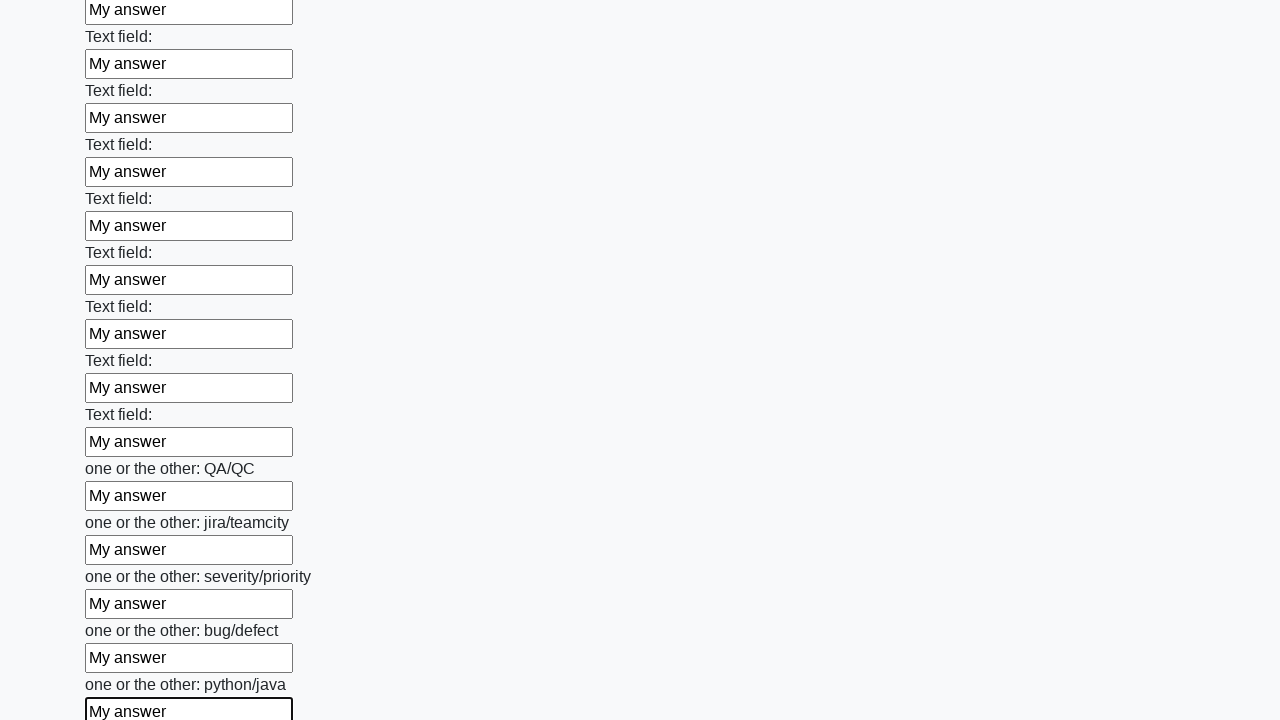

Filled an input field with 'My answer' on input >> nth=92
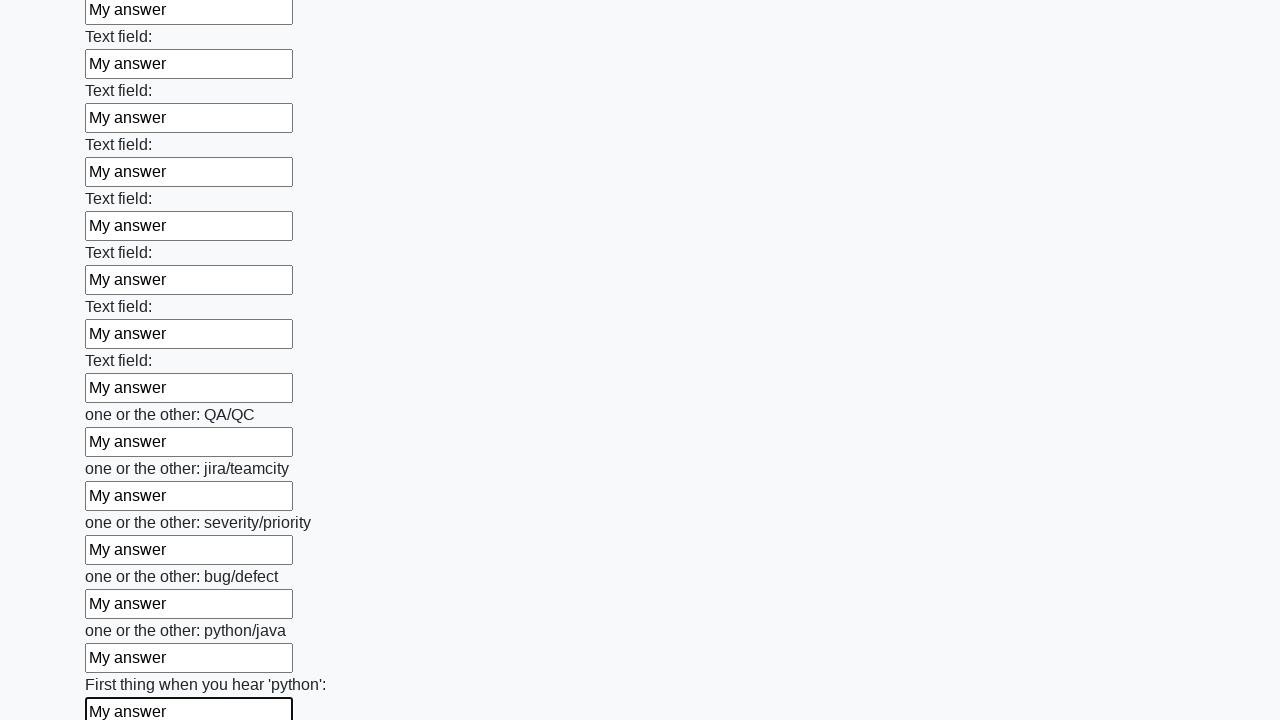

Filled an input field with 'My answer' on input >> nth=93
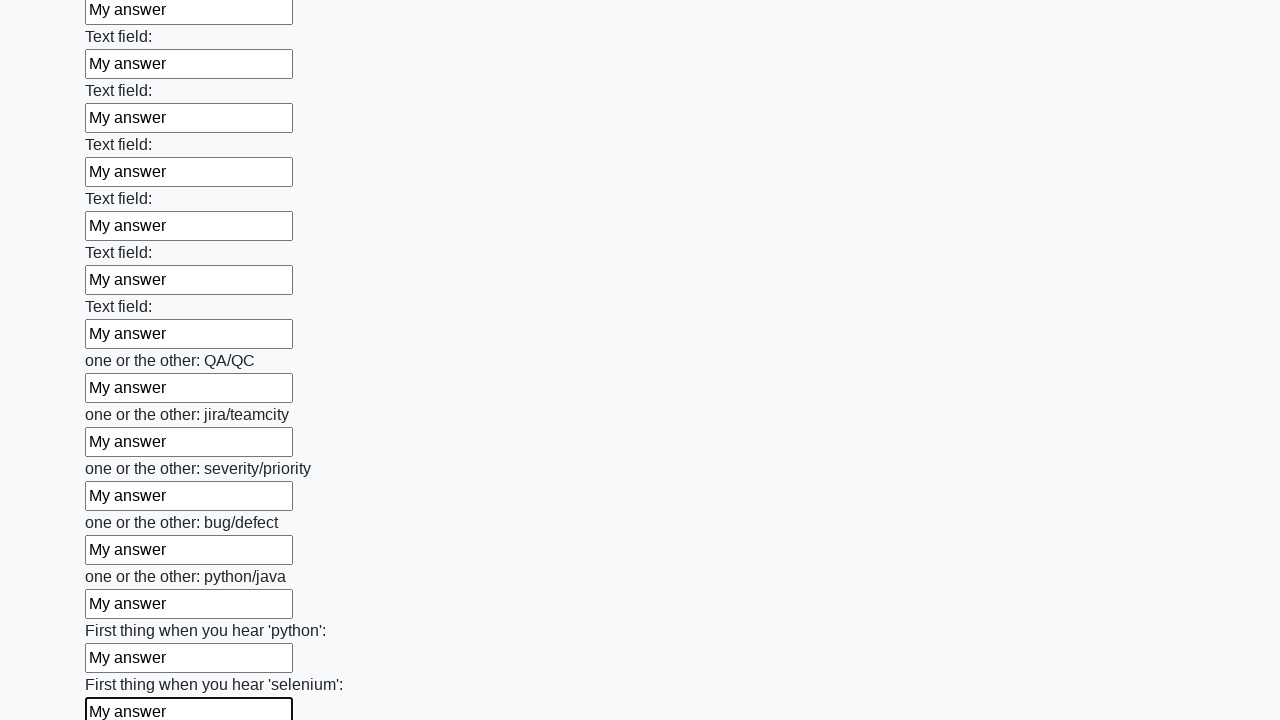

Filled an input field with 'My answer' on input >> nth=94
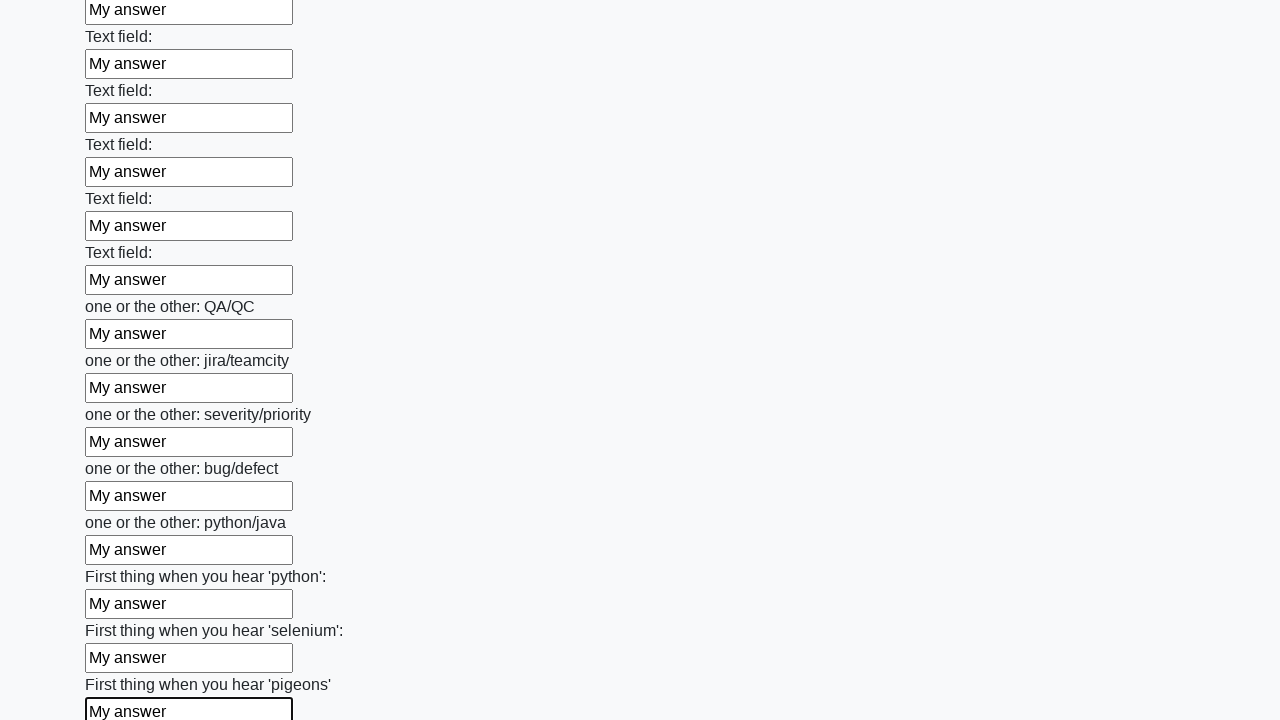

Filled an input field with 'My answer' on input >> nth=95
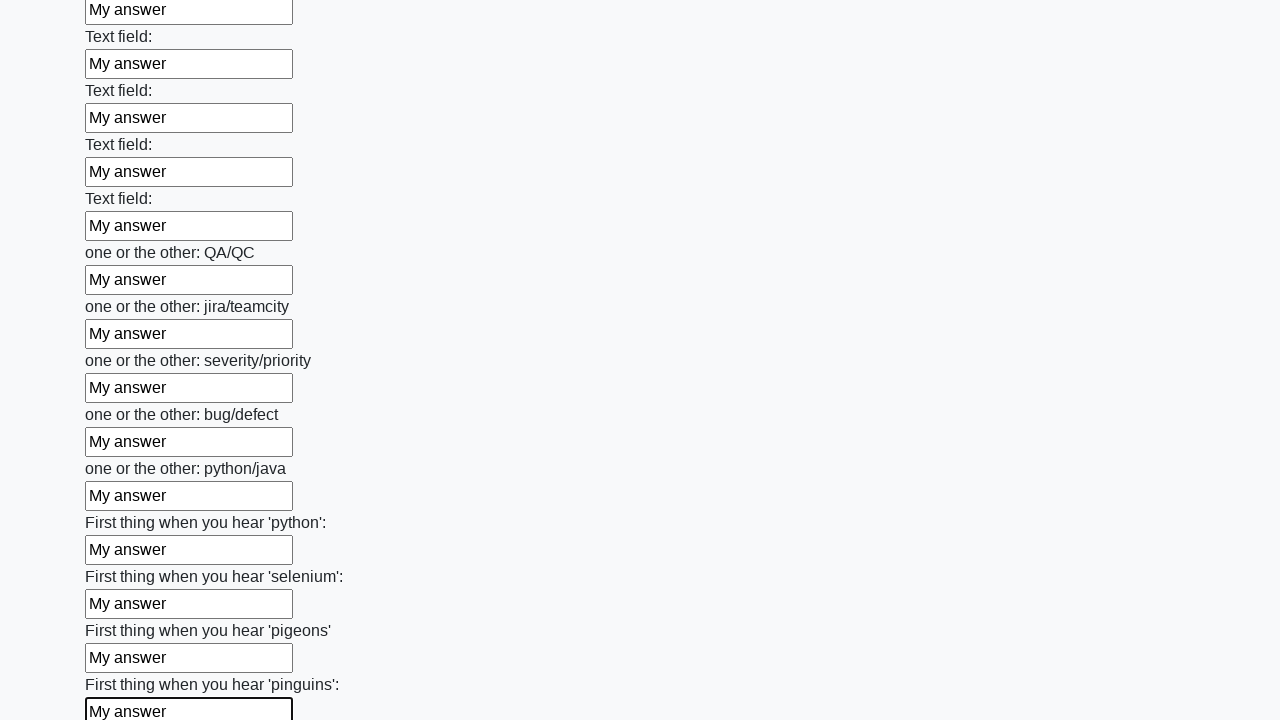

Filled an input field with 'My answer' on input >> nth=96
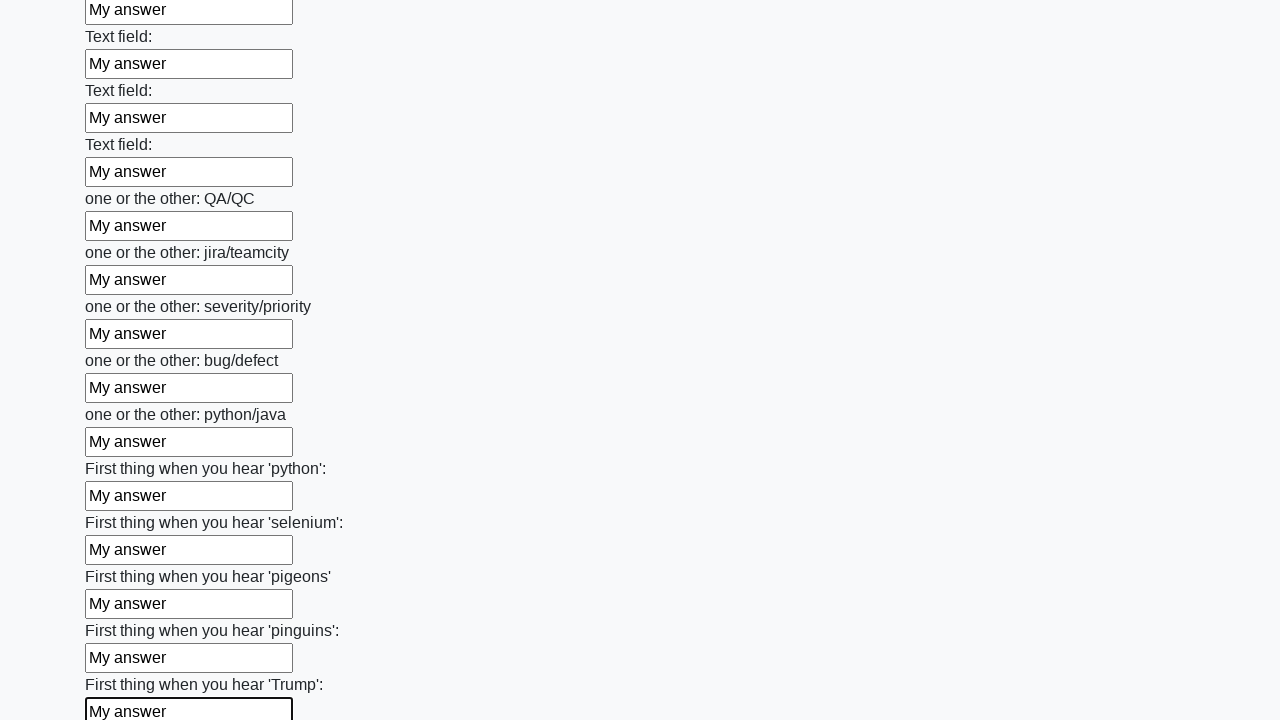

Filled an input field with 'My answer' on input >> nth=97
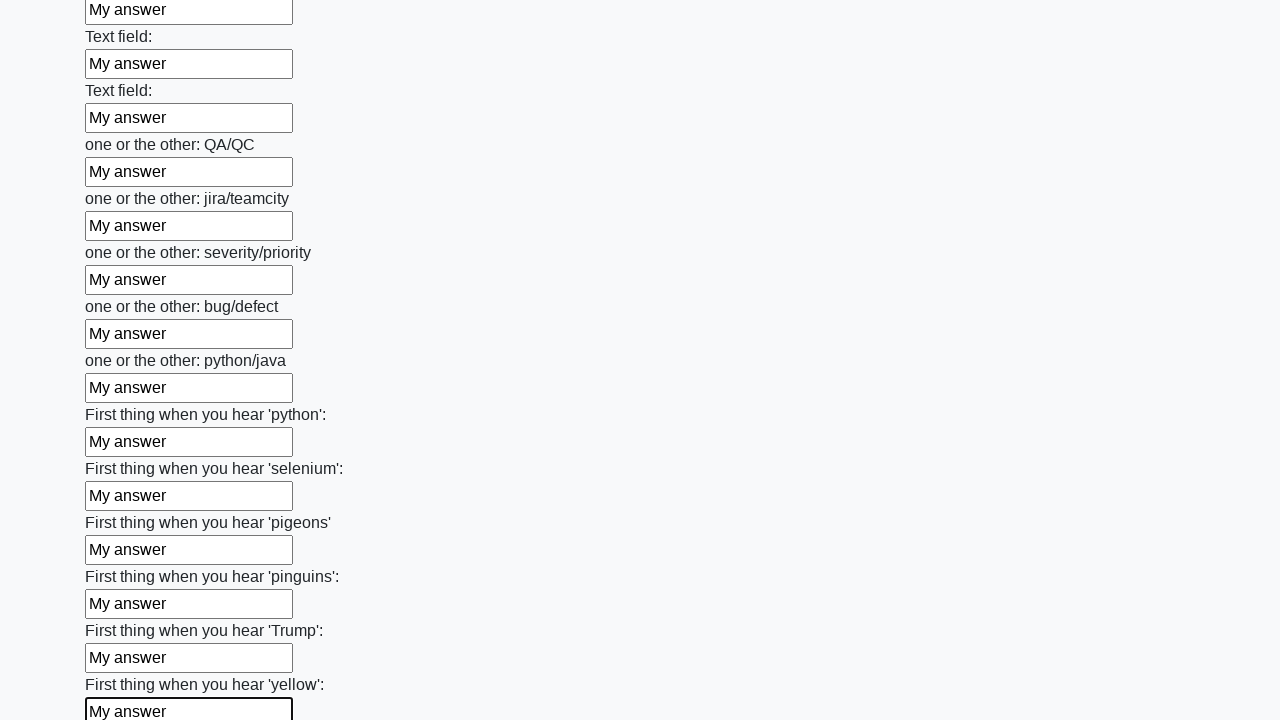

Filled an input field with 'My answer' on input >> nth=98
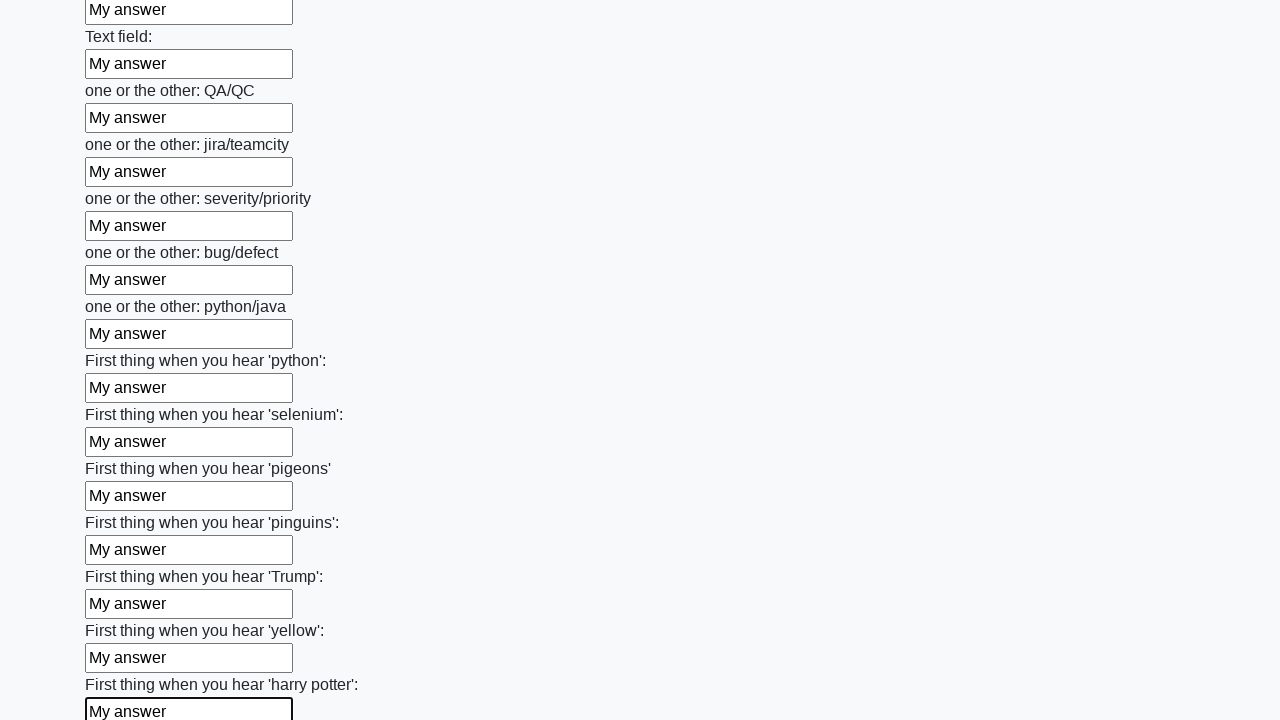

Filled an input field with 'My answer' on input >> nth=99
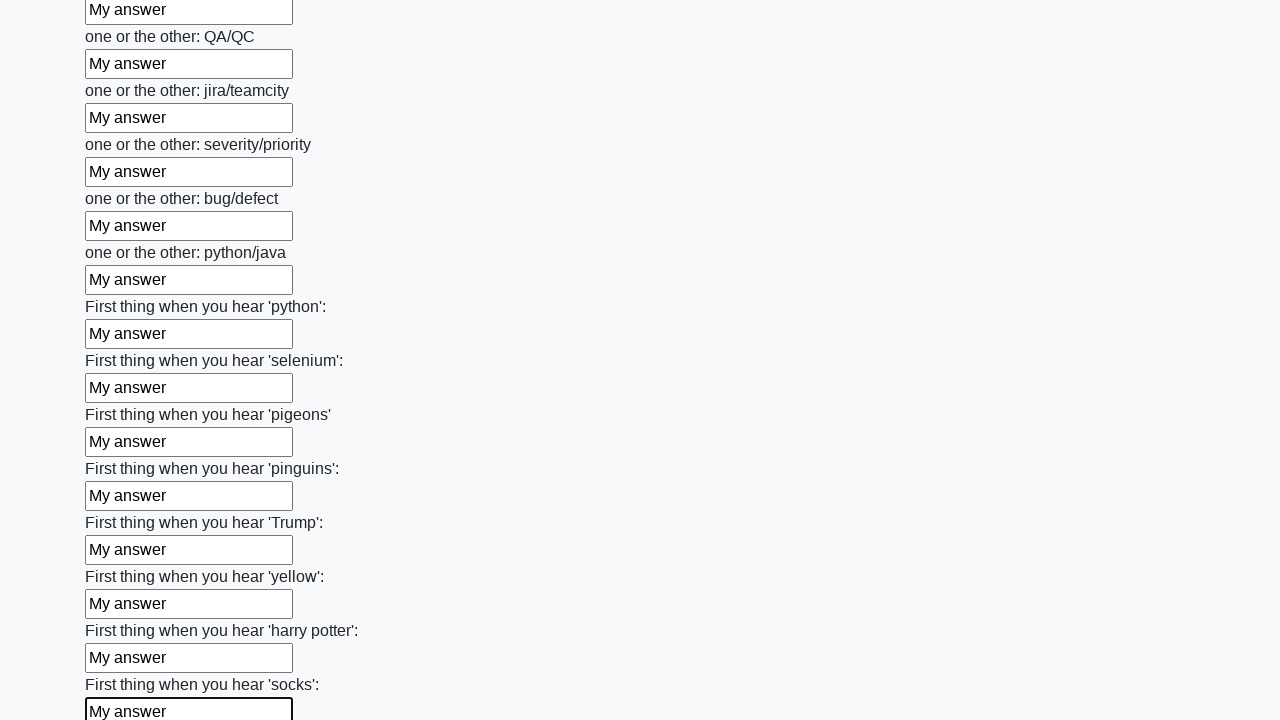

Clicked the submit button to submit the form at (123, 611) on button.btn
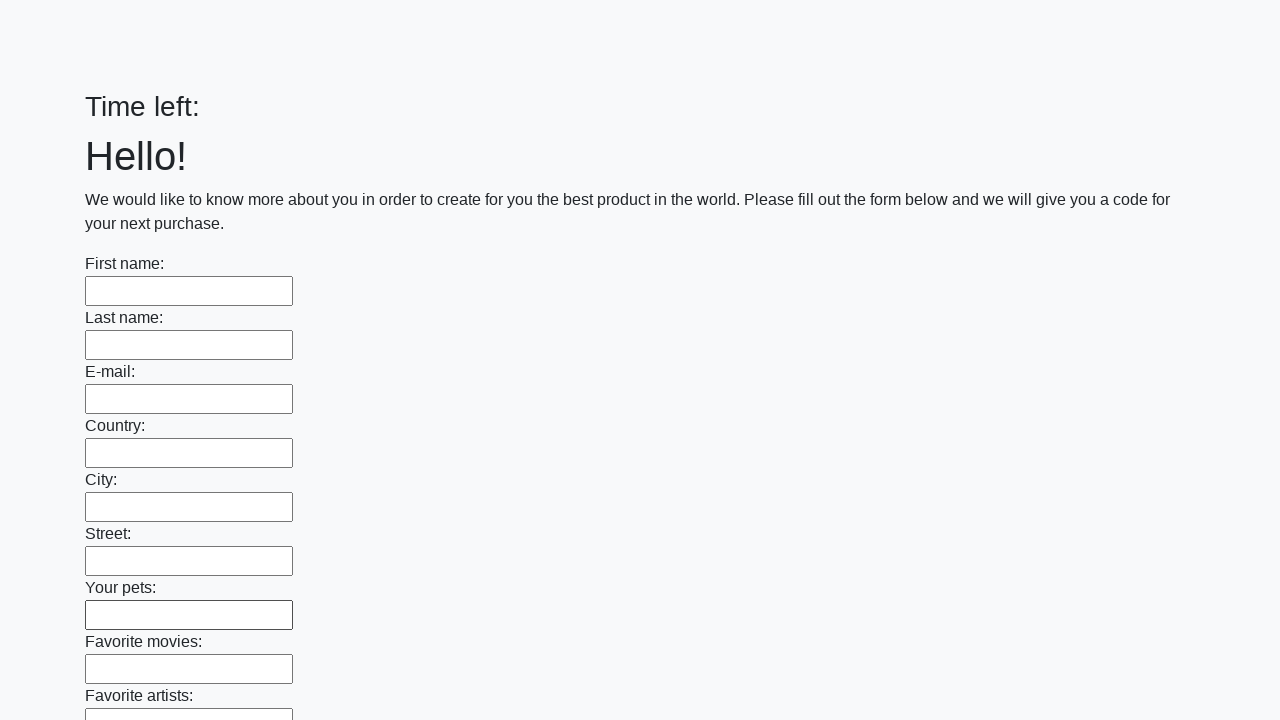

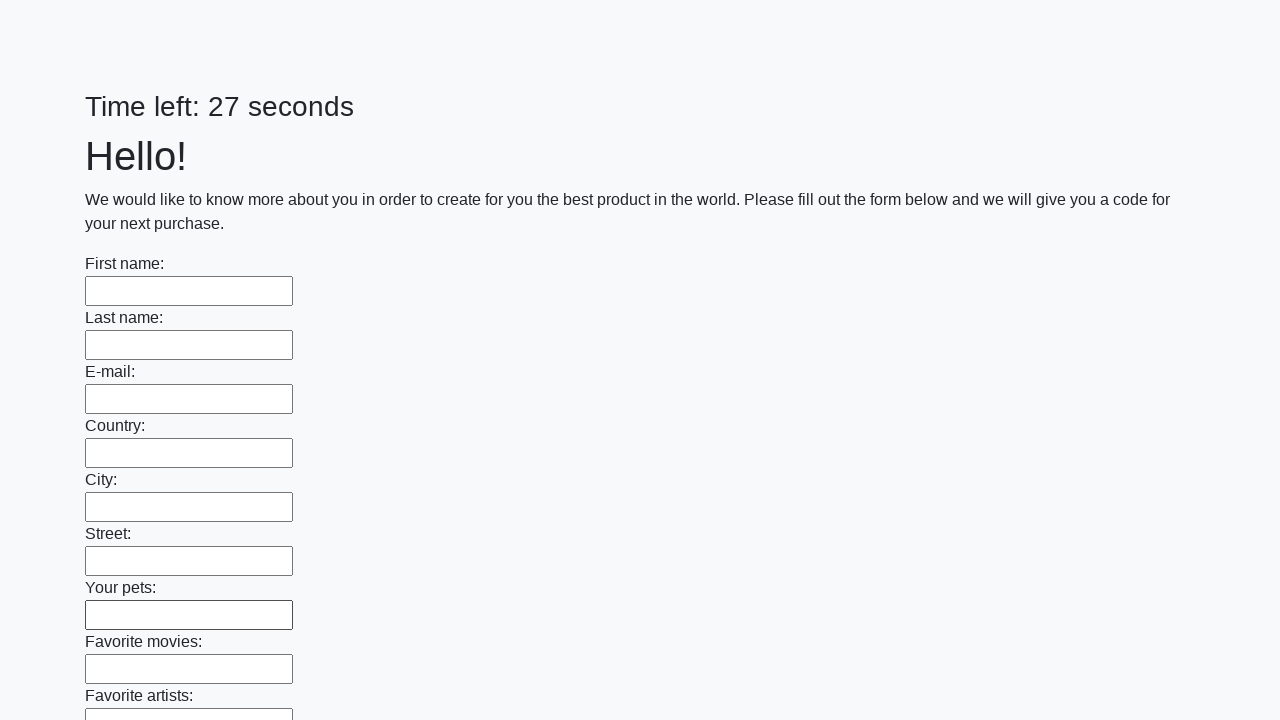